Tests filling a large form by entering values into all input fields and submitting the form by clicking the submit button.

Starting URL: http://suninjuly.github.io/huge_form.html

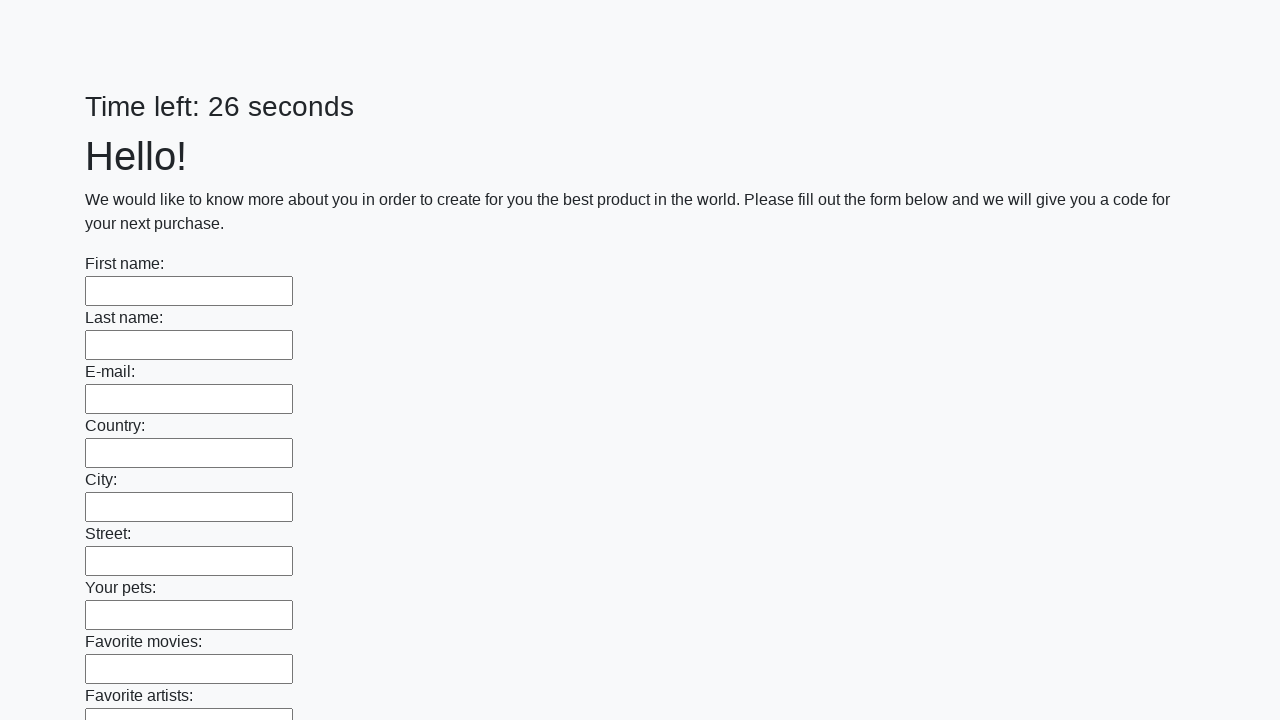

Located all input elements on the huge form
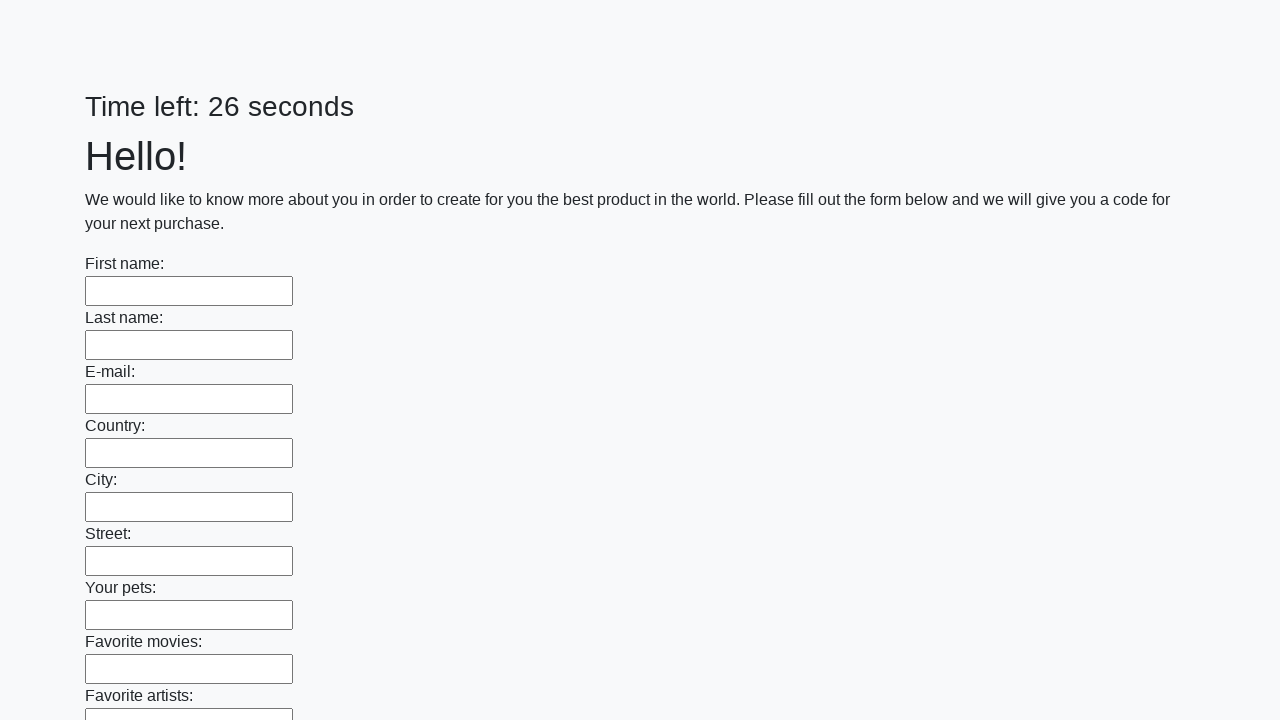

Filled an input field with value '12' on input >> nth=0
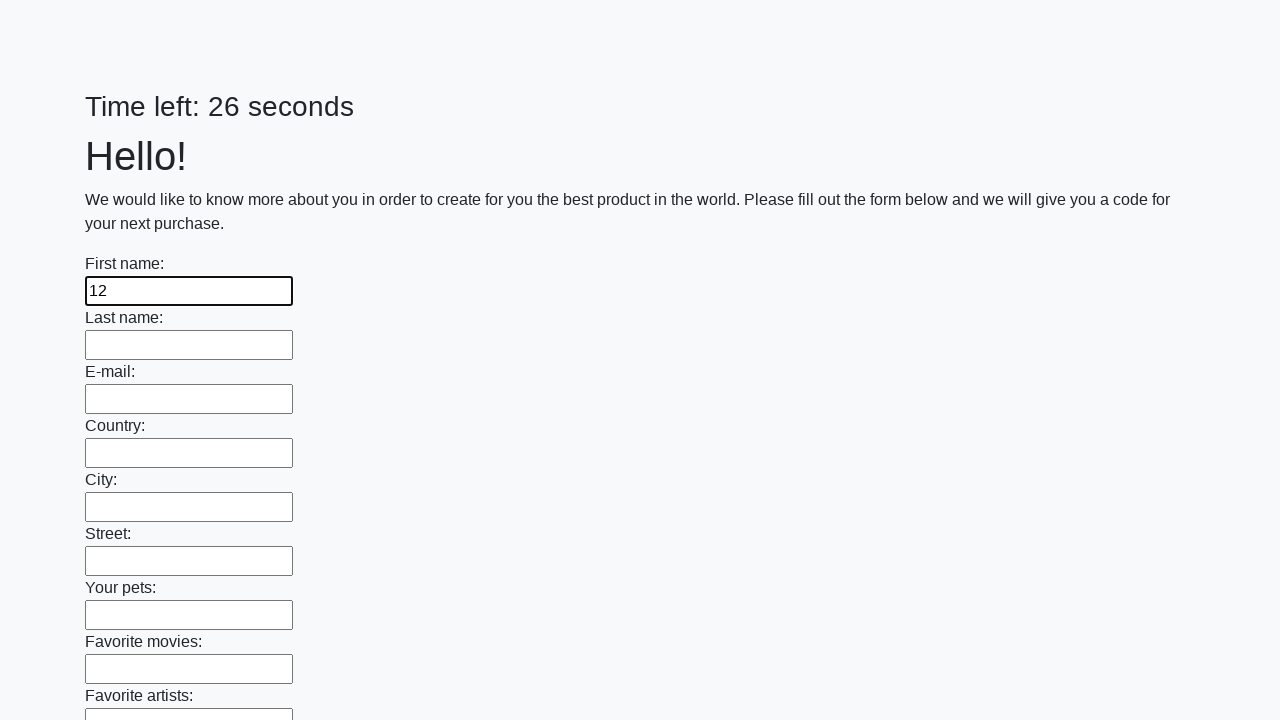

Filled an input field with value '12' on input >> nth=1
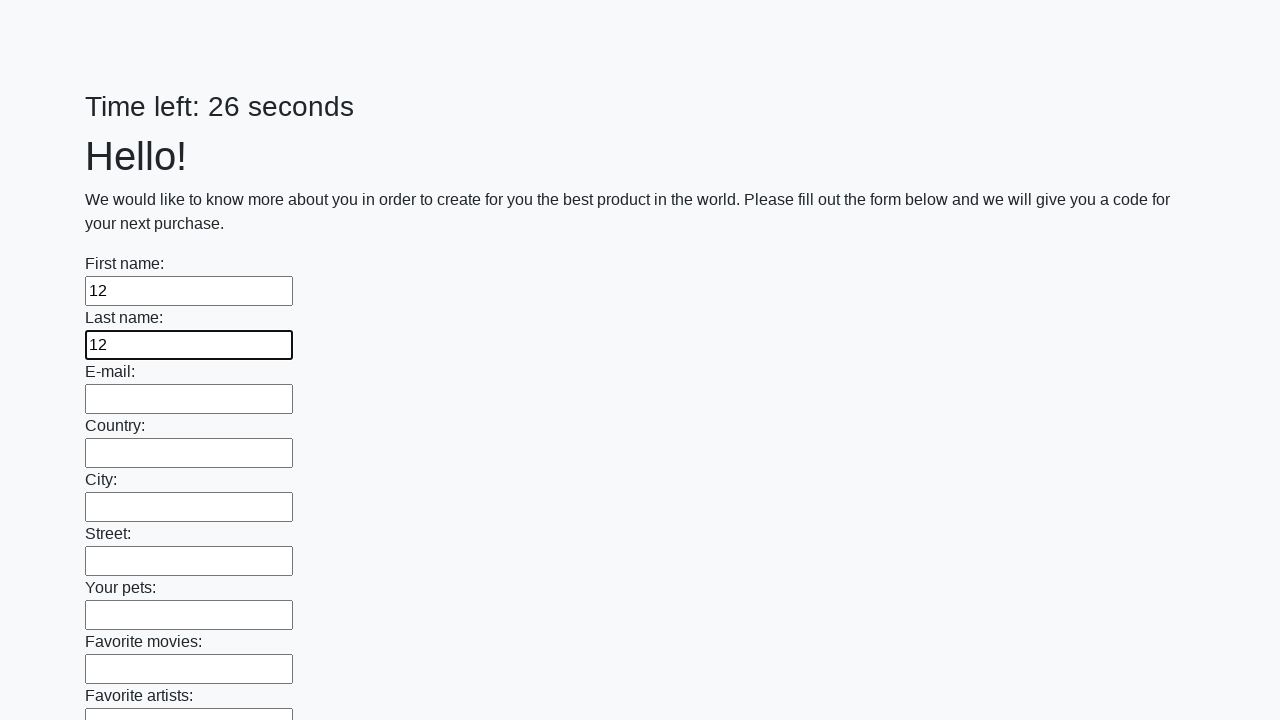

Filled an input field with value '12' on input >> nth=2
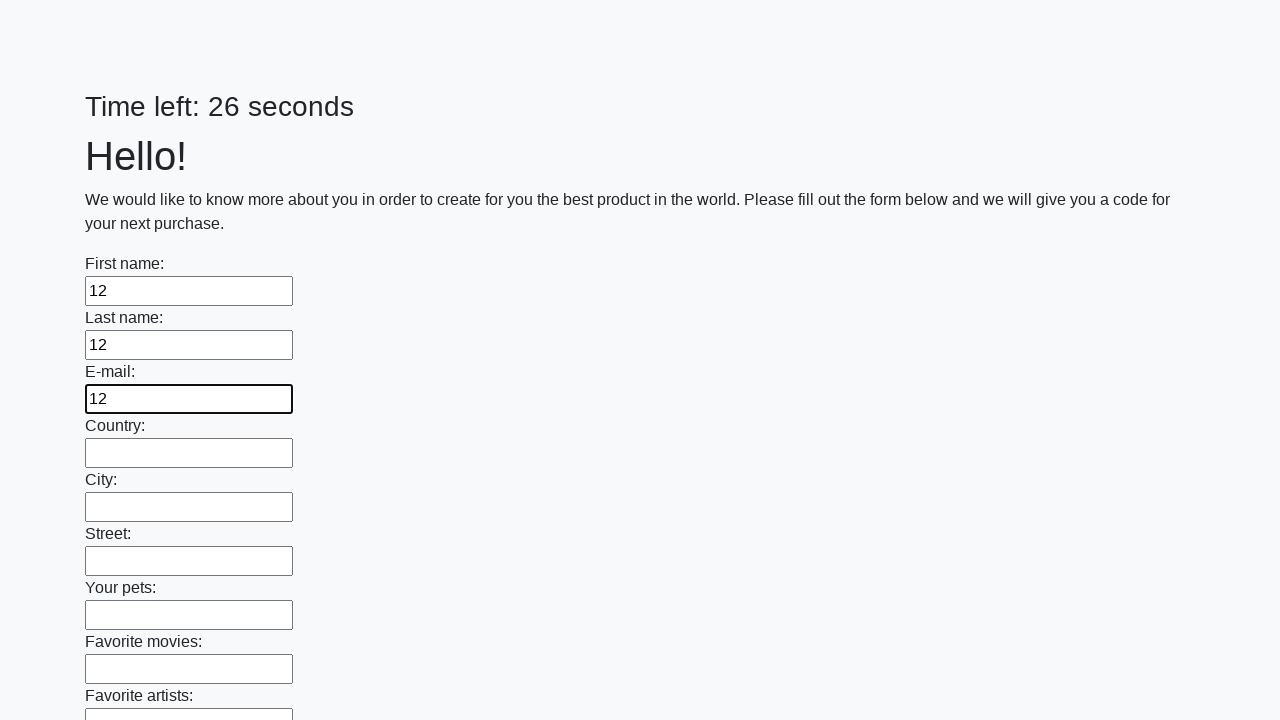

Filled an input field with value '12' on input >> nth=3
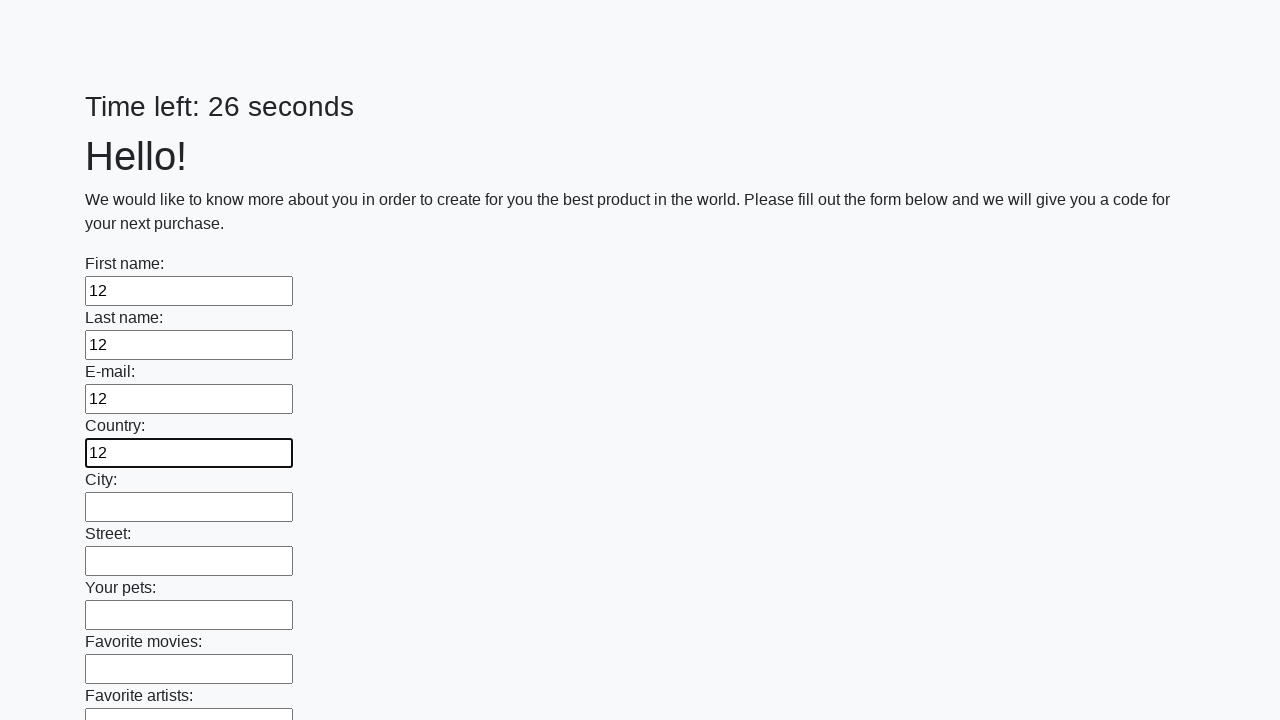

Filled an input field with value '12' on input >> nth=4
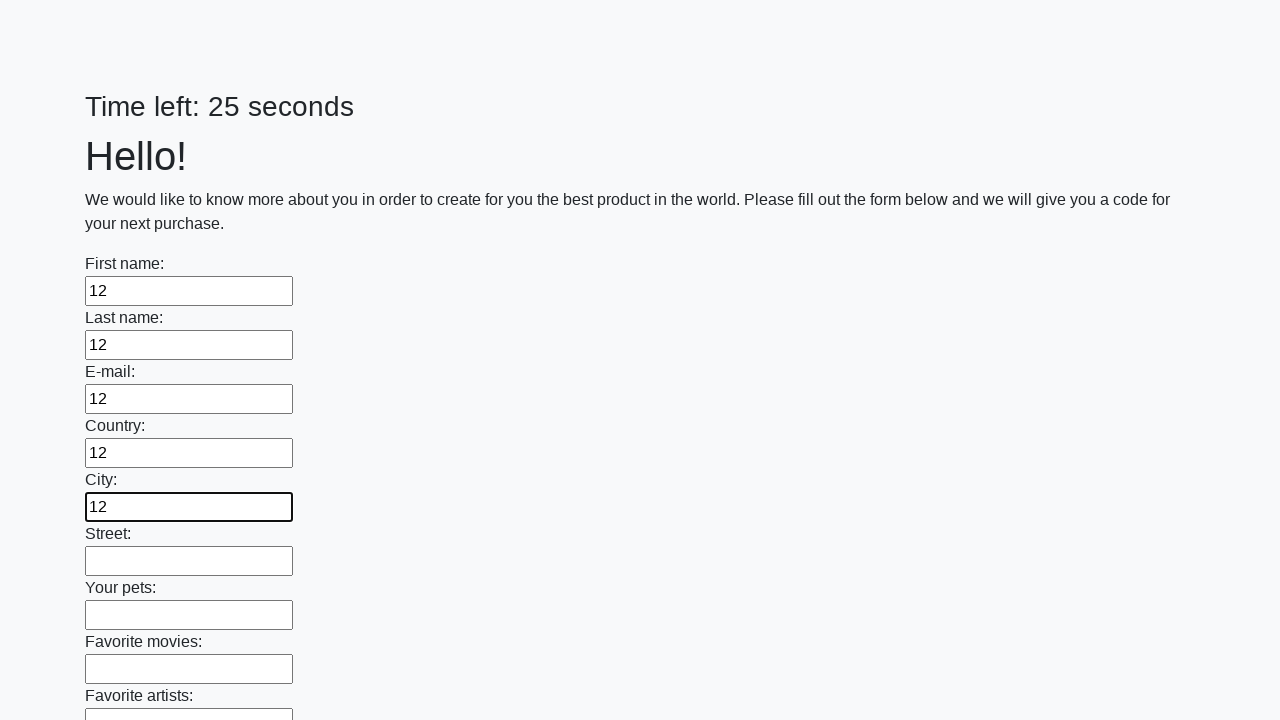

Filled an input field with value '12' on input >> nth=5
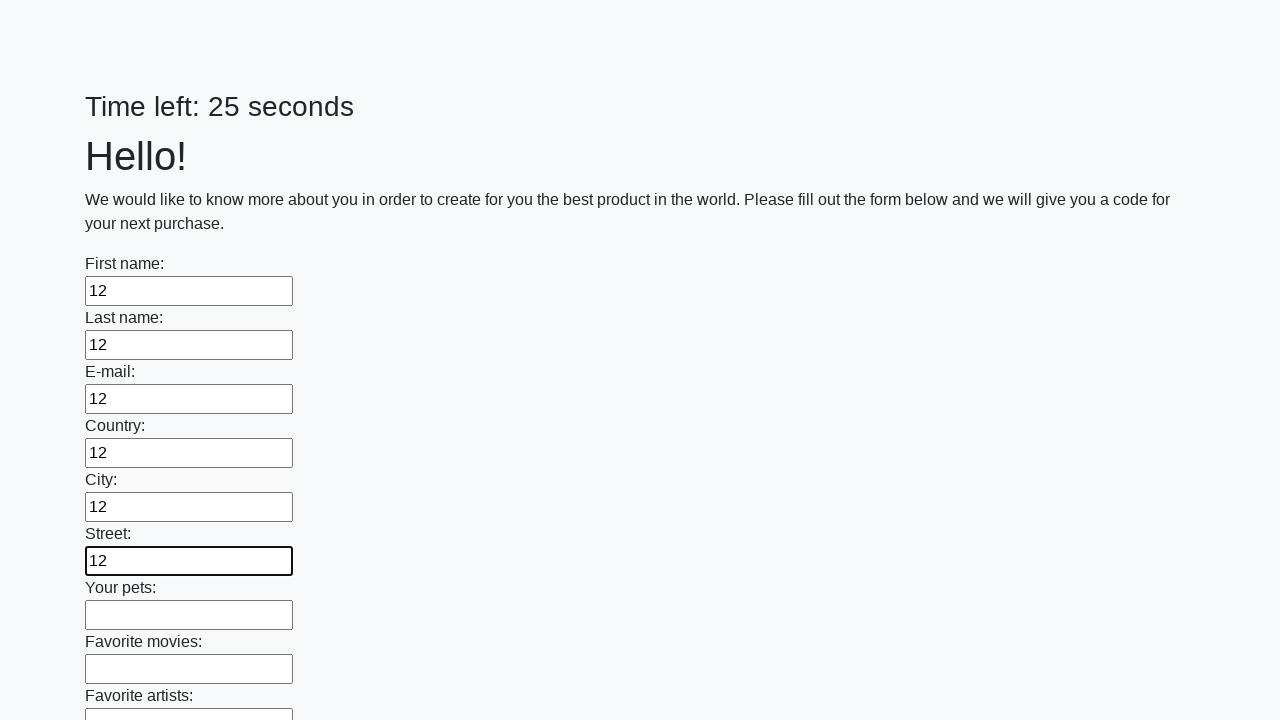

Filled an input field with value '12' on input >> nth=6
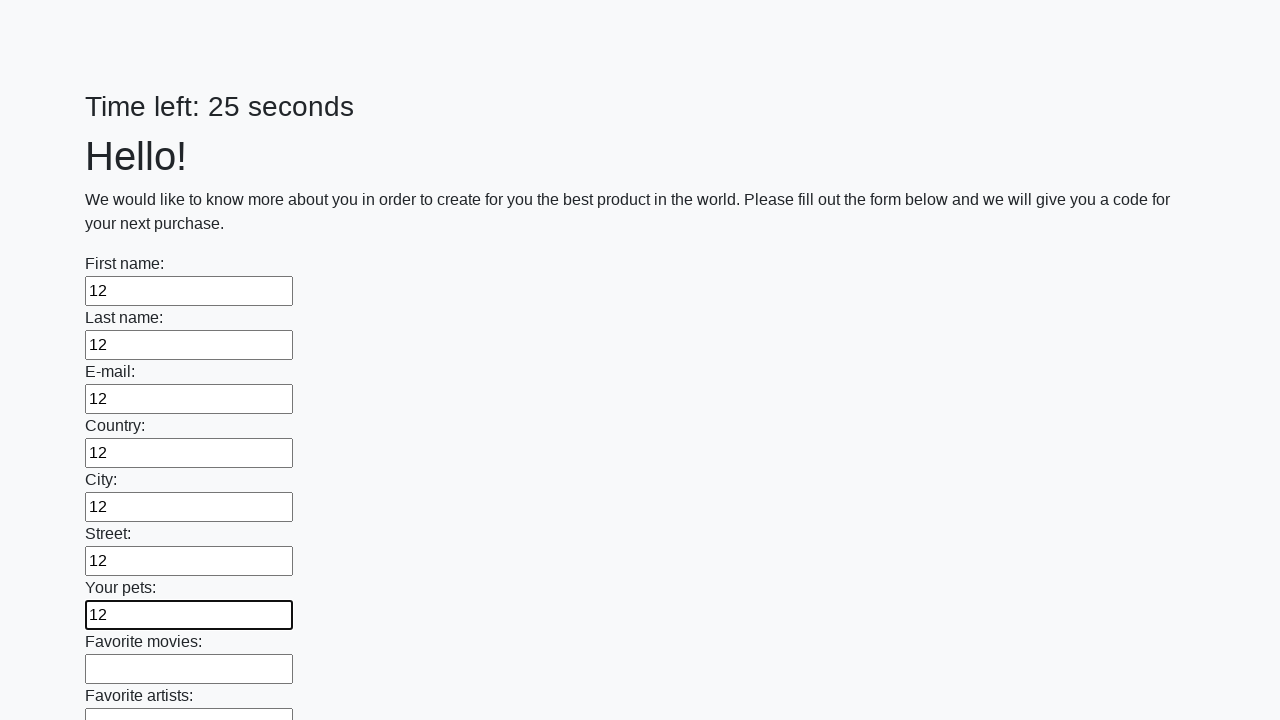

Filled an input field with value '12' on input >> nth=7
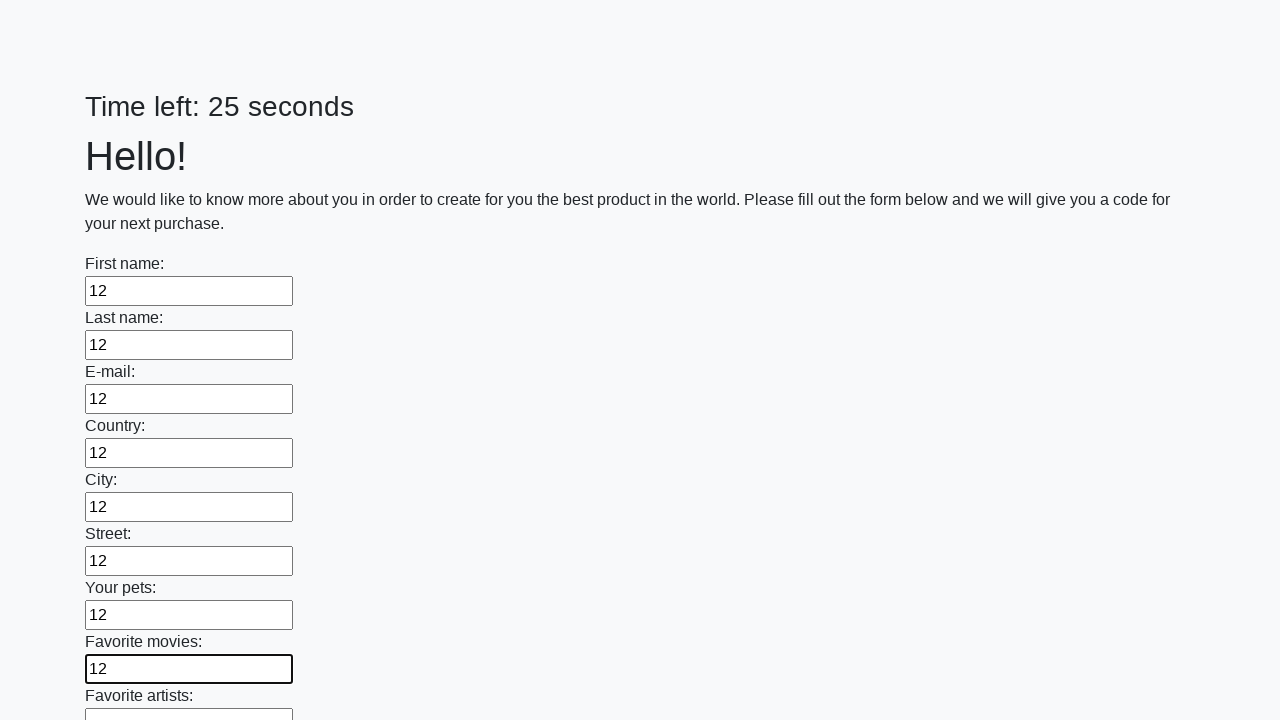

Filled an input field with value '12' on input >> nth=8
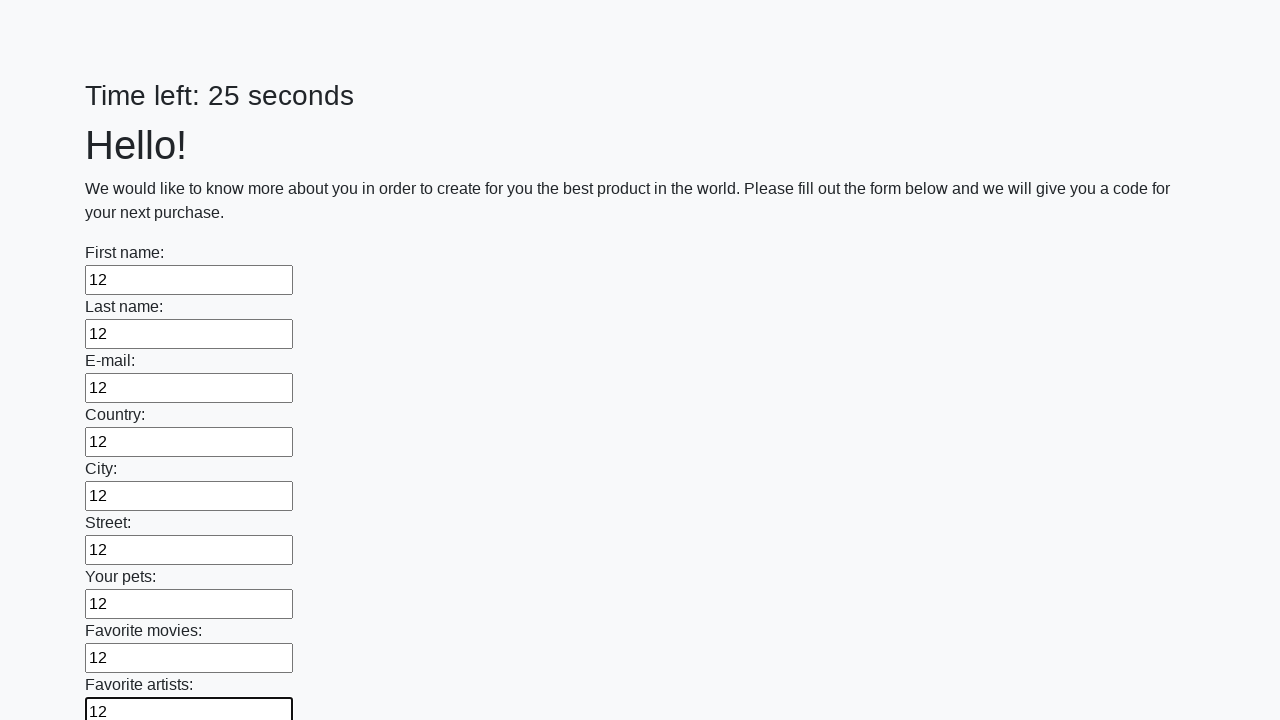

Filled an input field with value '12' on input >> nth=9
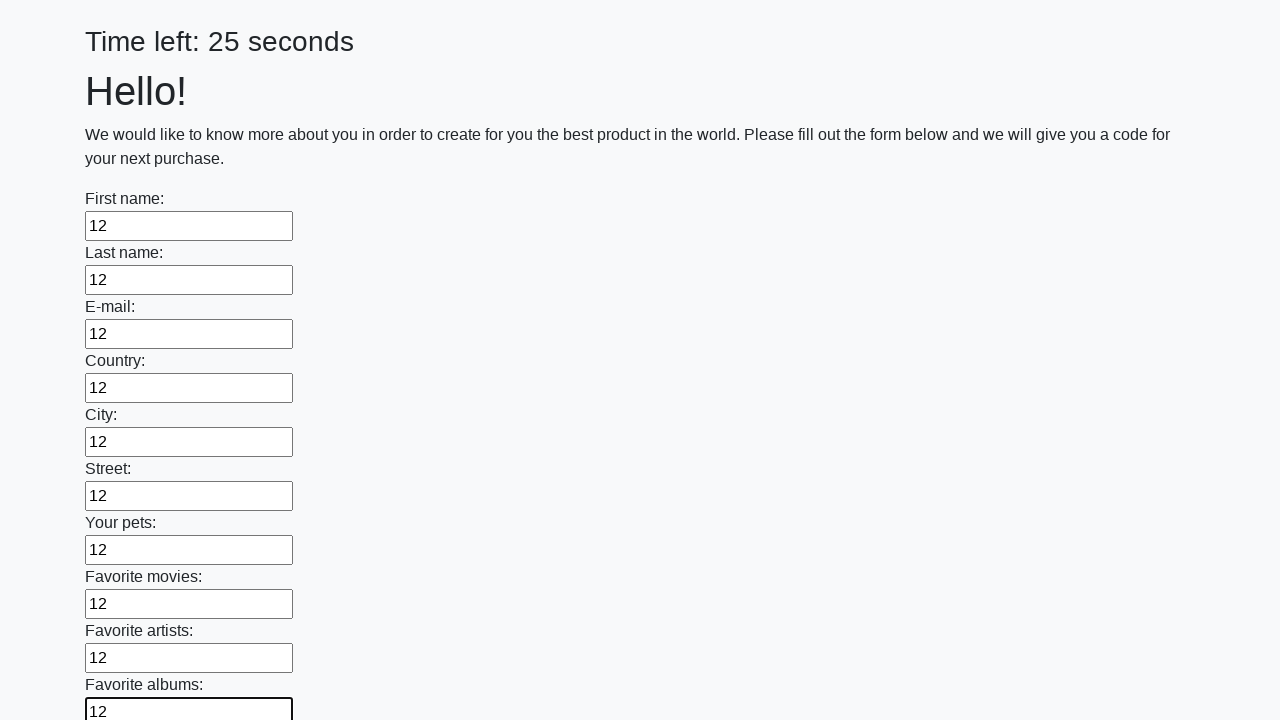

Filled an input field with value '12' on input >> nth=10
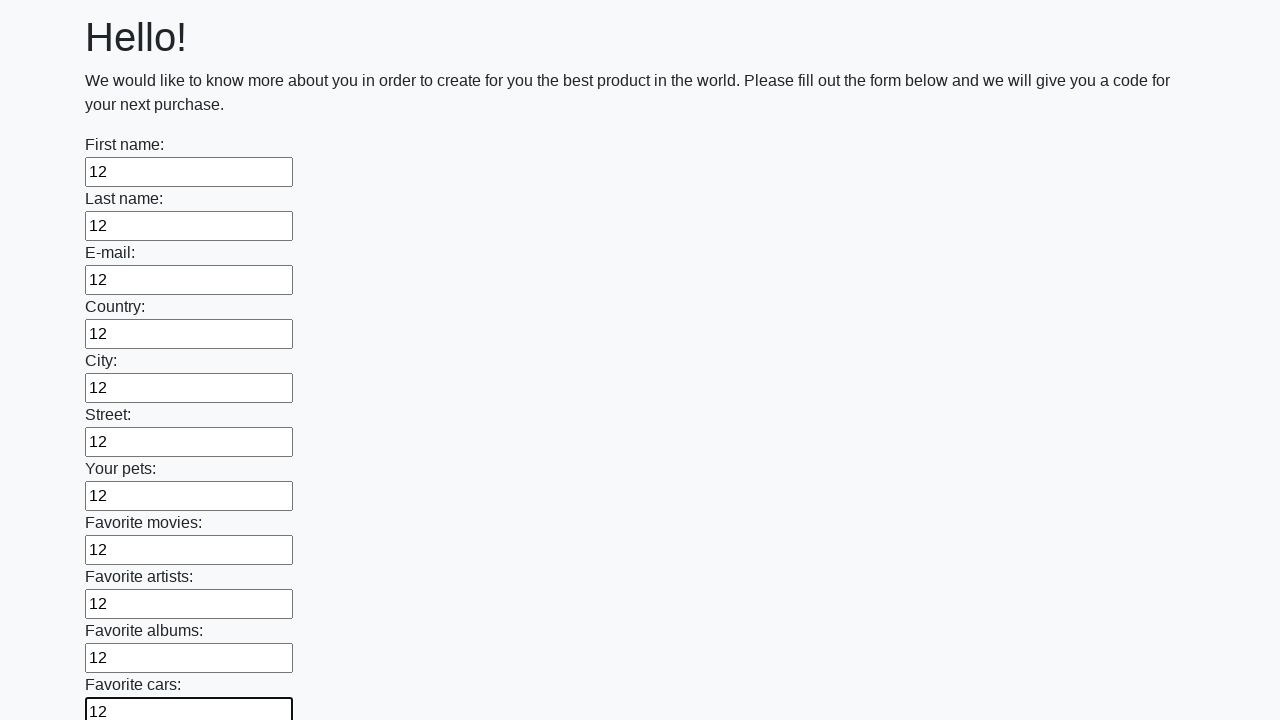

Filled an input field with value '12' on input >> nth=11
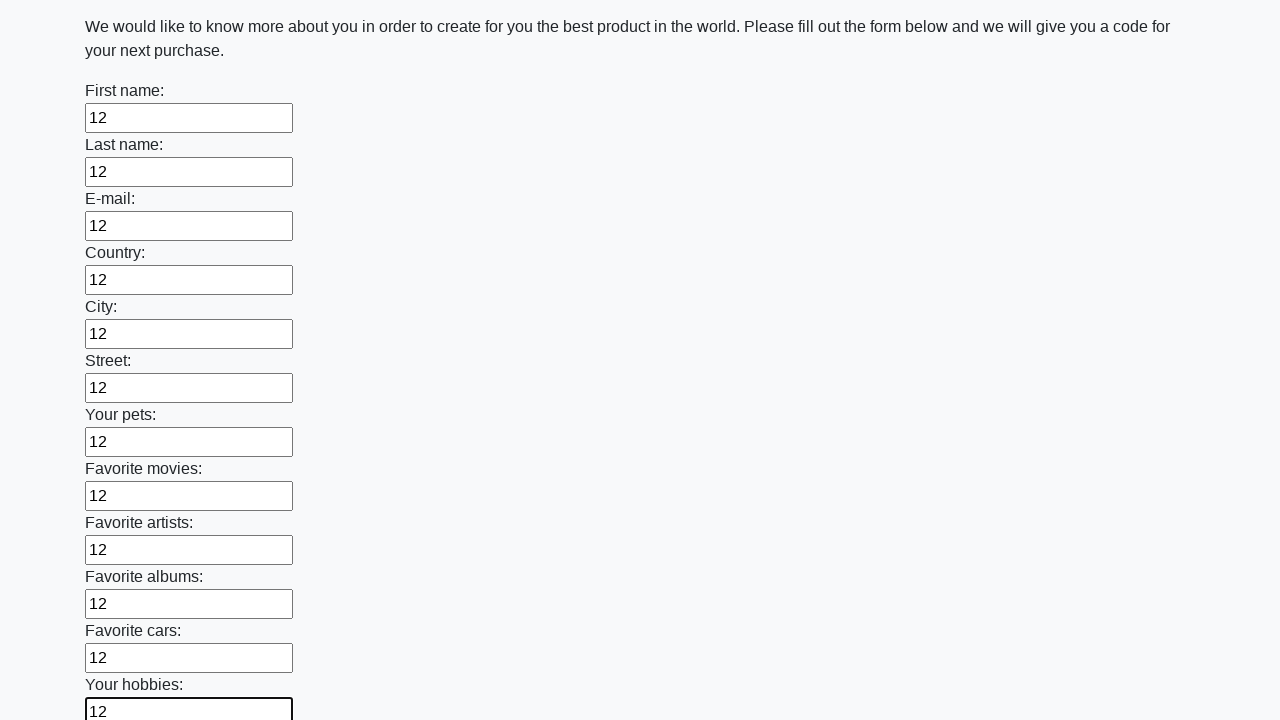

Filled an input field with value '12' on input >> nth=12
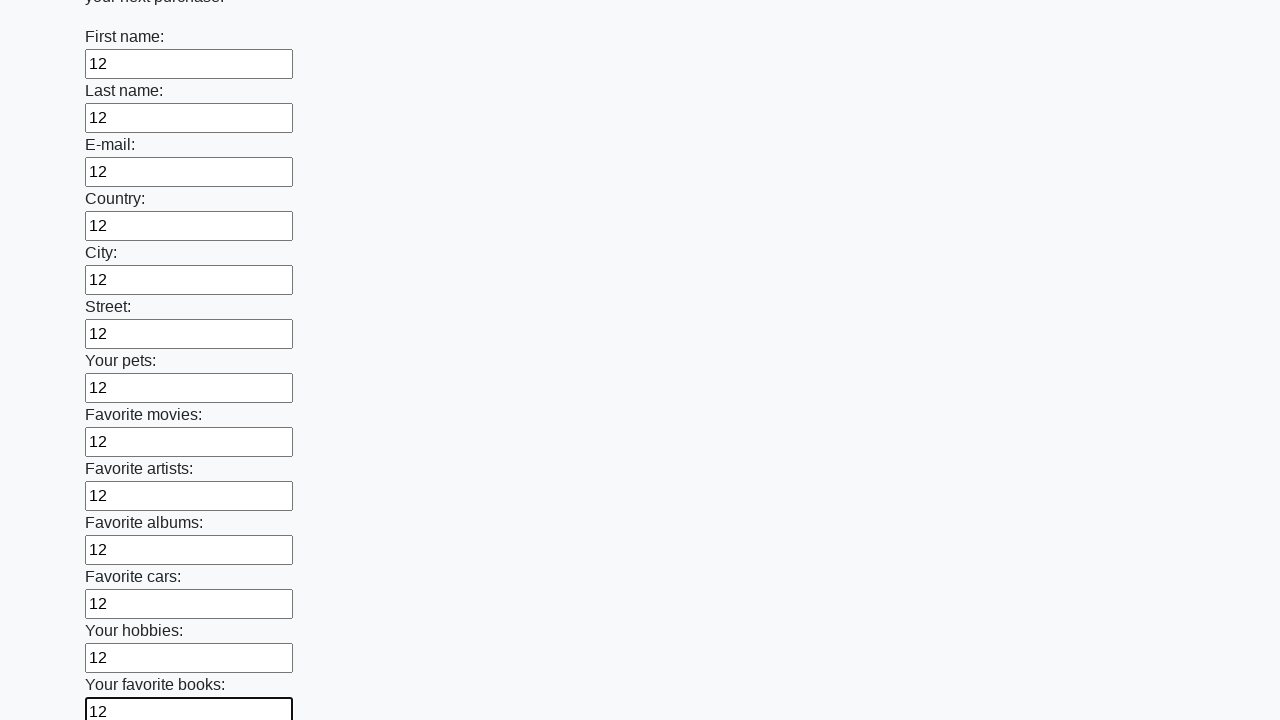

Filled an input field with value '12' on input >> nth=13
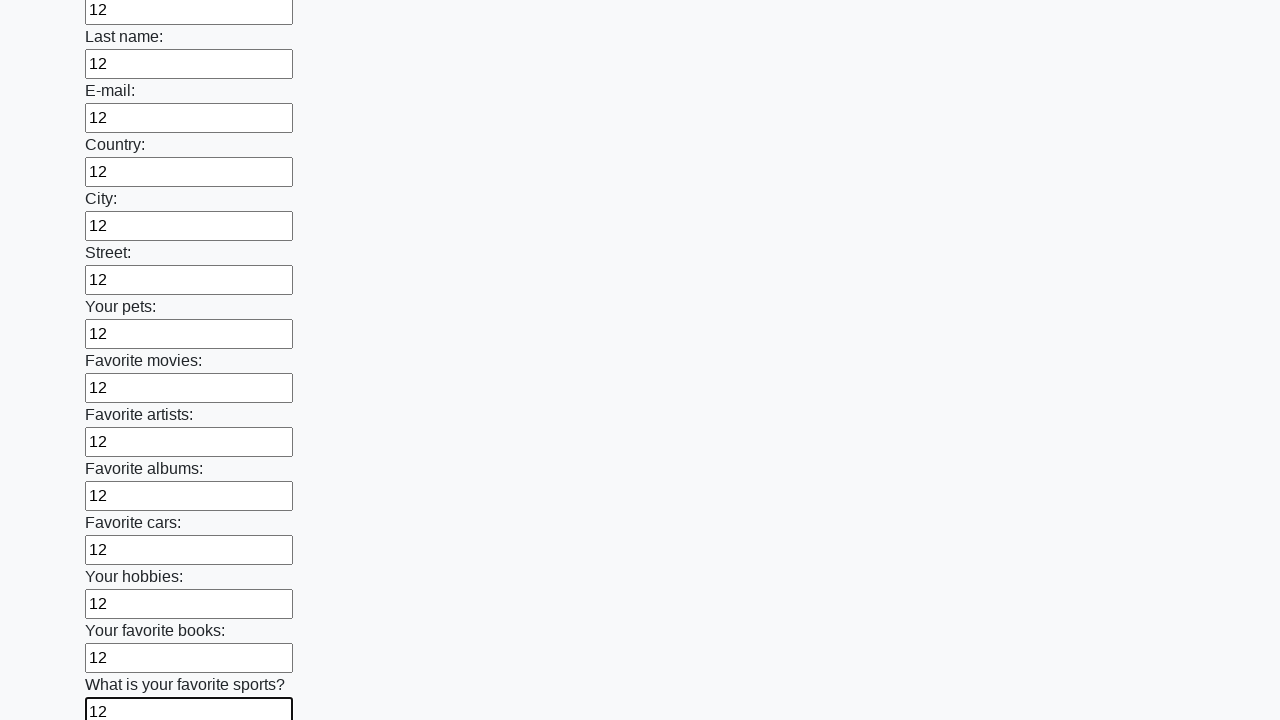

Filled an input field with value '12' on input >> nth=14
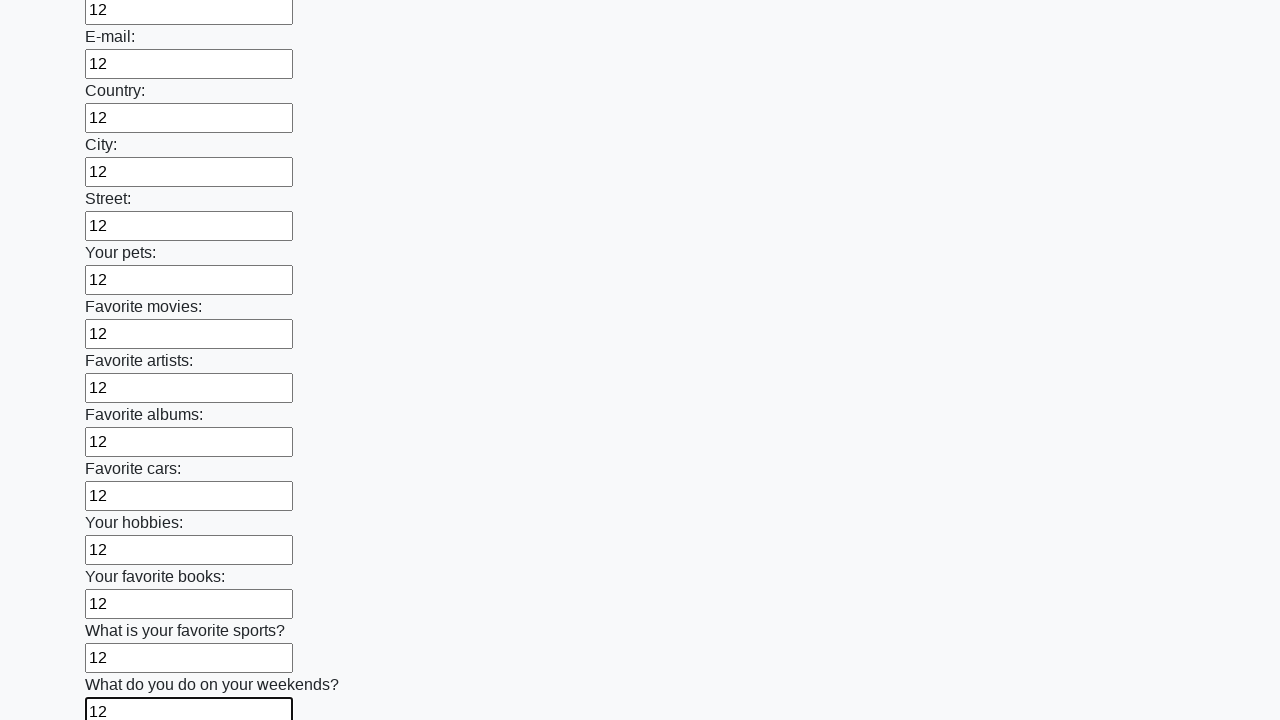

Filled an input field with value '12' on input >> nth=15
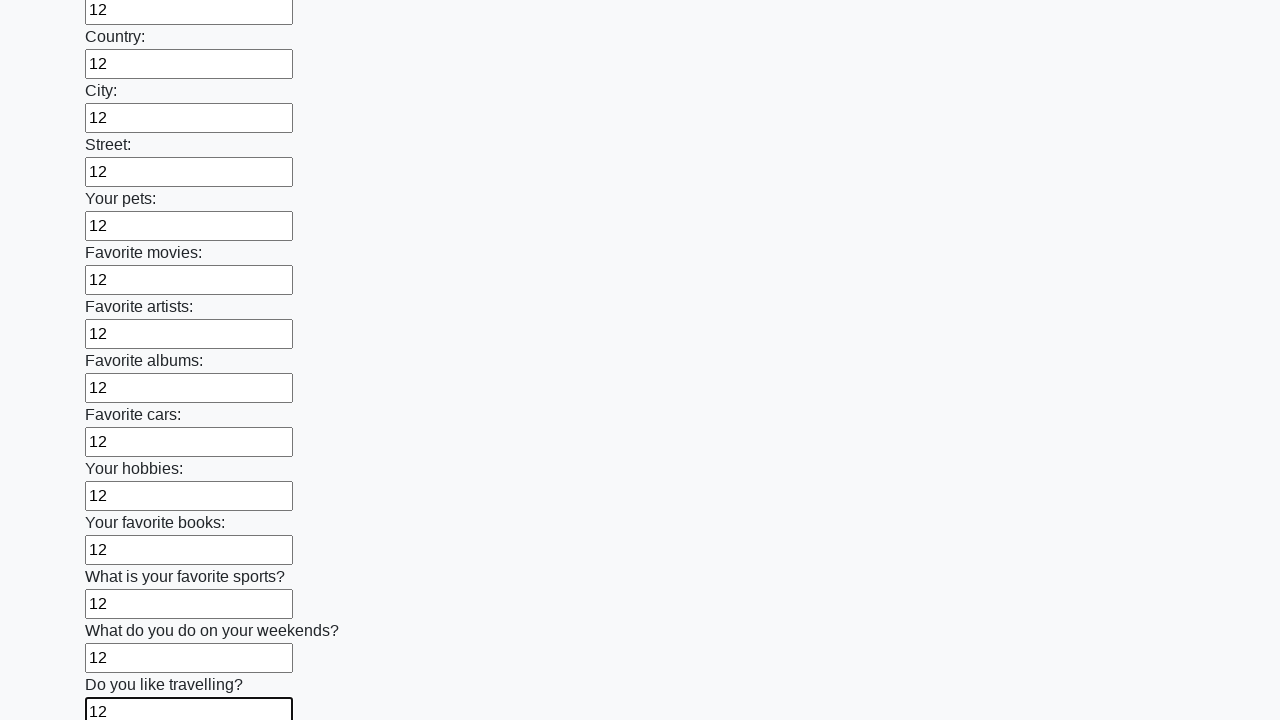

Filled an input field with value '12' on input >> nth=16
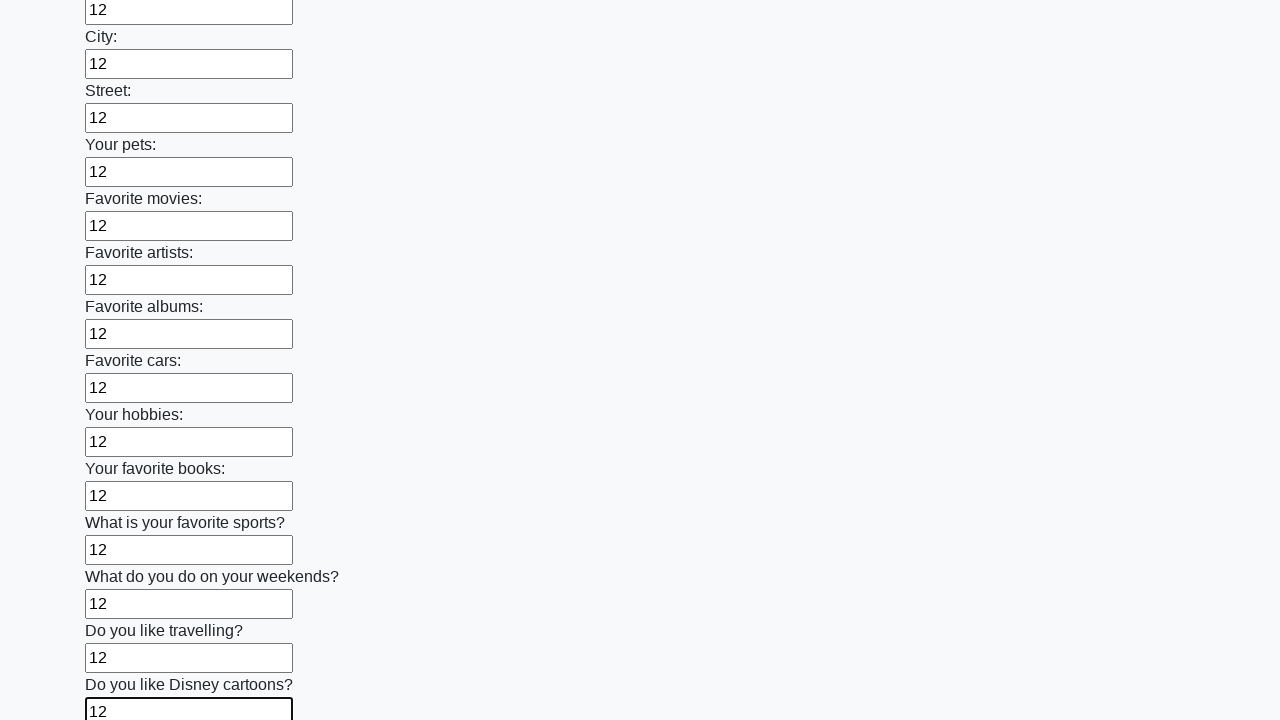

Filled an input field with value '12' on input >> nth=17
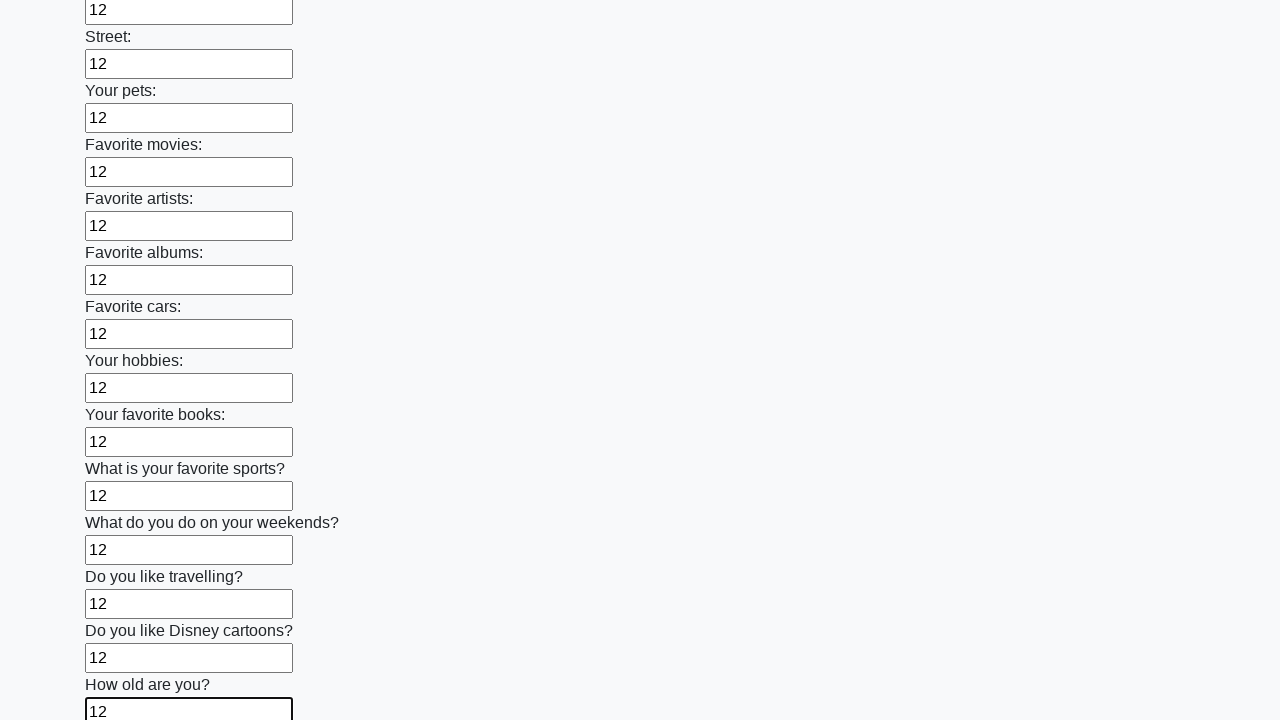

Filled an input field with value '12' on input >> nth=18
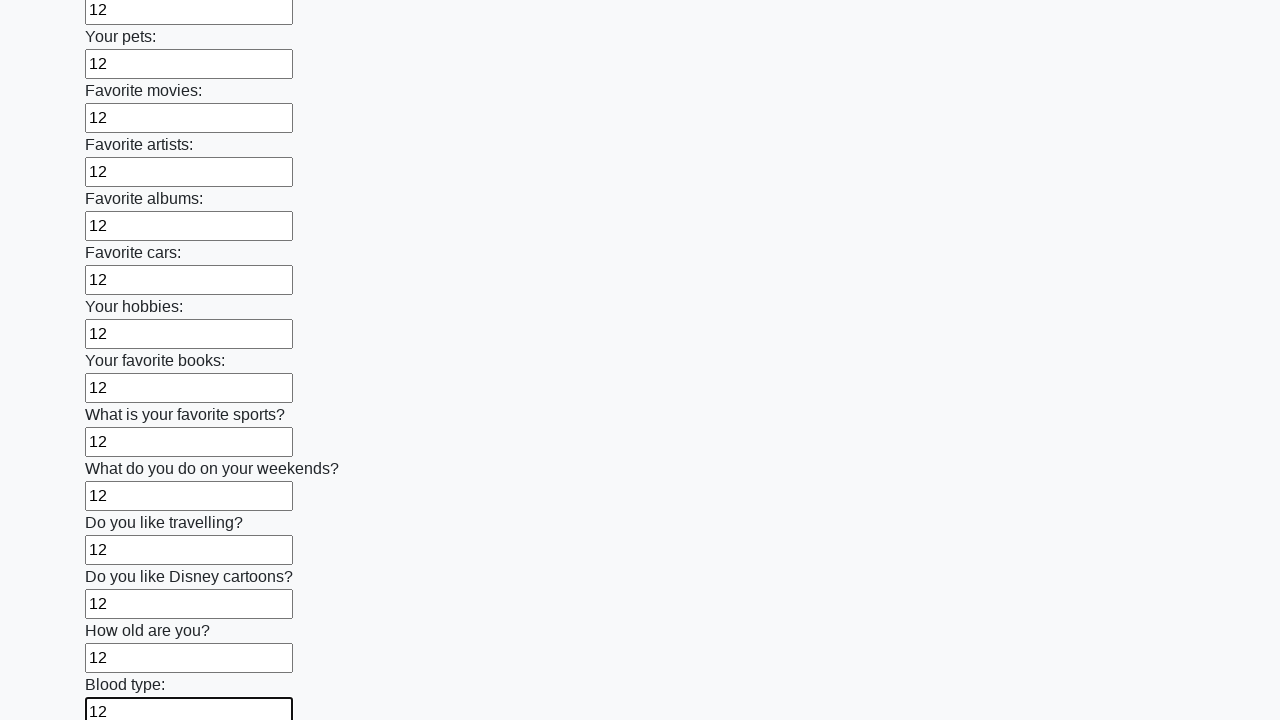

Filled an input field with value '12' on input >> nth=19
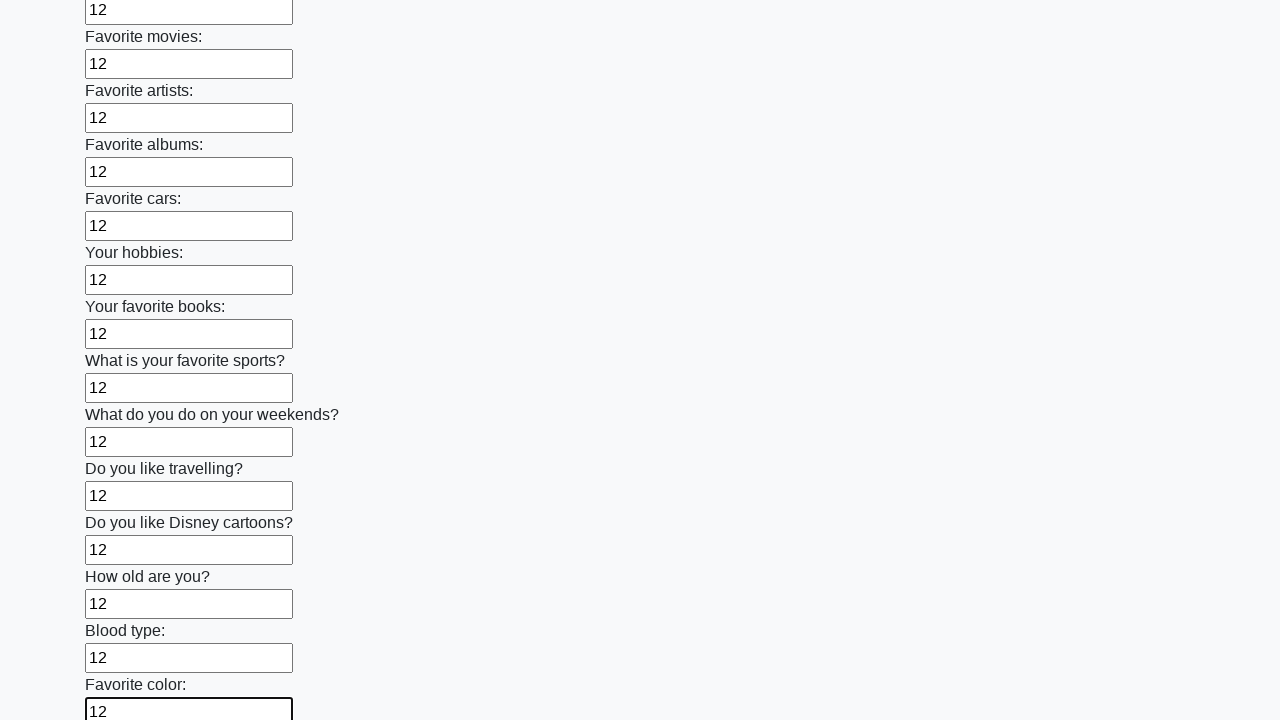

Filled an input field with value '12' on input >> nth=20
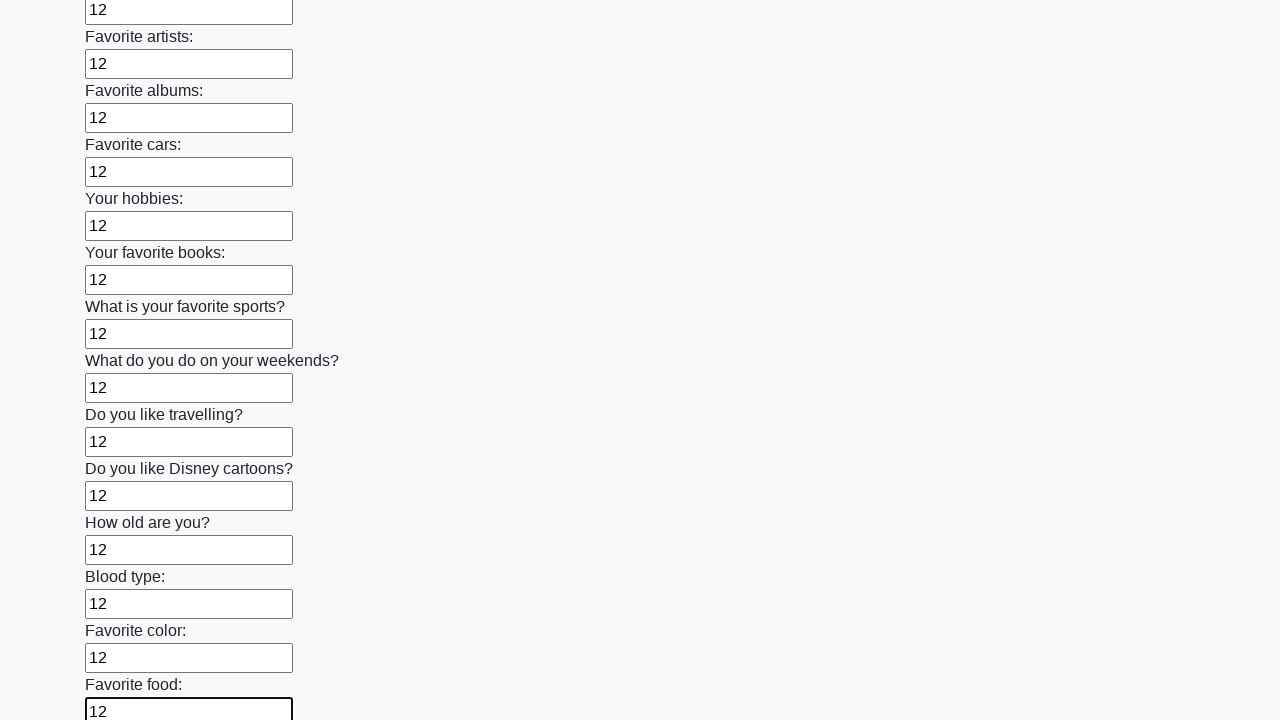

Filled an input field with value '12' on input >> nth=21
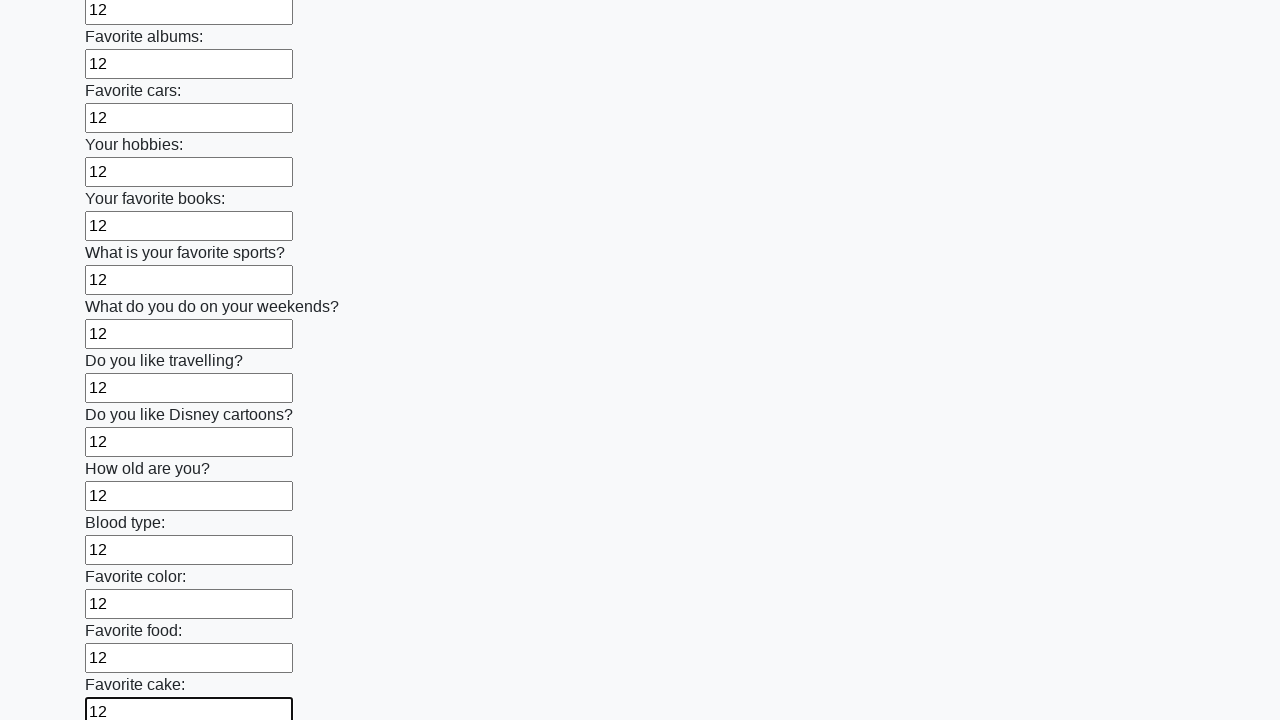

Filled an input field with value '12' on input >> nth=22
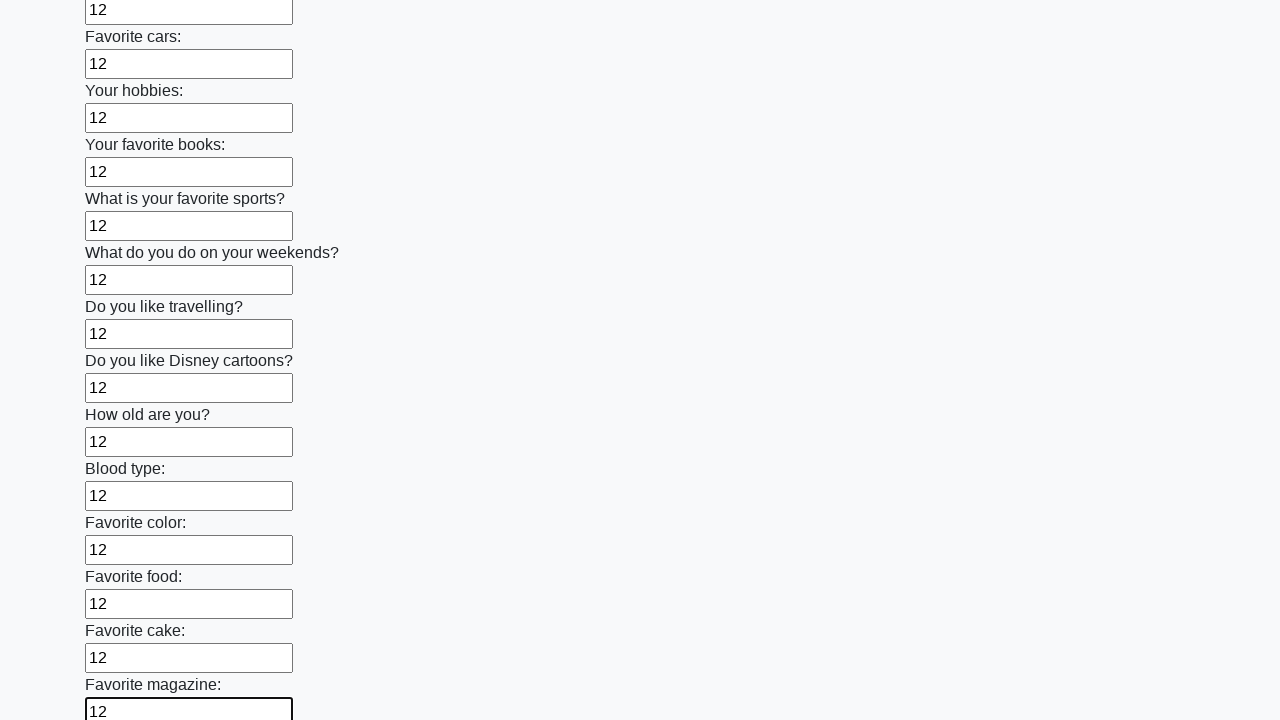

Filled an input field with value '12' on input >> nth=23
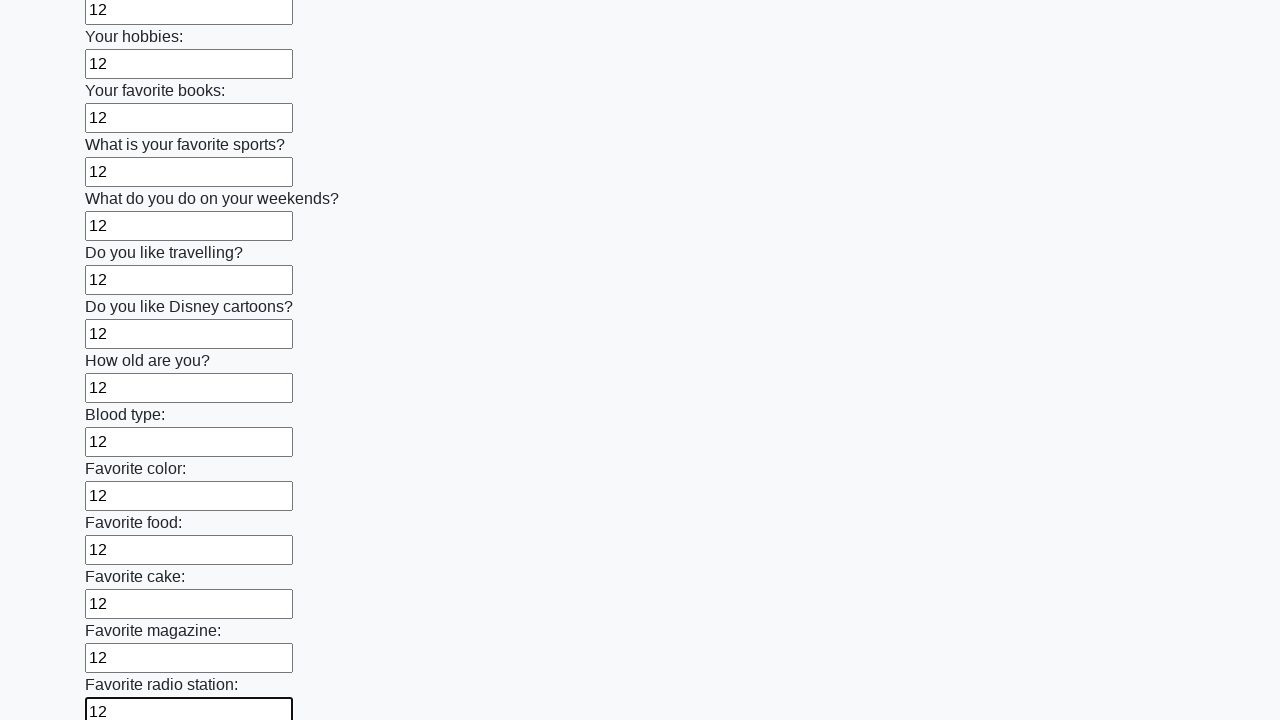

Filled an input field with value '12' on input >> nth=24
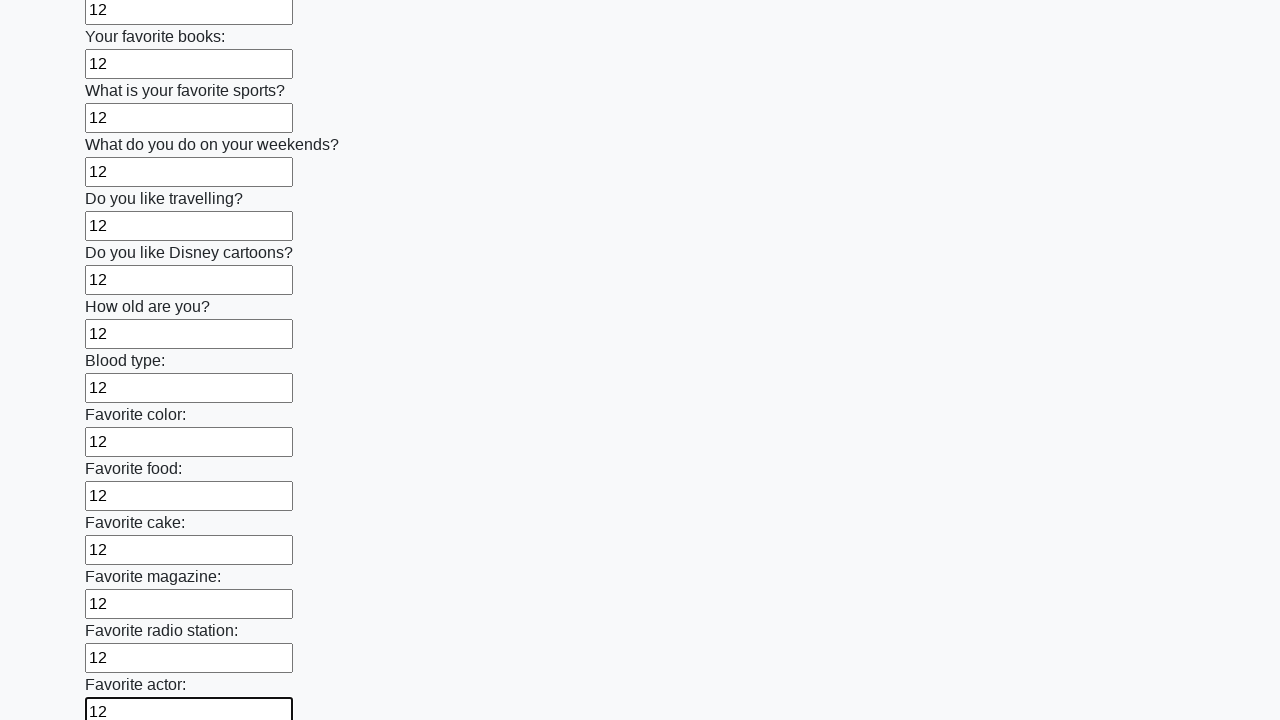

Filled an input field with value '12' on input >> nth=25
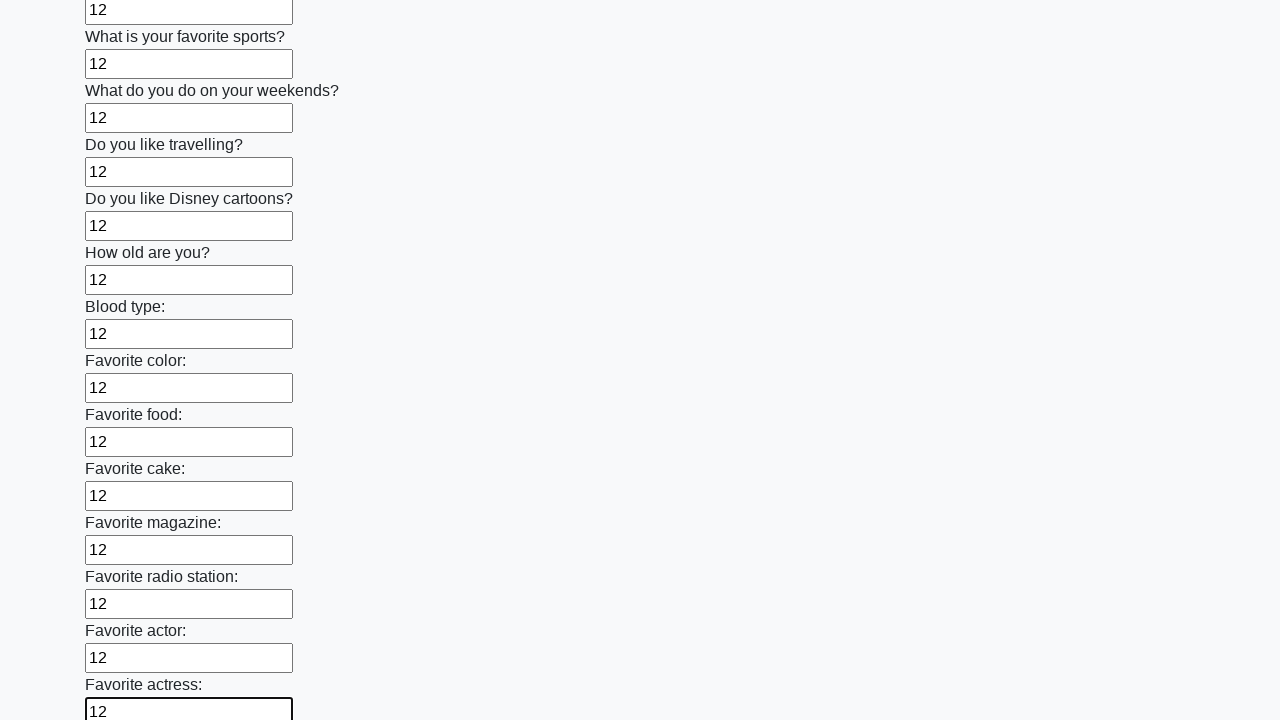

Filled an input field with value '12' on input >> nth=26
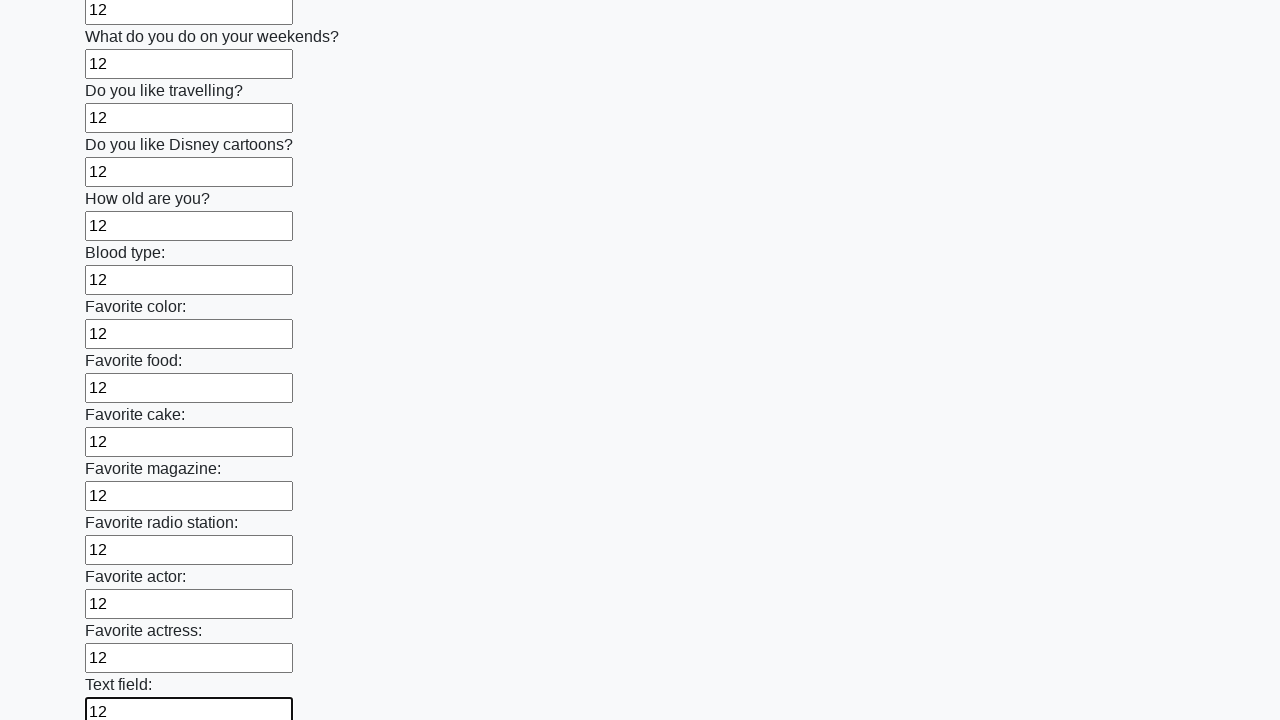

Filled an input field with value '12' on input >> nth=27
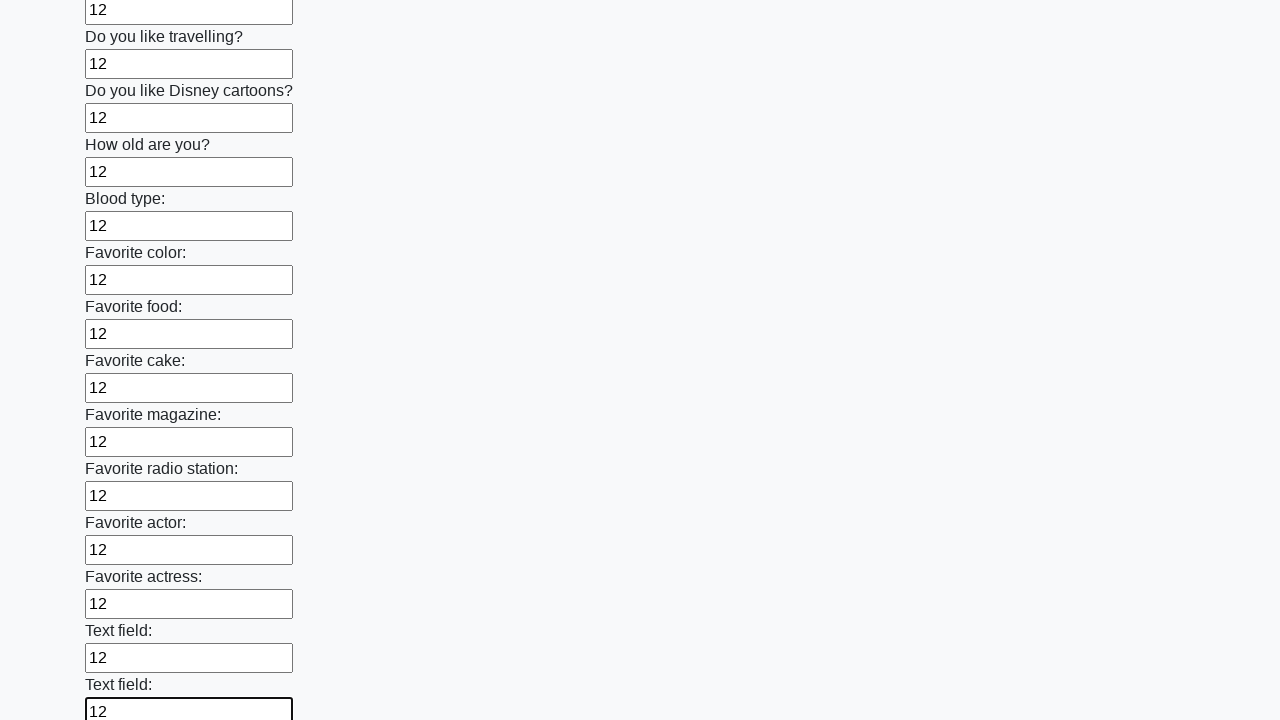

Filled an input field with value '12' on input >> nth=28
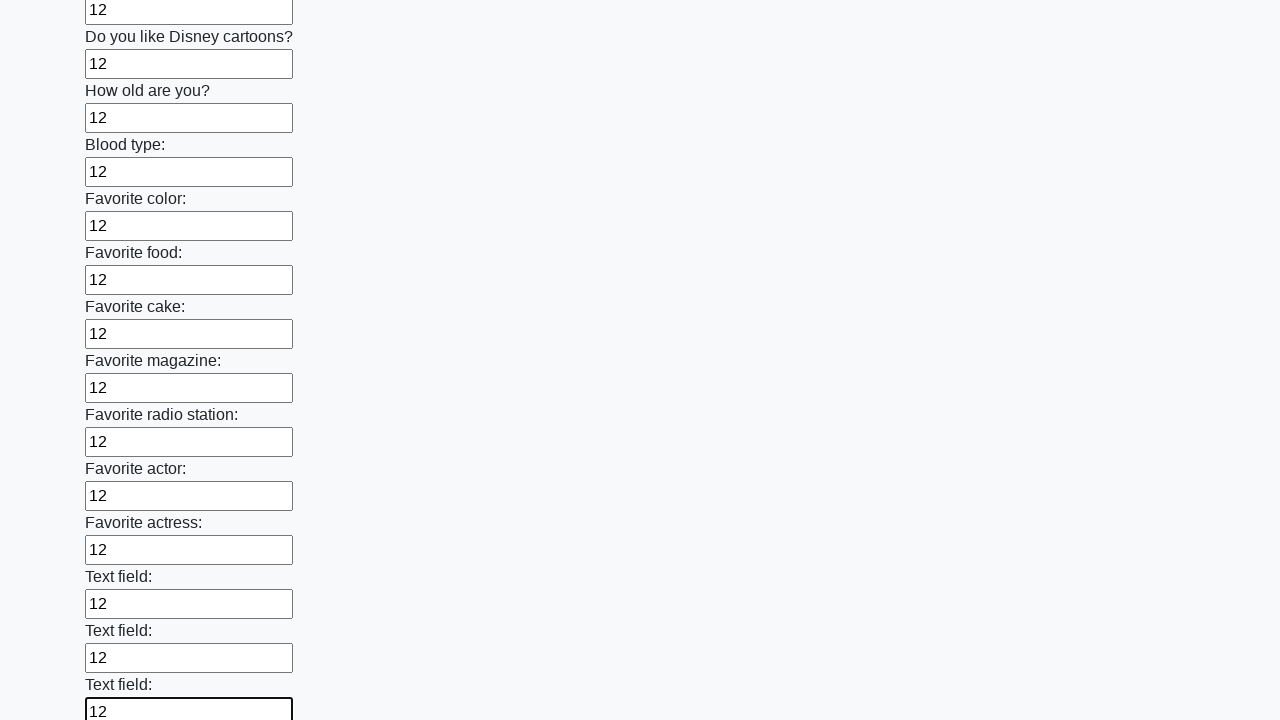

Filled an input field with value '12' on input >> nth=29
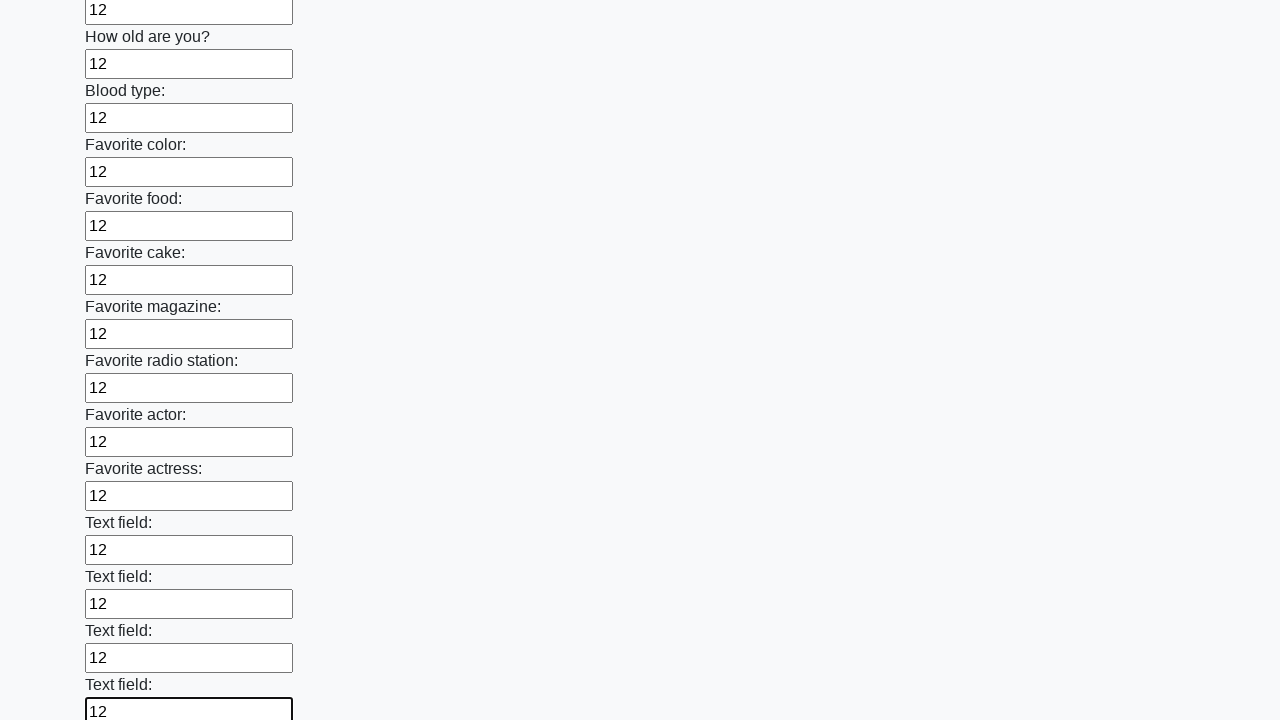

Filled an input field with value '12' on input >> nth=30
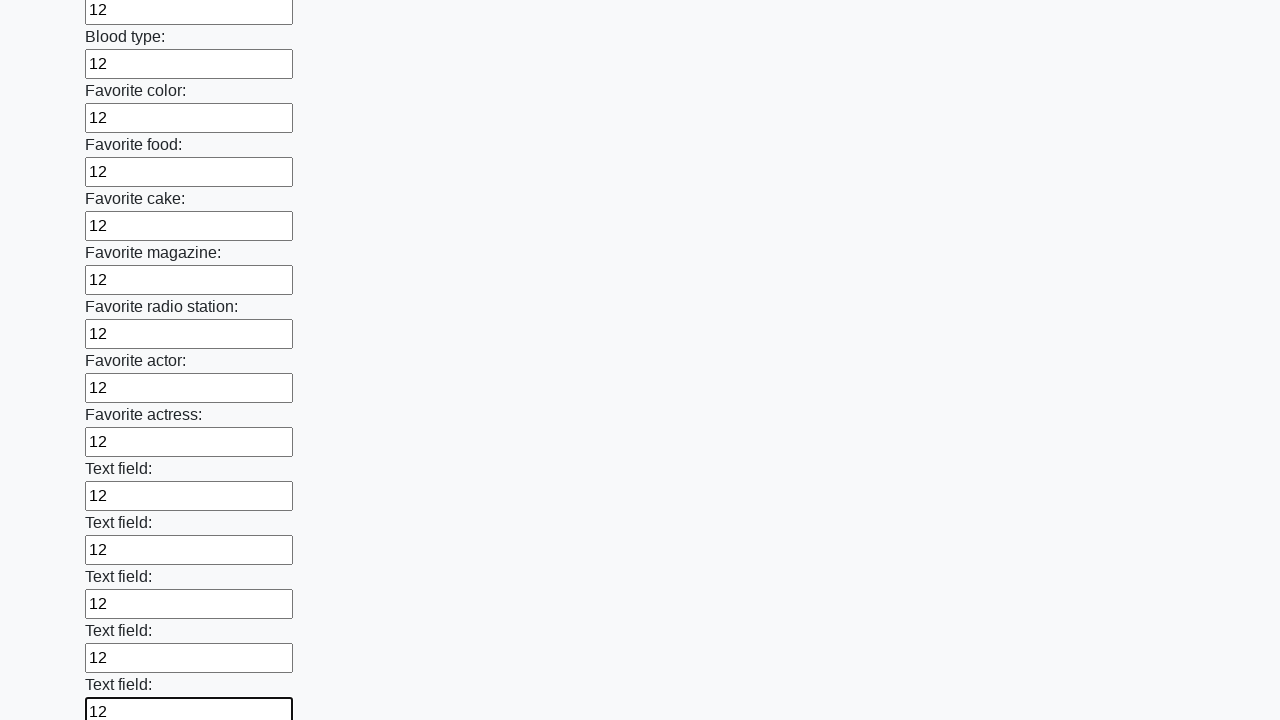

Filled an input field with value '12' on input >> nth=31
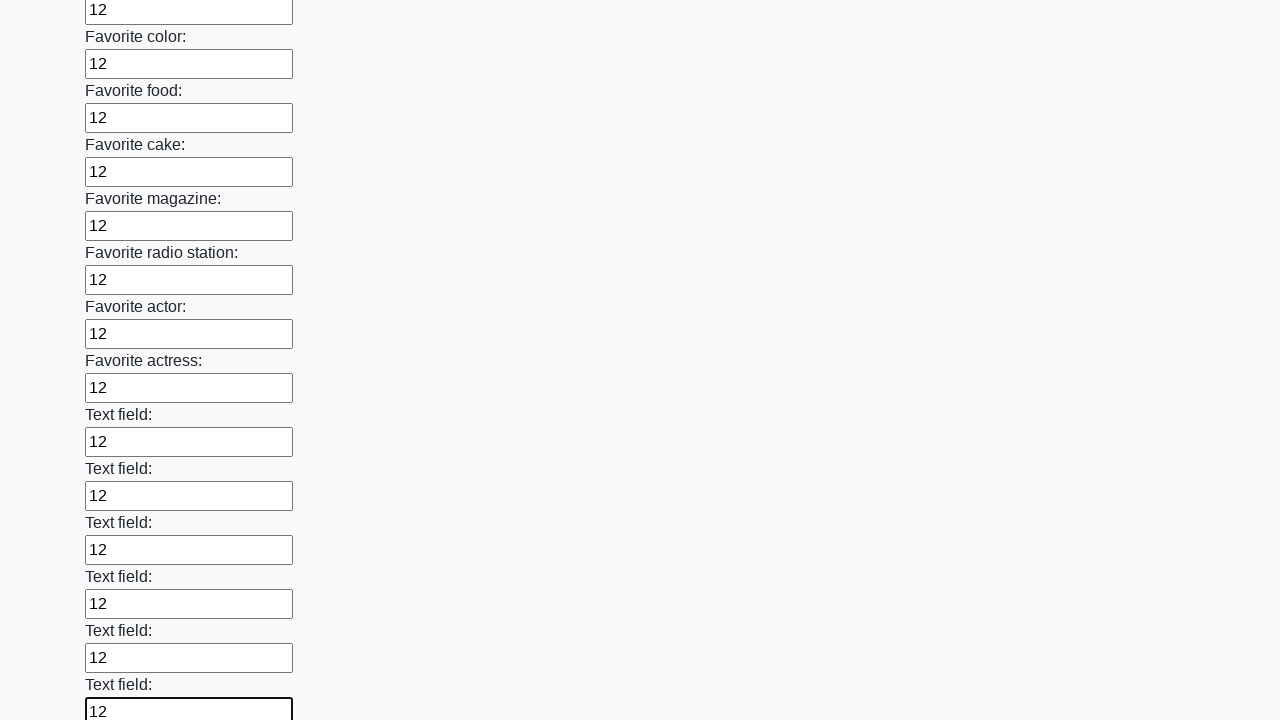

Filled an input field with value '12' on input >> nth=32
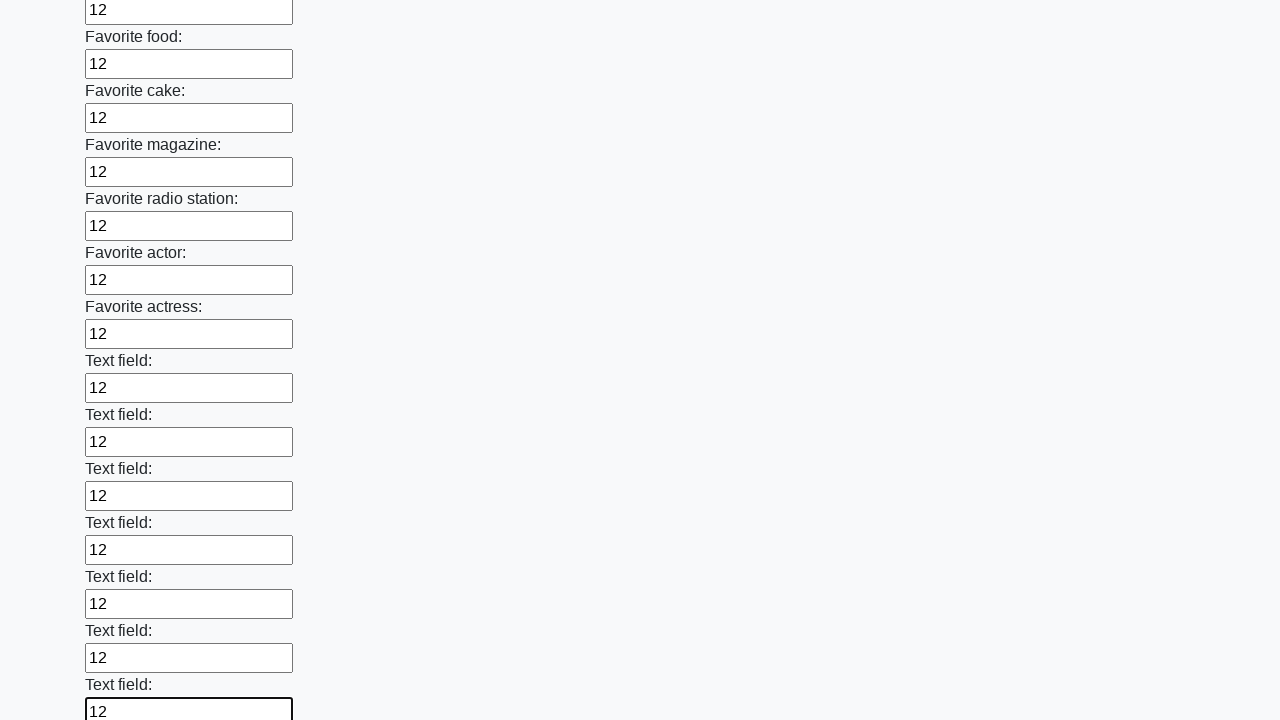

Filled an input field with value '12' on input >> nth=33
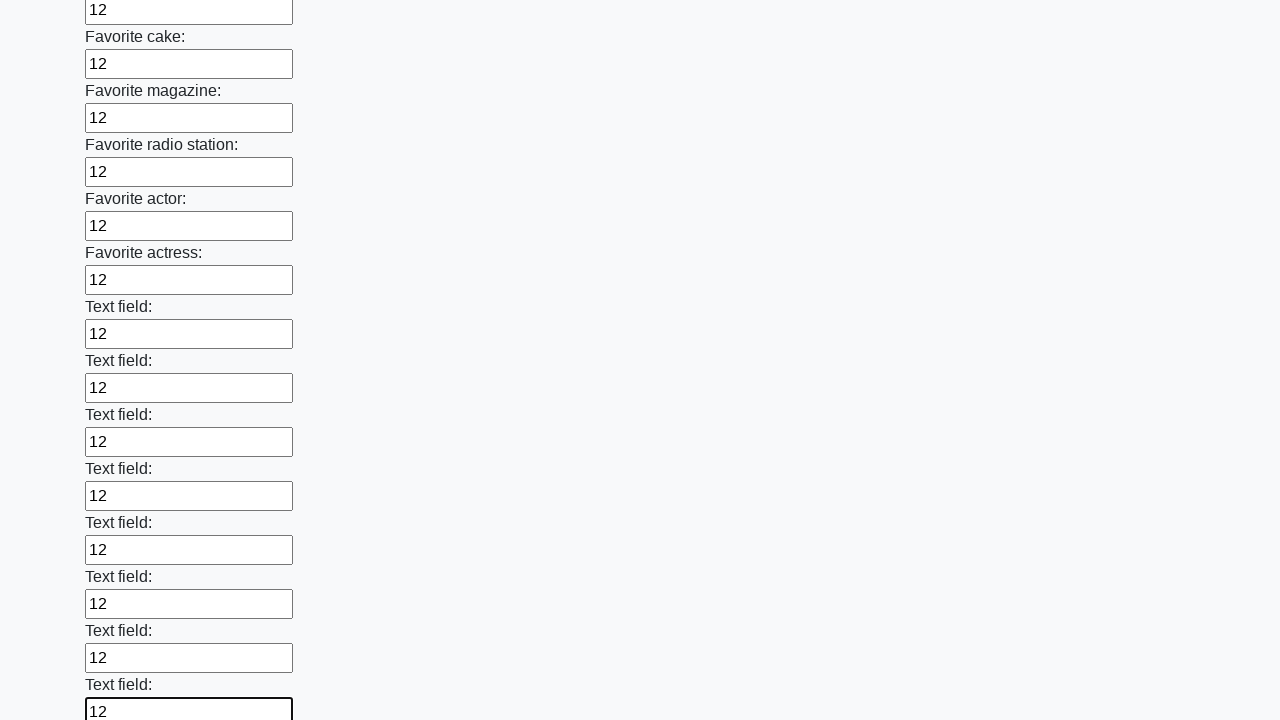

Filled an input field with value '12' on input >> nth=34
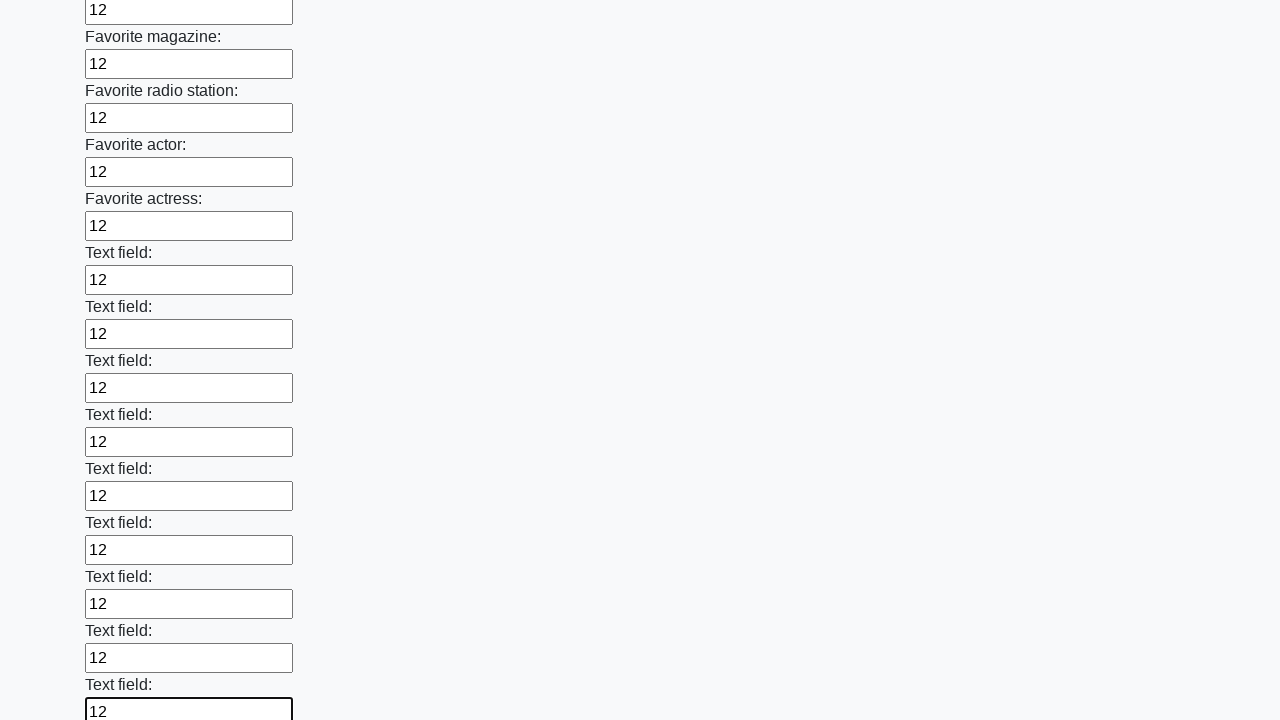

Filled an input field with value '12' on input >> nth=35
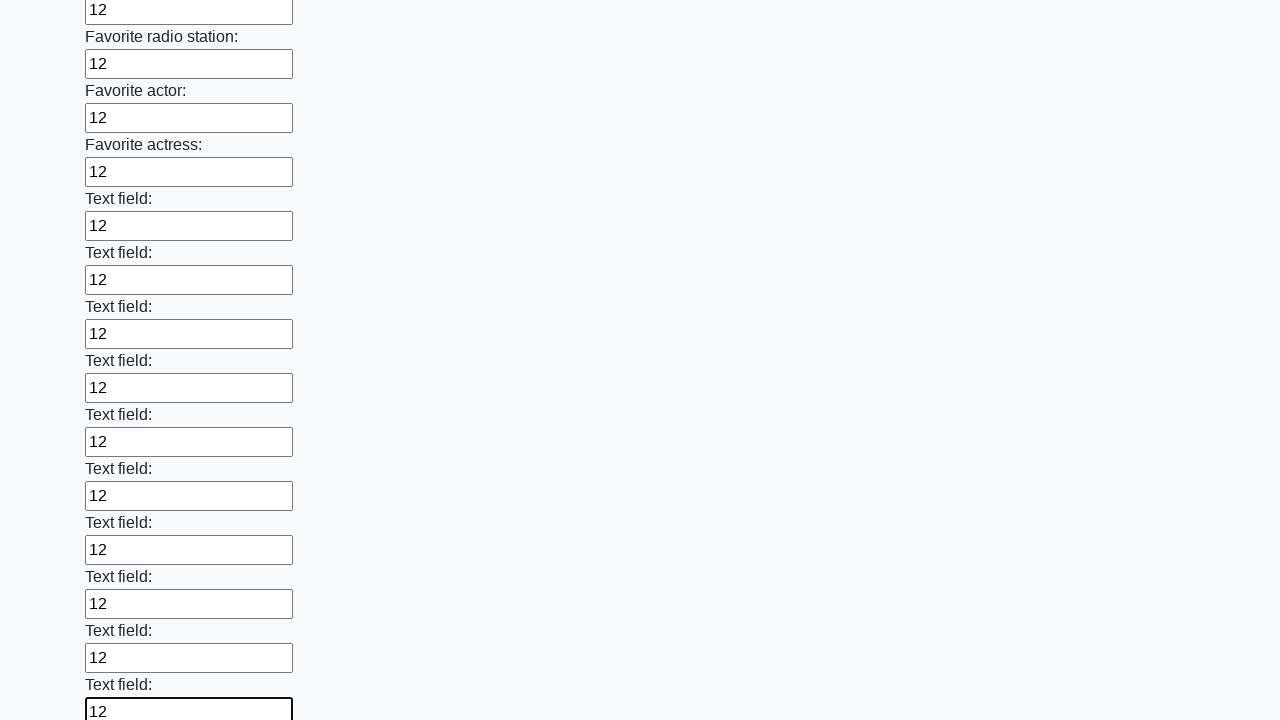

Filled an input field with value '12' on input >> nth=36
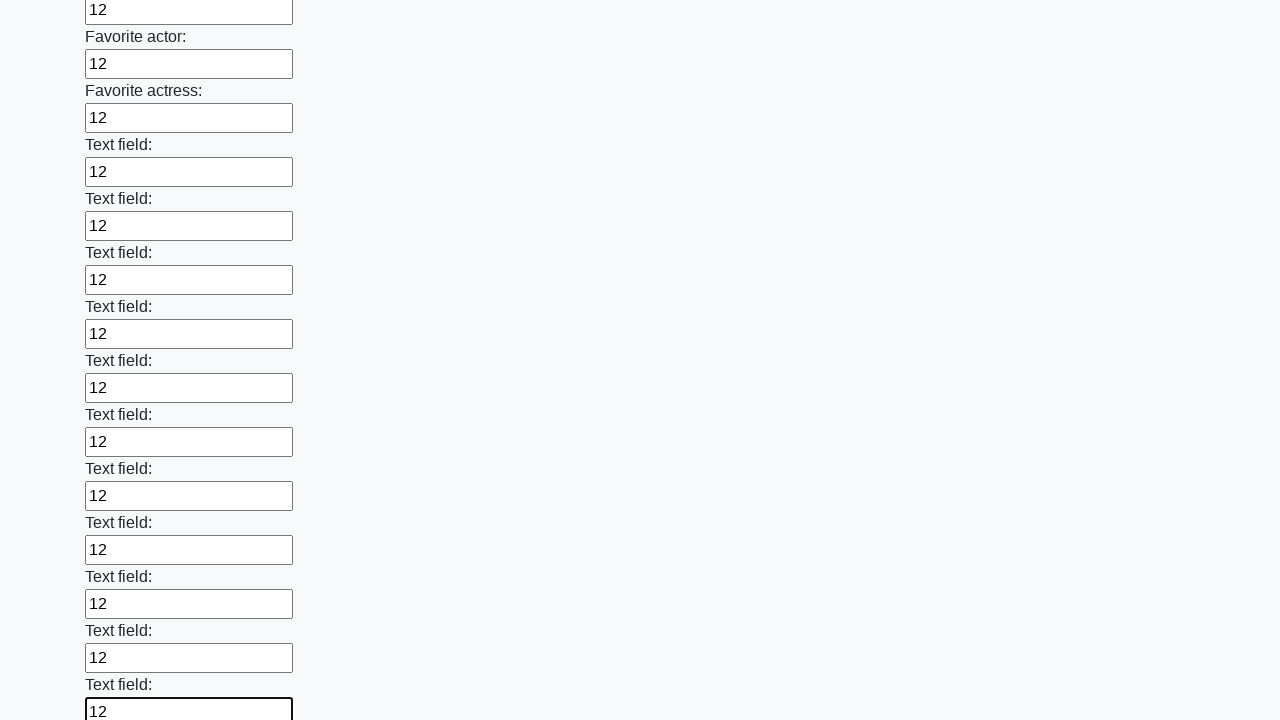

Filled an input field with value '12' on input >> nth=37
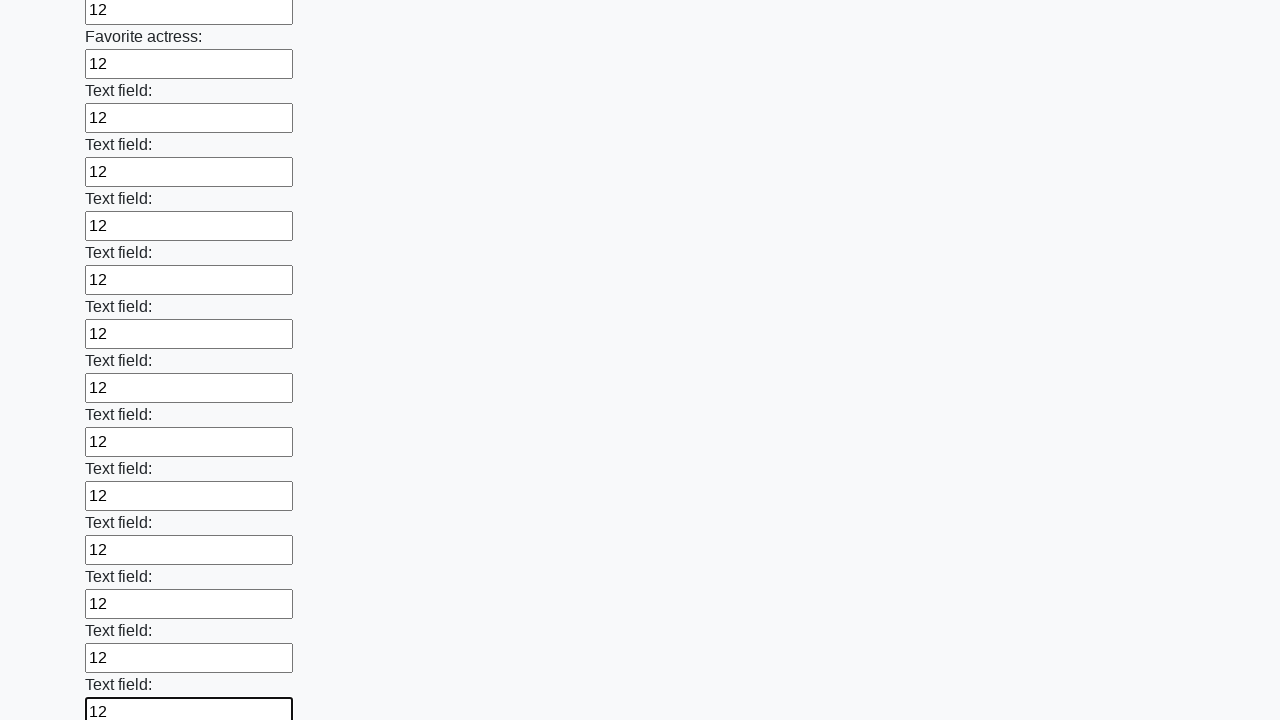

Filled an input field with value '12' on input >> nth=38
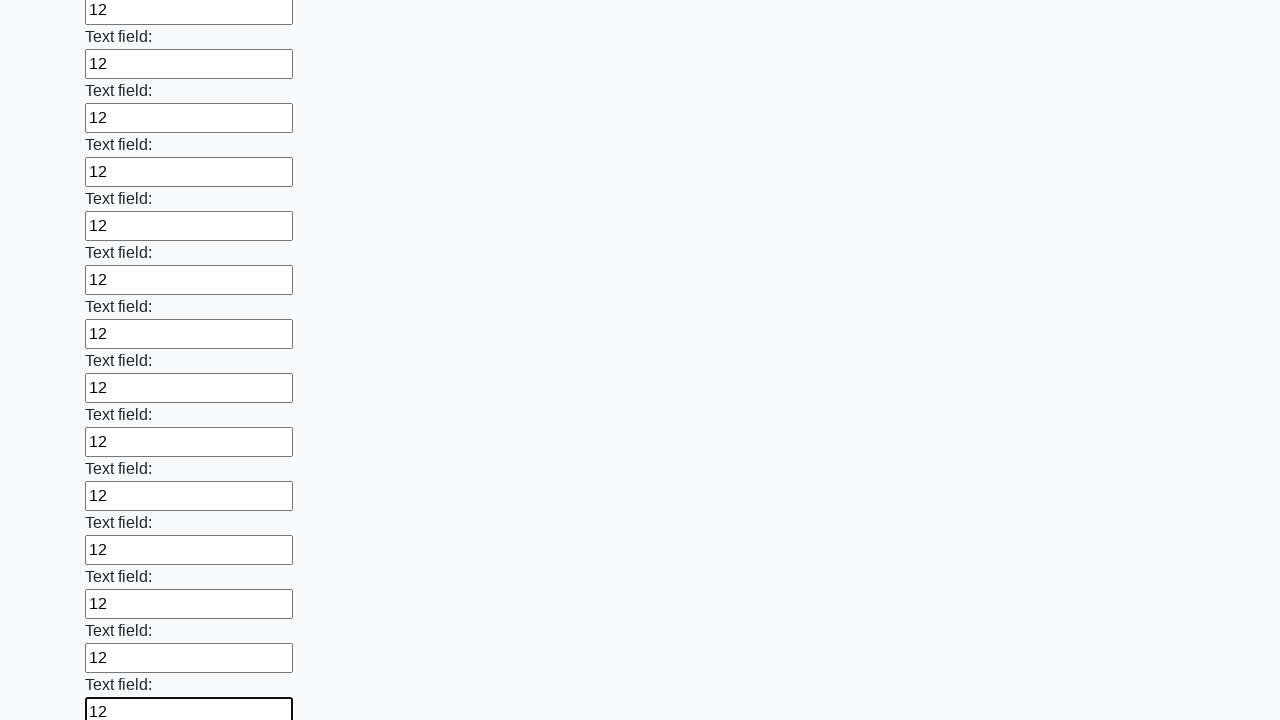

Filled an input field with value '12' on input >> nth=39
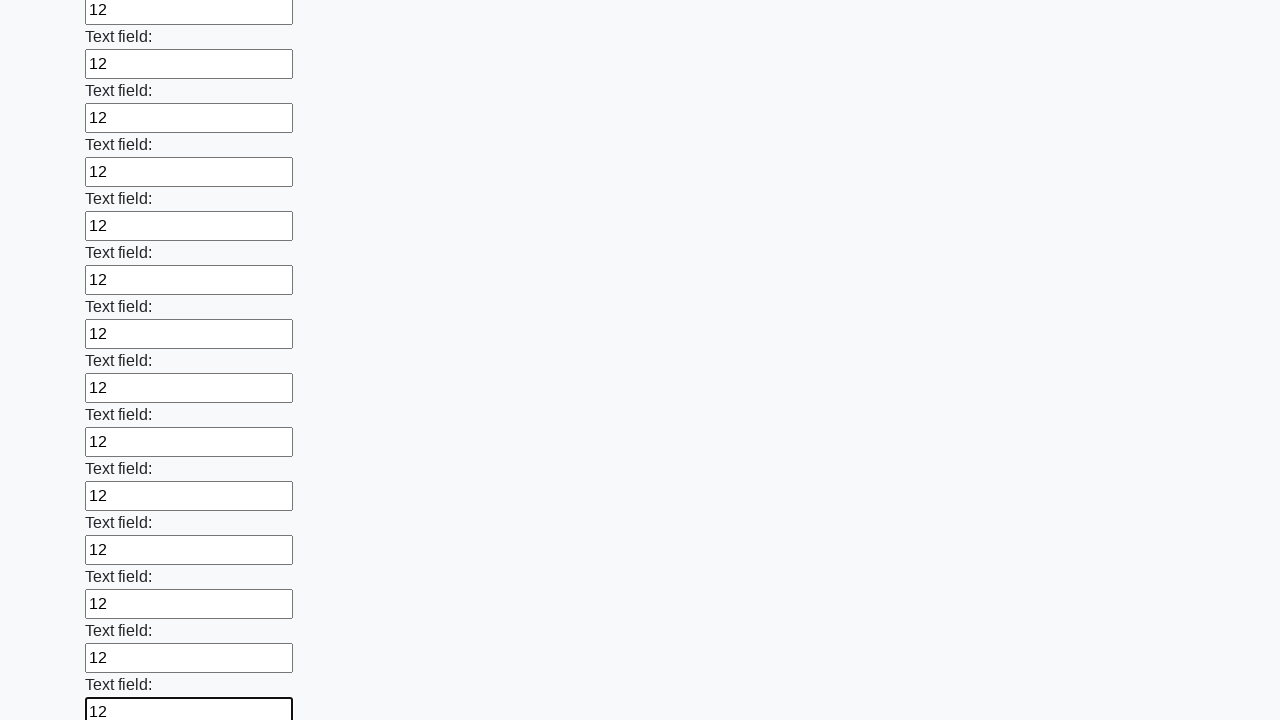

Filled an input field with value '12' on input >> nth=40
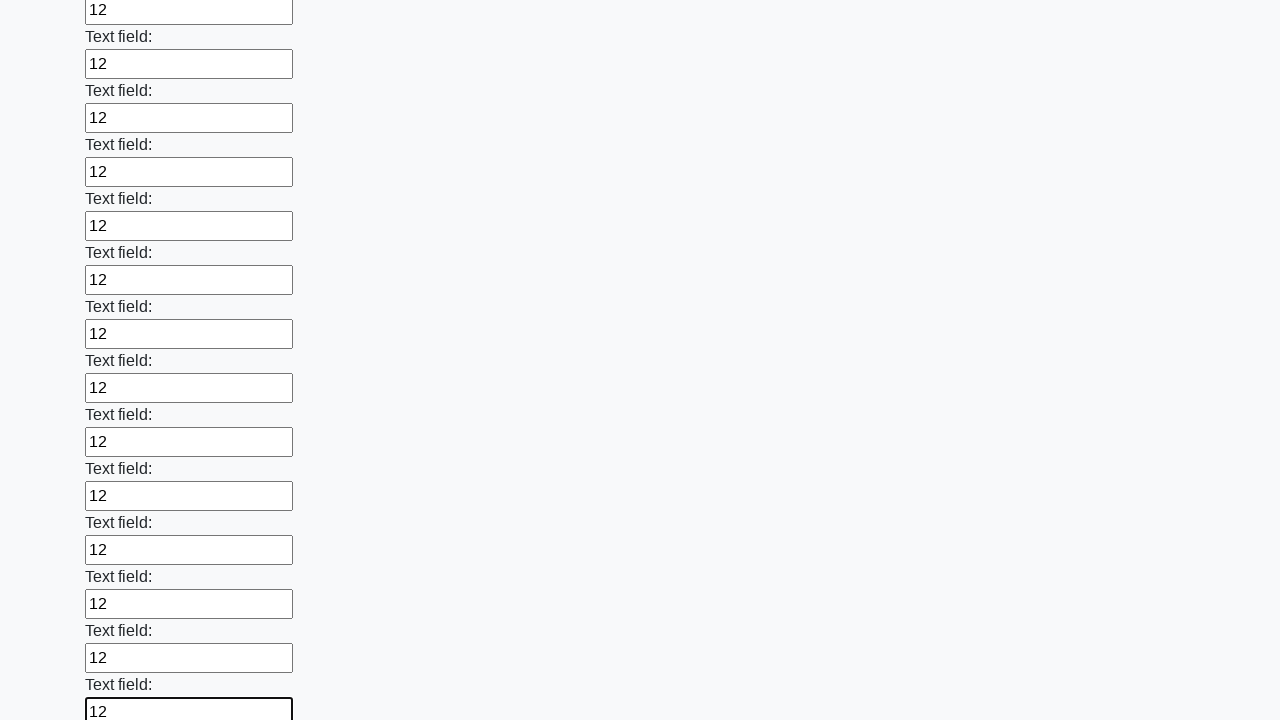

Filled an input field with value '12' on input >> nth=41
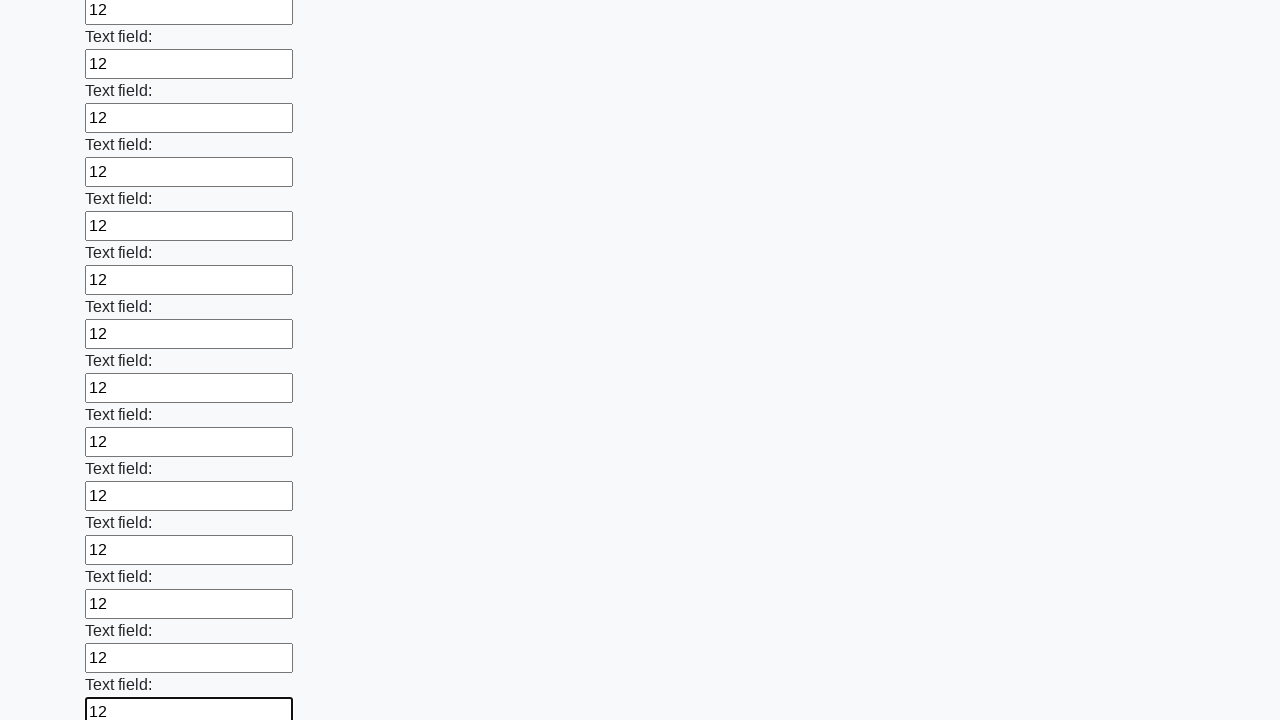

Filled an input field with value '12' on input >> nth=42
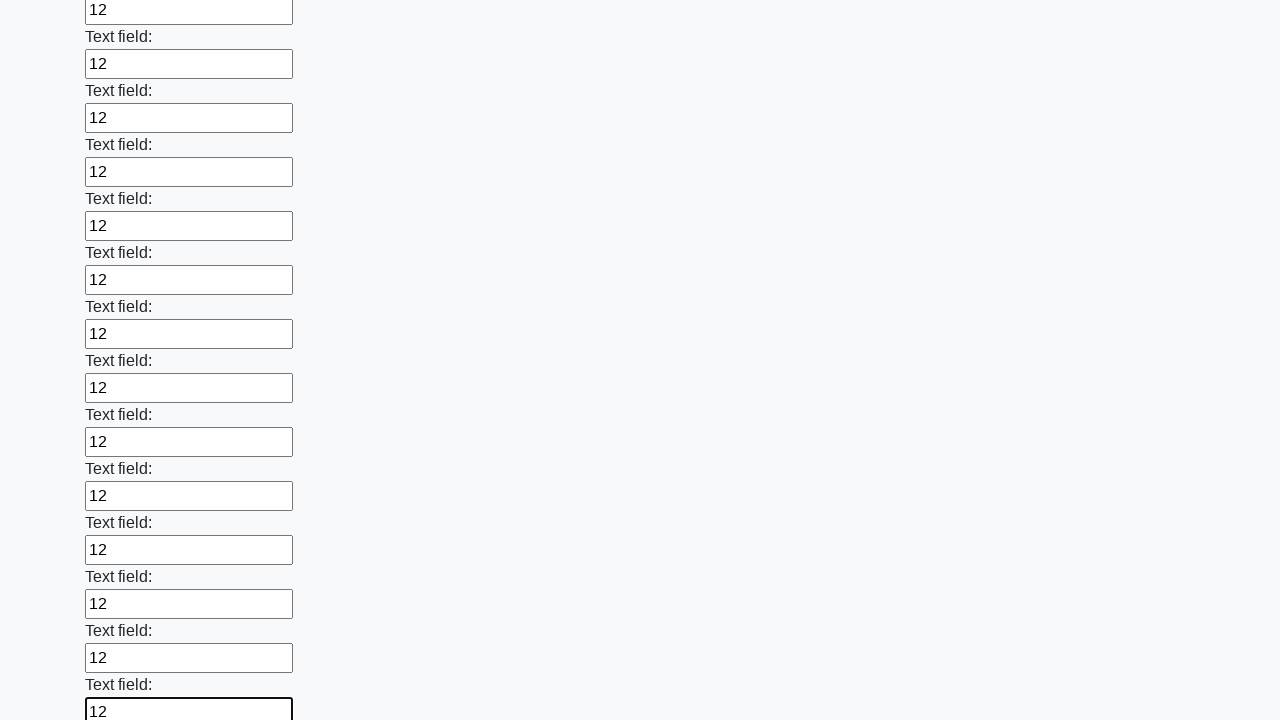

Filled an input field with value '12' on input >> nth=43
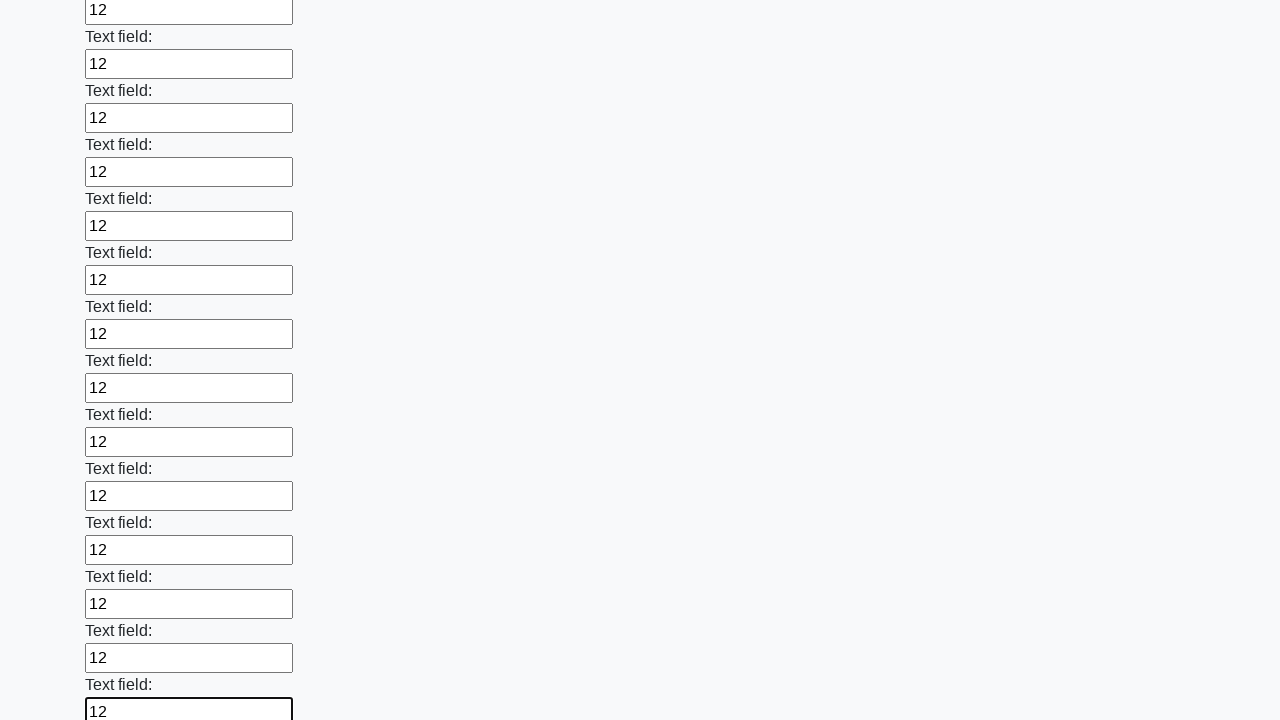

Filled an input field with value '12' on input >> nth=44
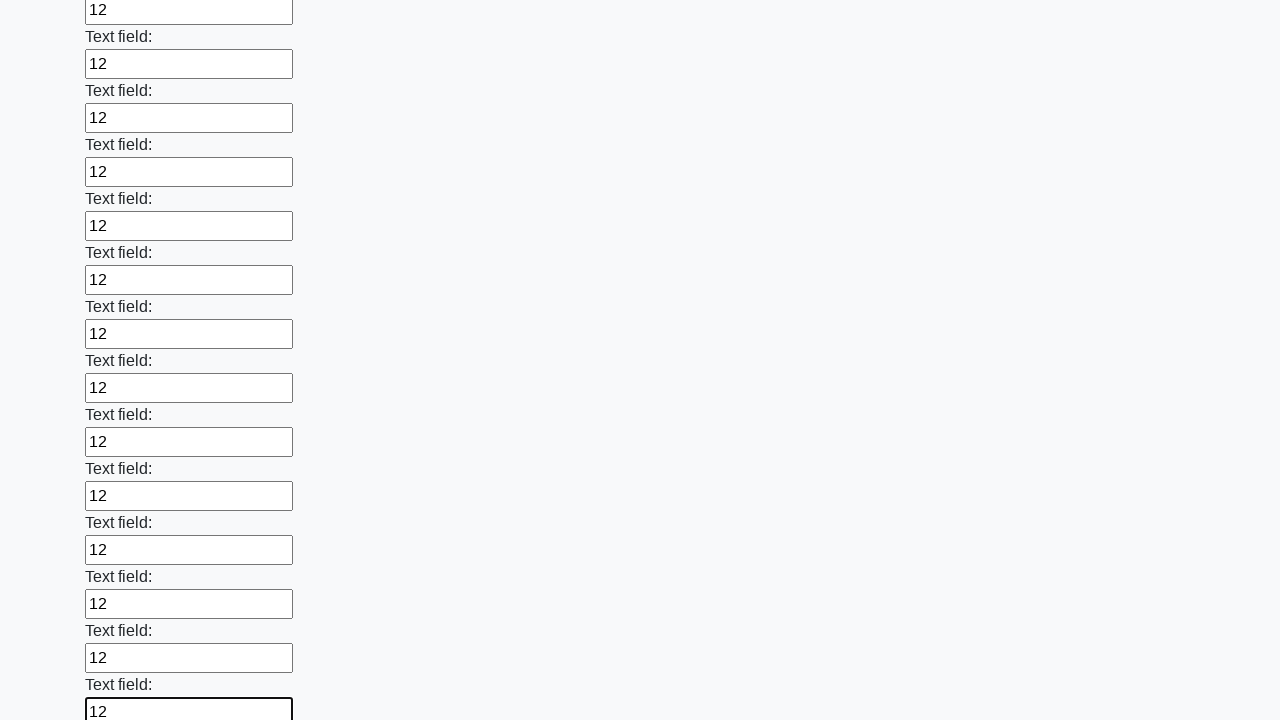

Filled an input field with value '12' on input >> nth=45
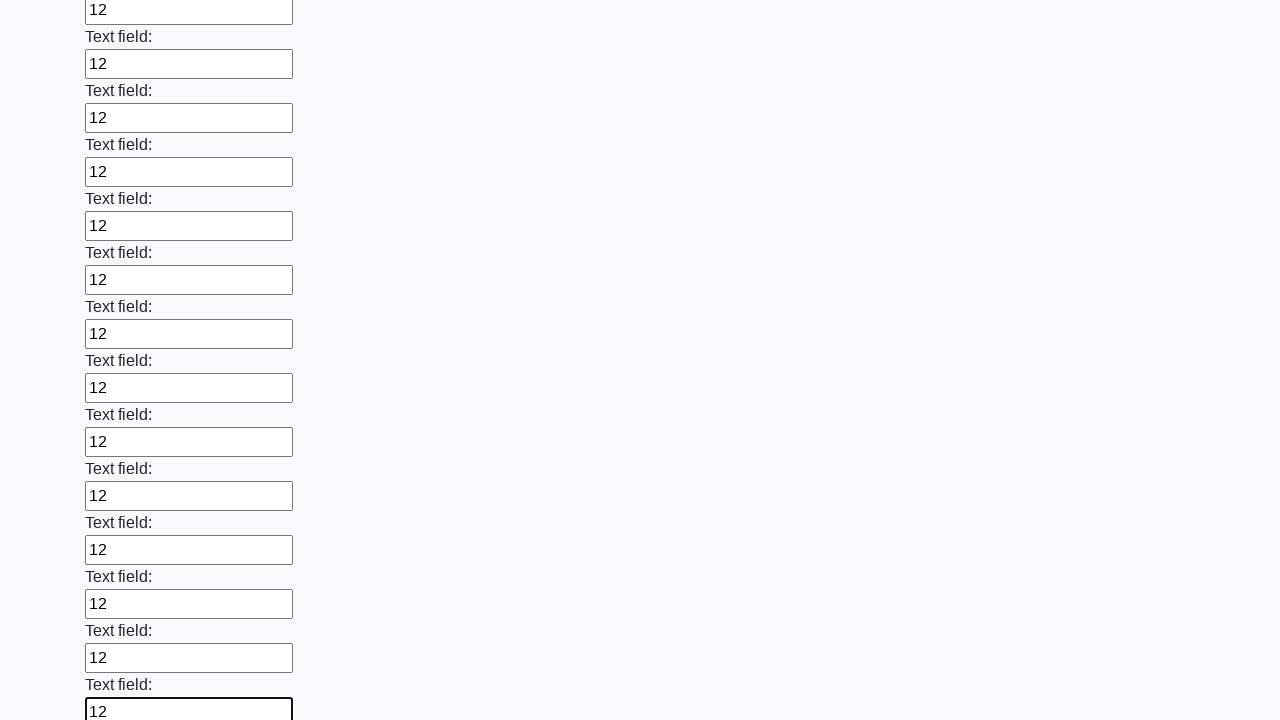

Filled an input field with value '12' on input >> nth=46
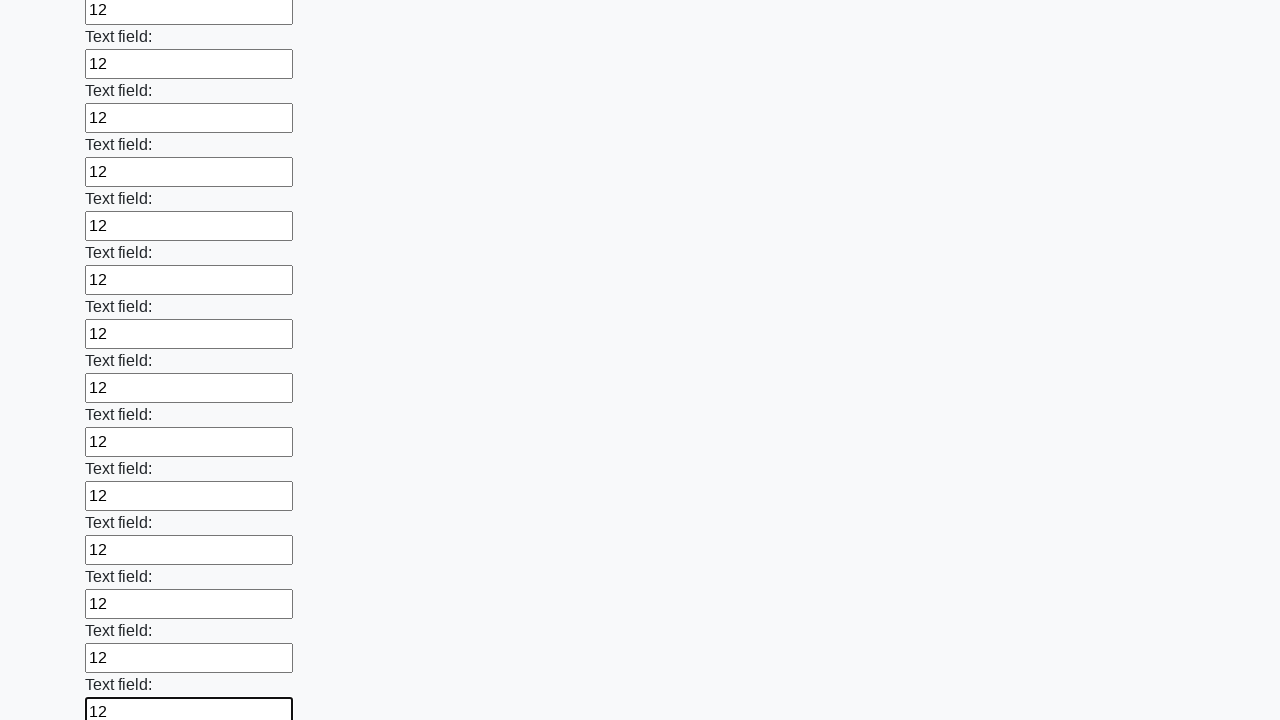

Filled an input field with value '12' on input >> nth=47
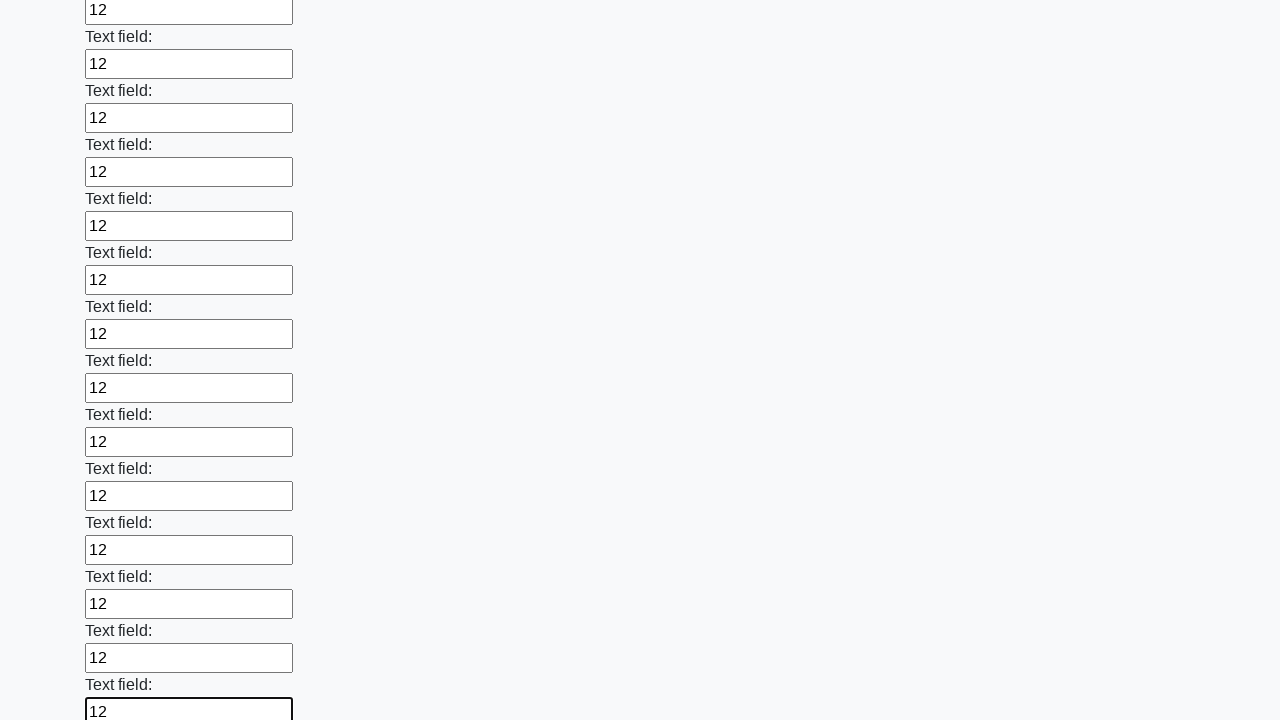

Filled an input field with value '12' on input >> nth=48
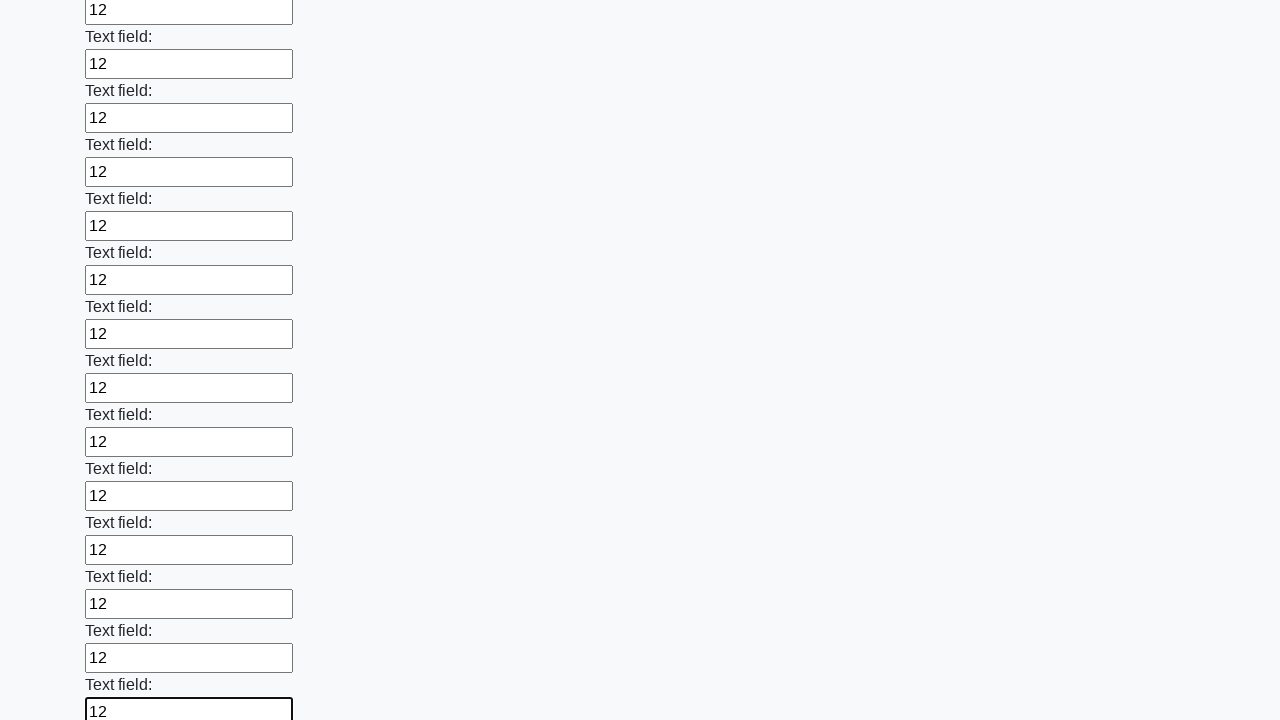

Filled an input field with value '12' on input >> nth=49
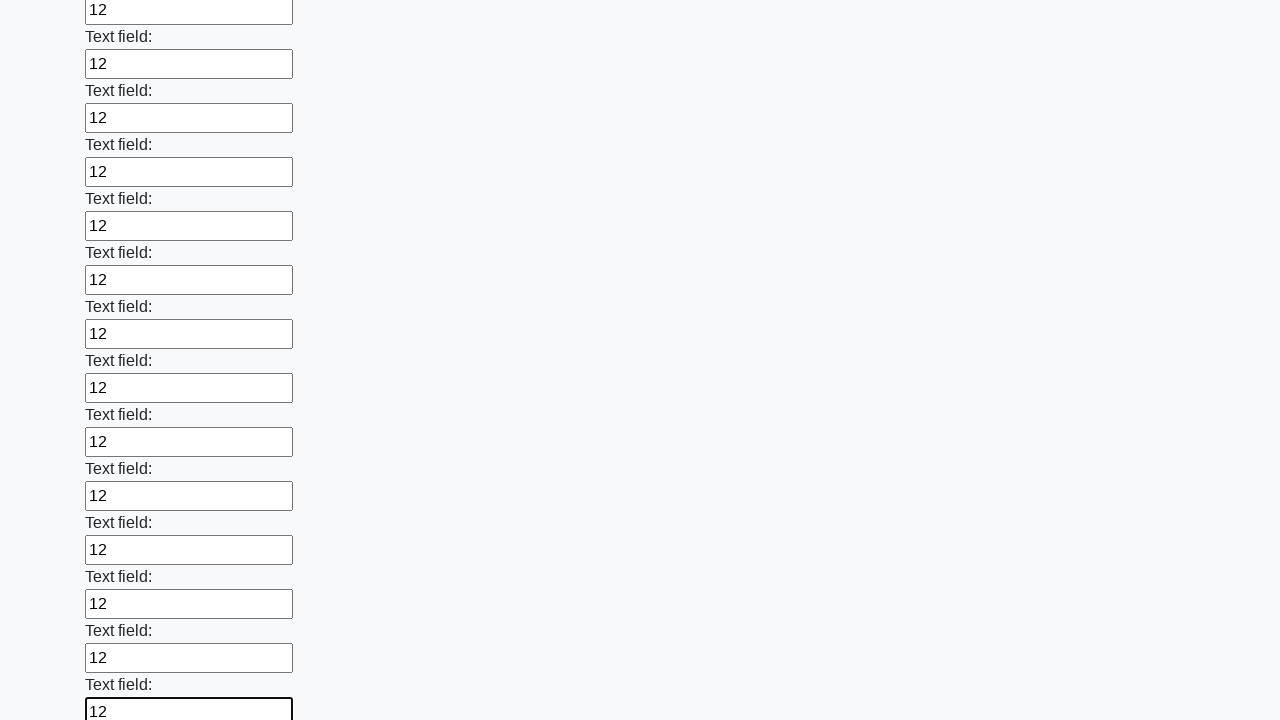

Filled an input field with value '12' on input >> nth=50
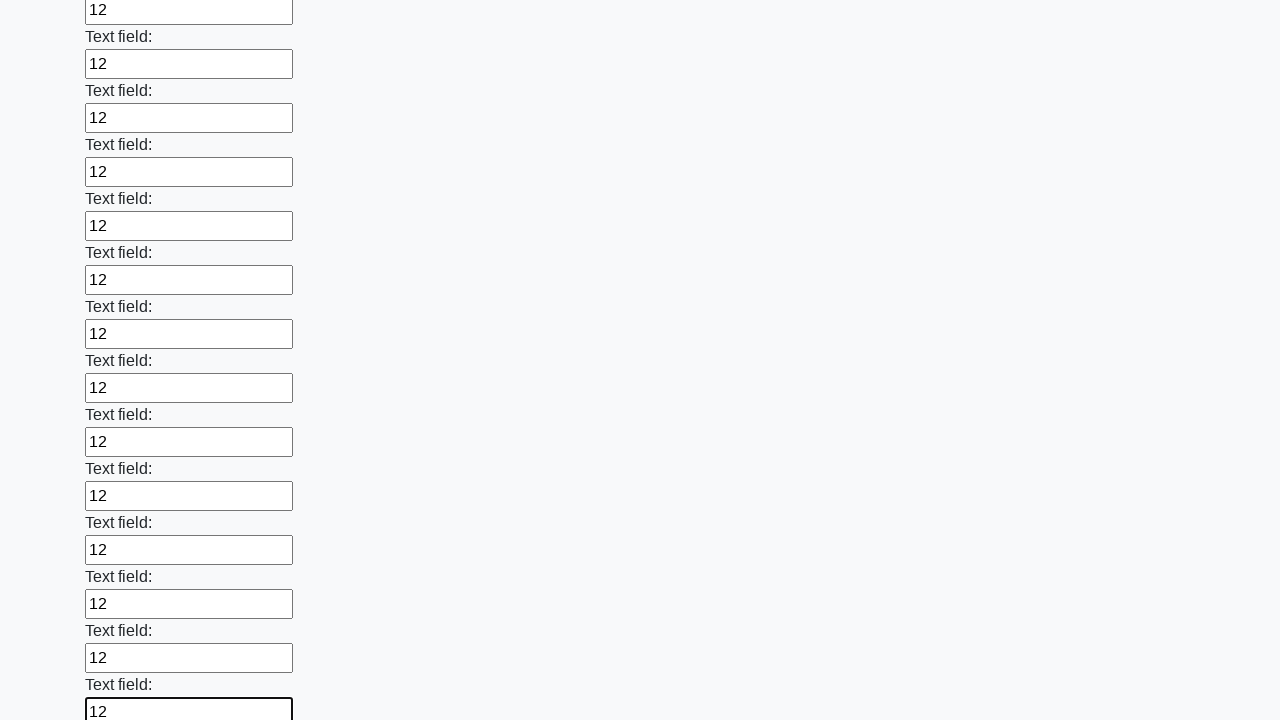

Filled an input field with value '12' on input >> nth=51
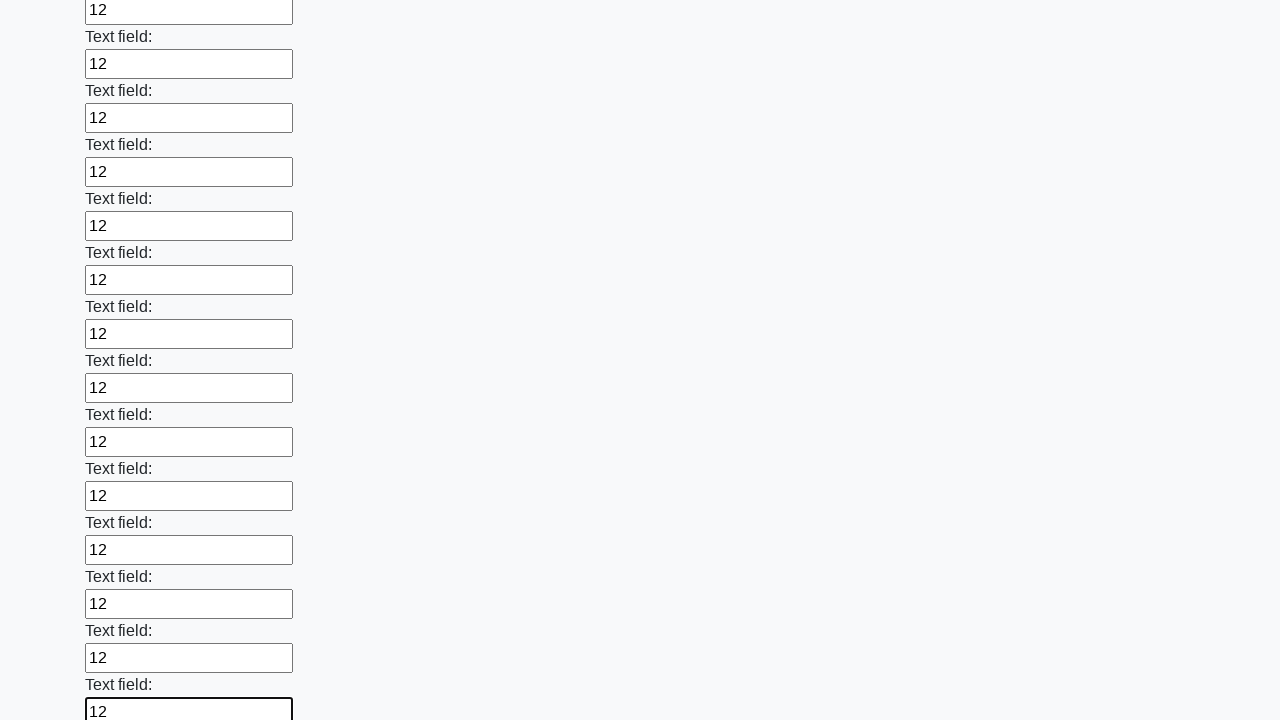

Filled an input field with value '12' on input >> nth=52
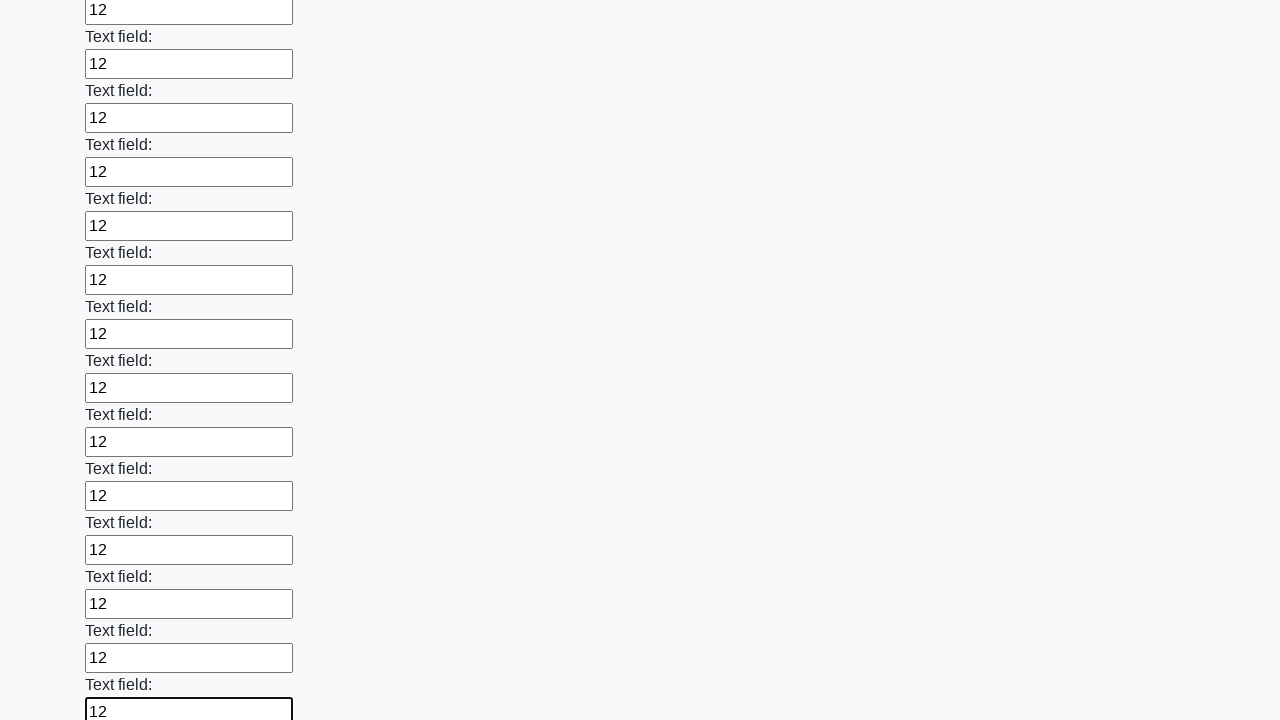

Filled an input field with value '12' on input >> nth=53
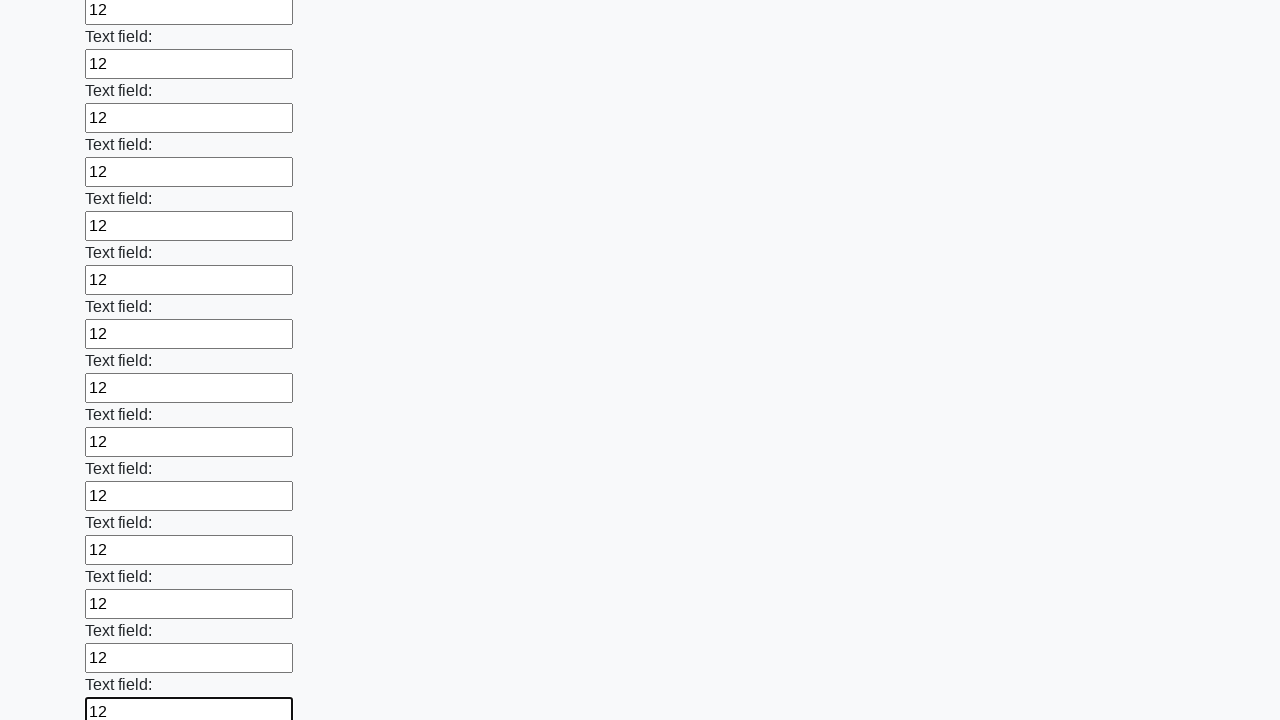

Filled an input field with value '12' on input >> nth=54
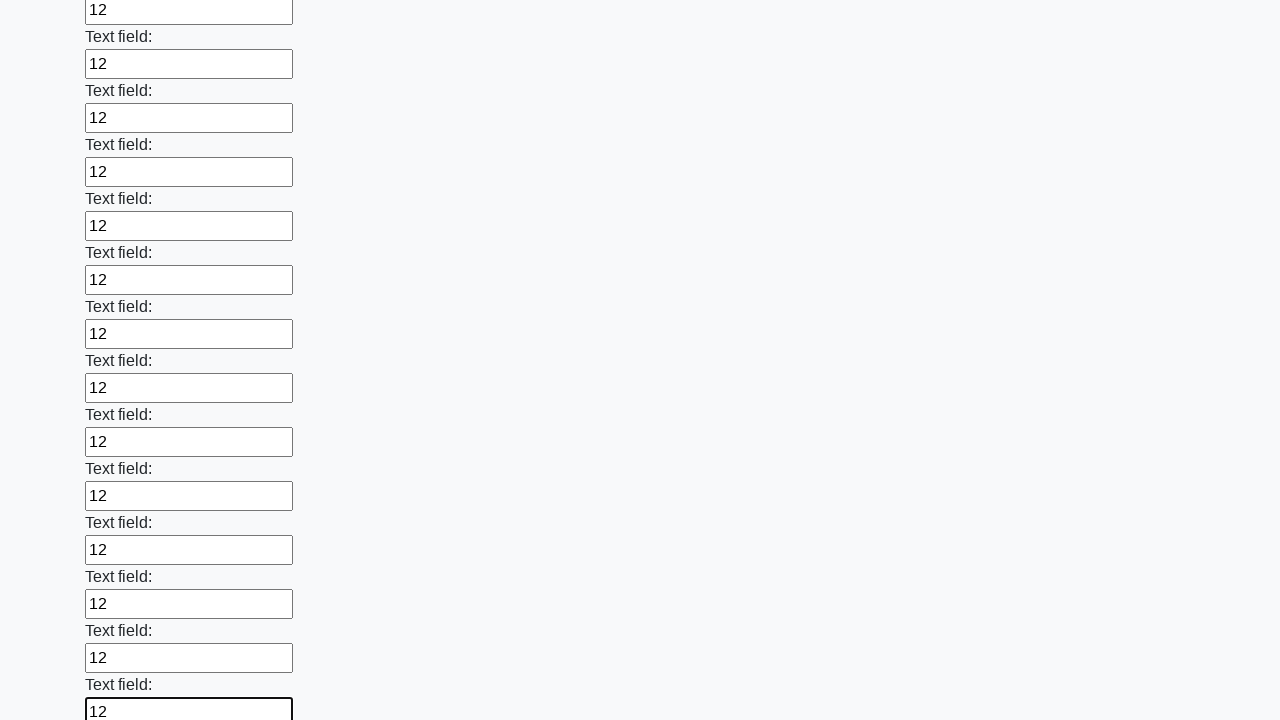

Filled an input field with value '12' on input >> nth=55
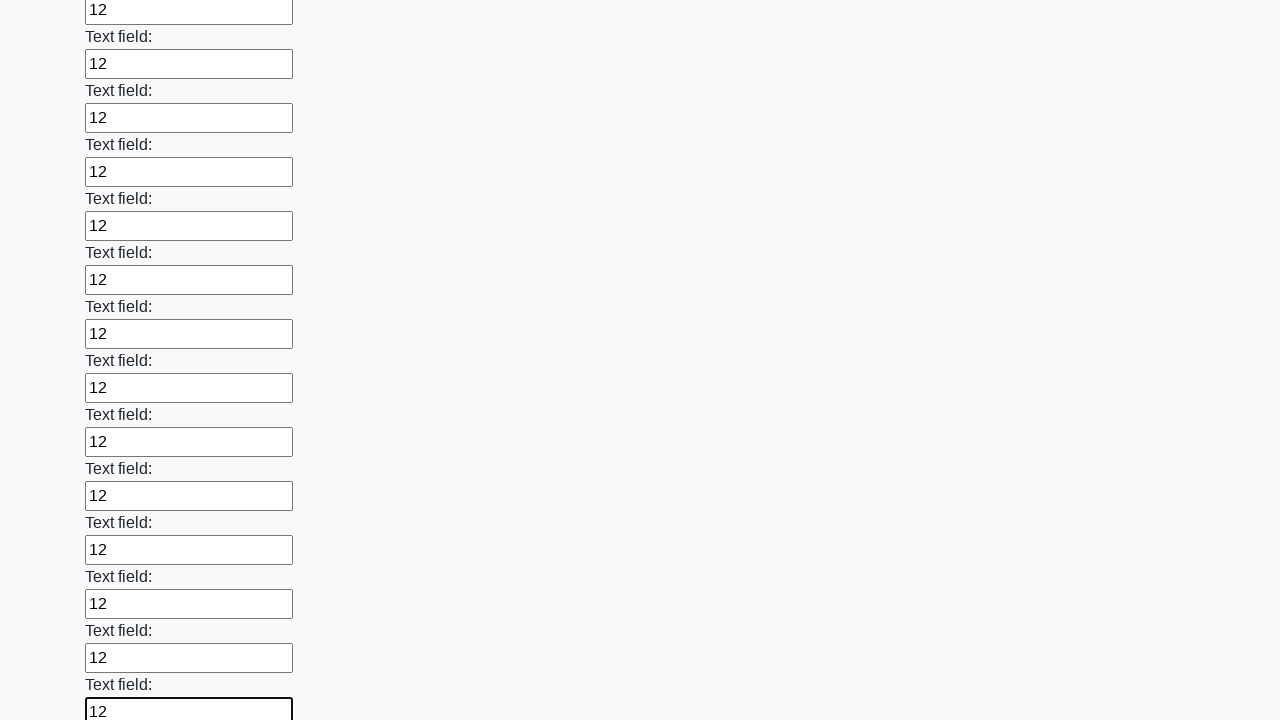

Filled an input field with value '12' on input >> nth=56
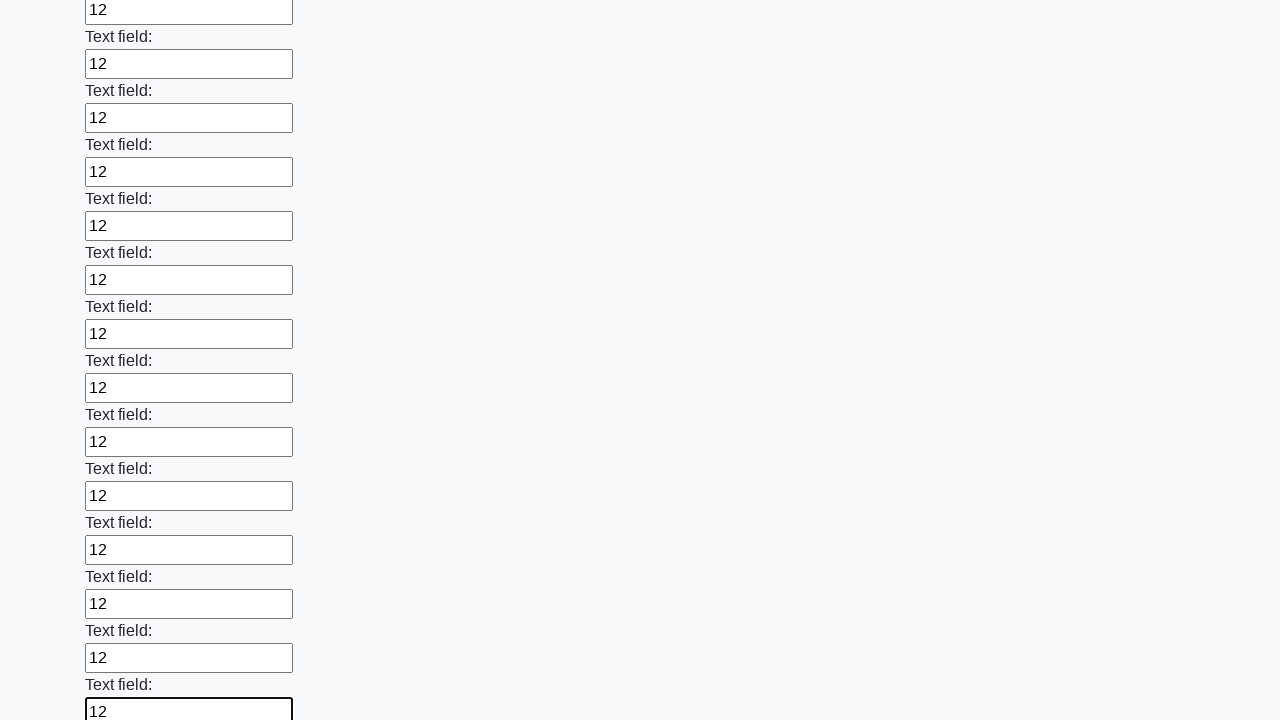

Filled an input field with value '12' on input >> nth=57
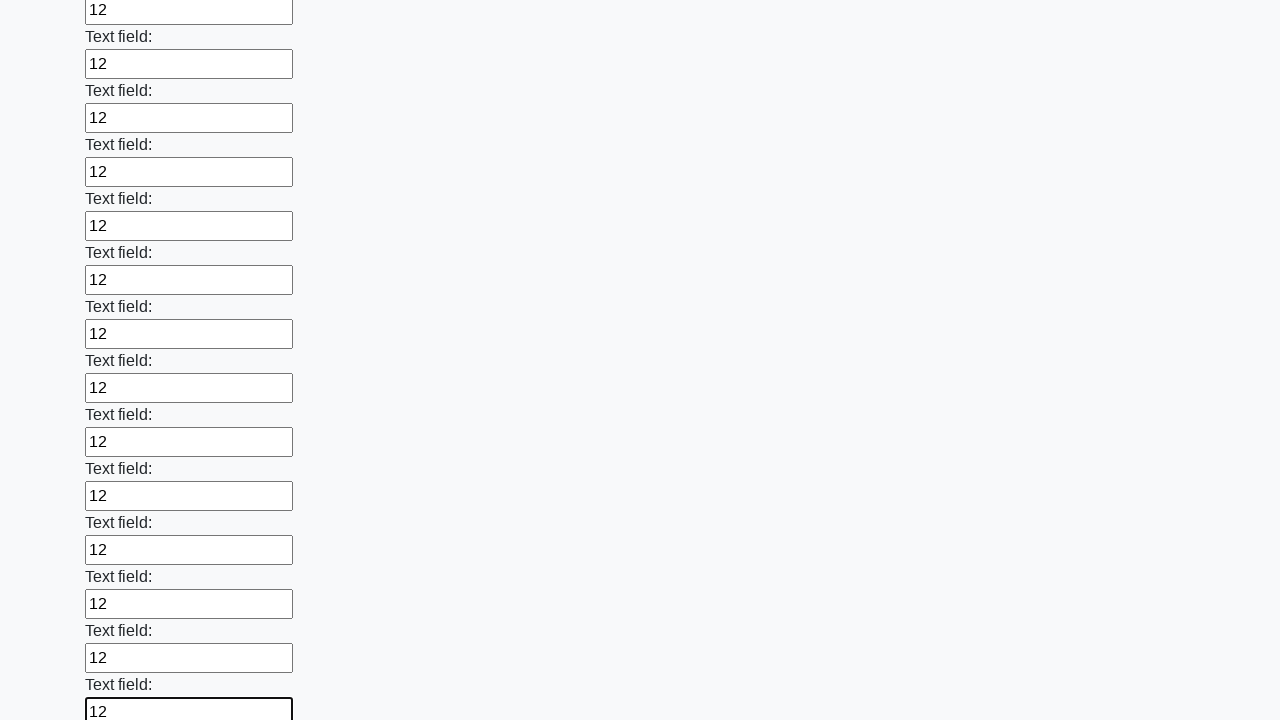

Filled an input field with value '12' on input >> nth=58
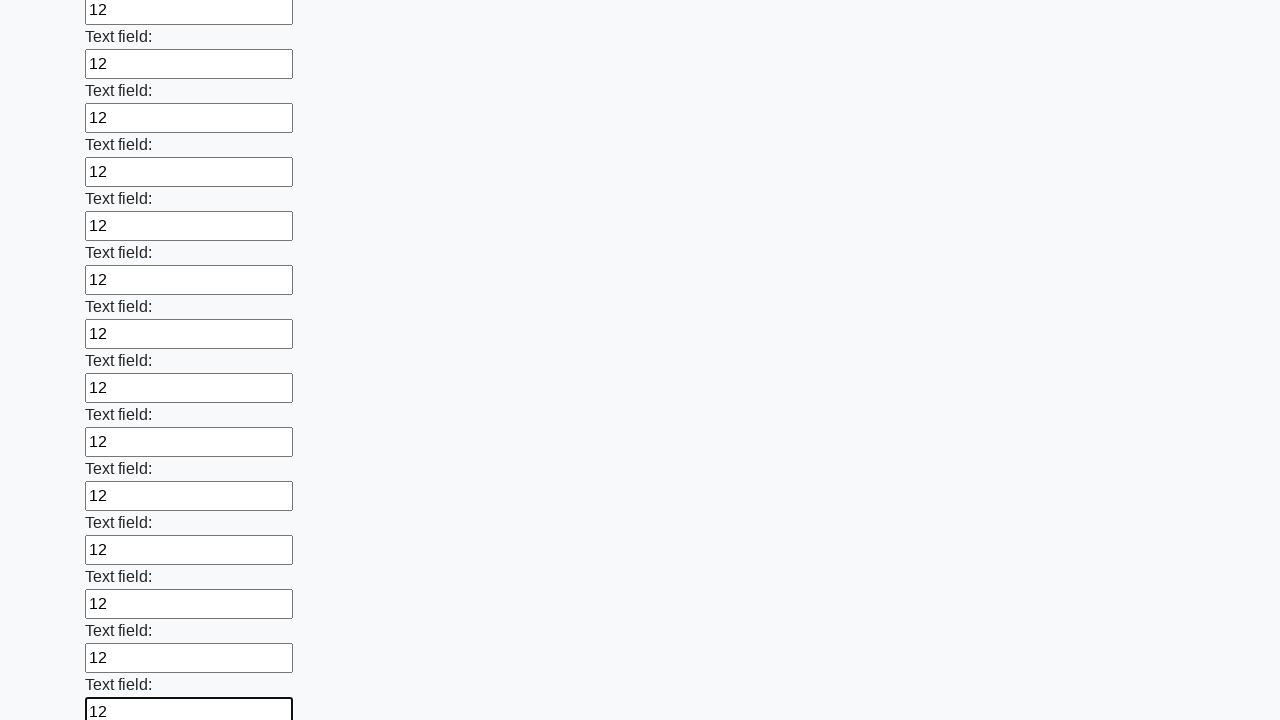

Filled an input field with value '12' on input >> nth=59
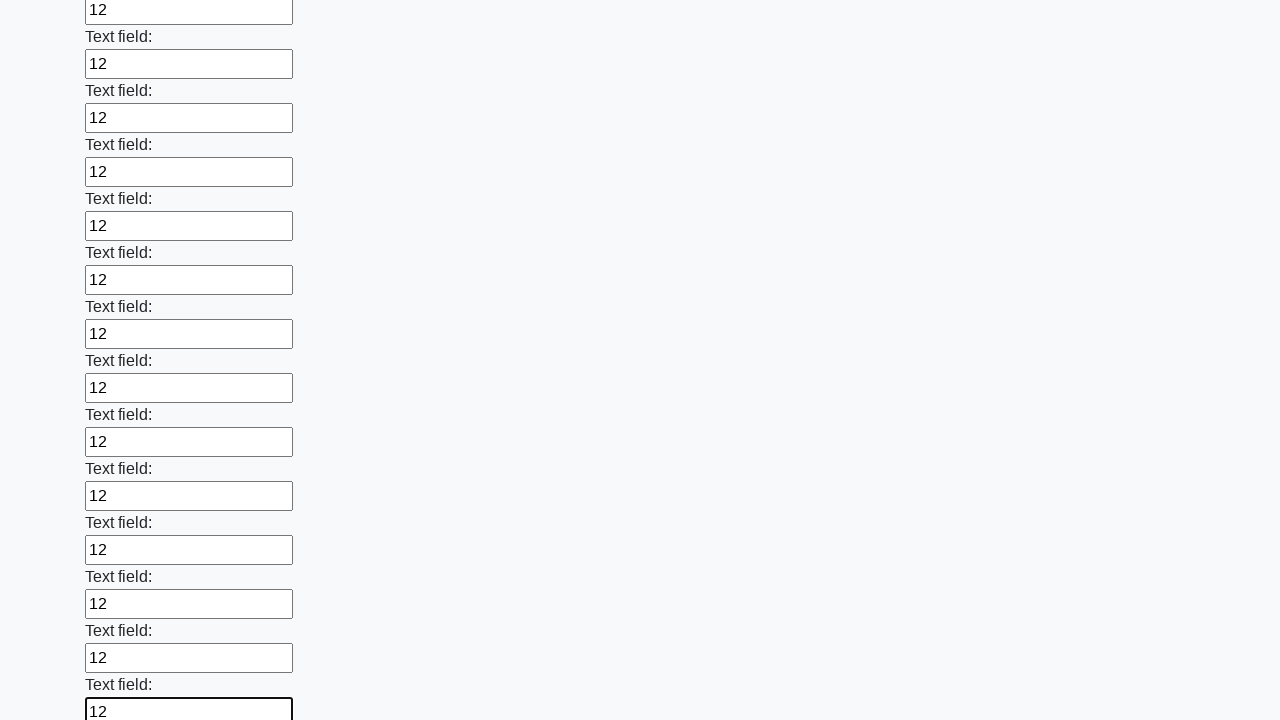

Filled an input field with value '12' on input >> nth=60
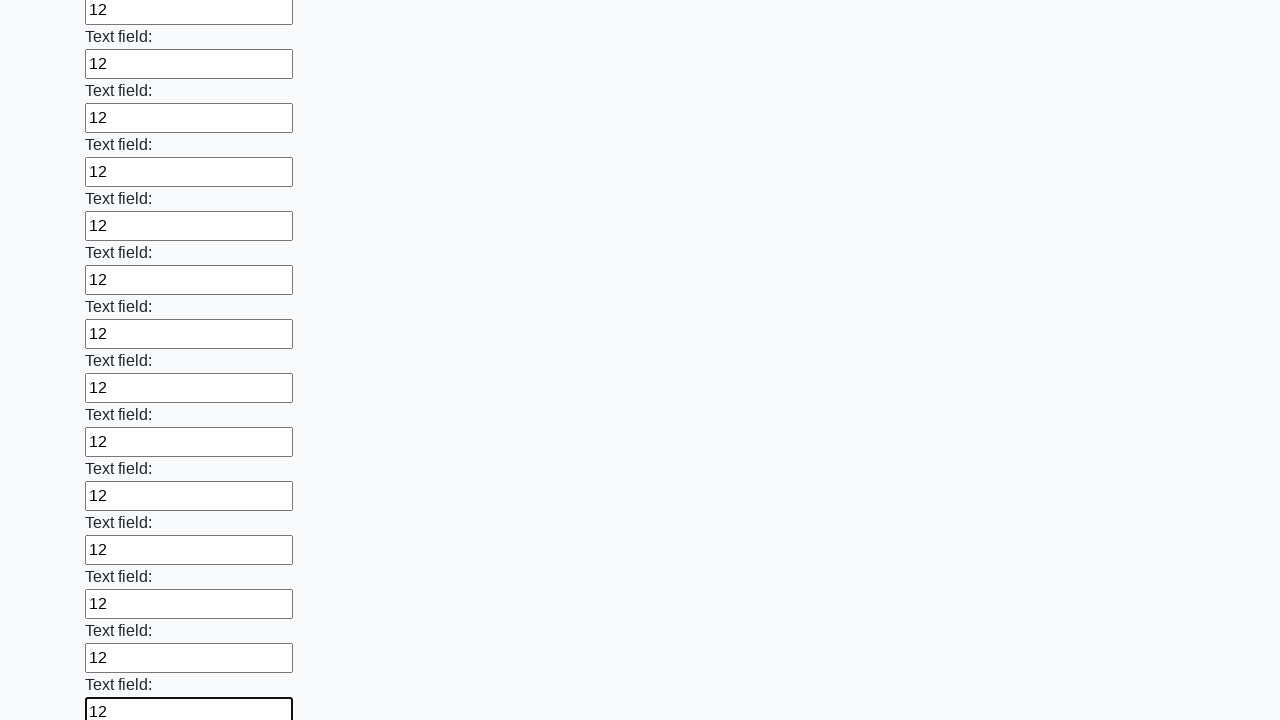

Filled an input field with value '12' on input >> nth=61
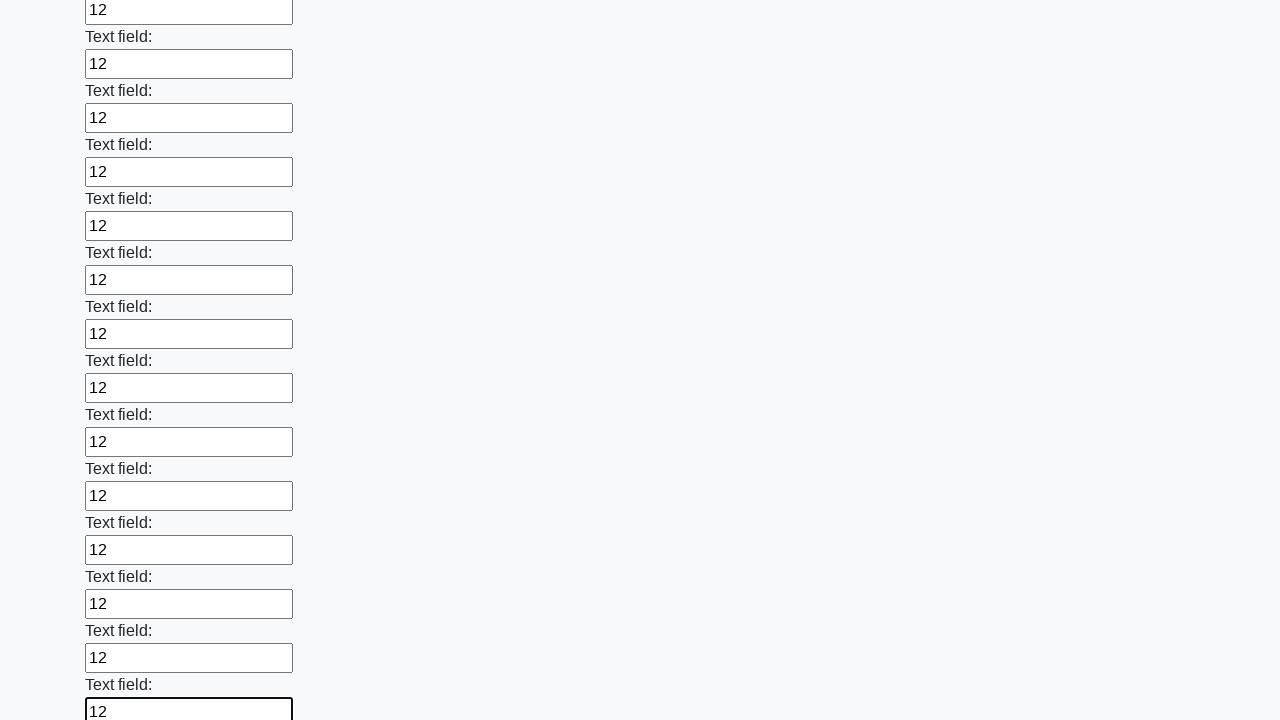

Filled an input field with value '12' on input >> nth=62
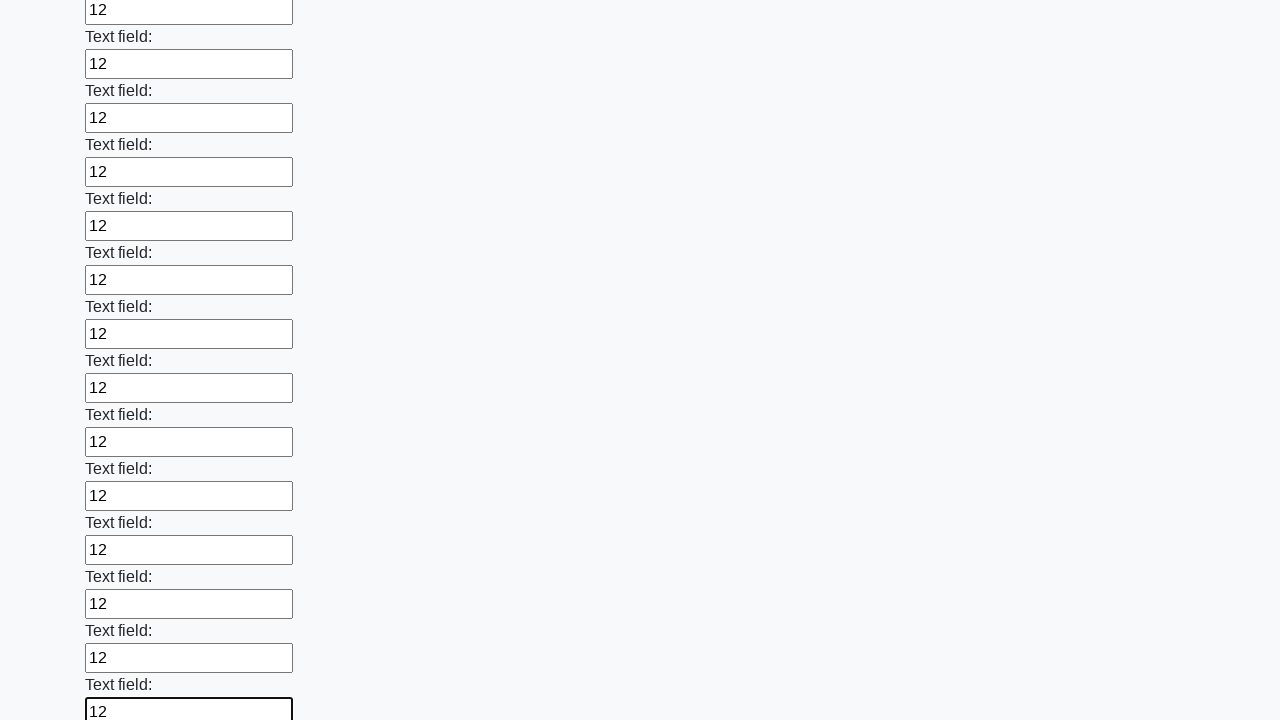

Filled an input field with value '12' on input >> nth=63
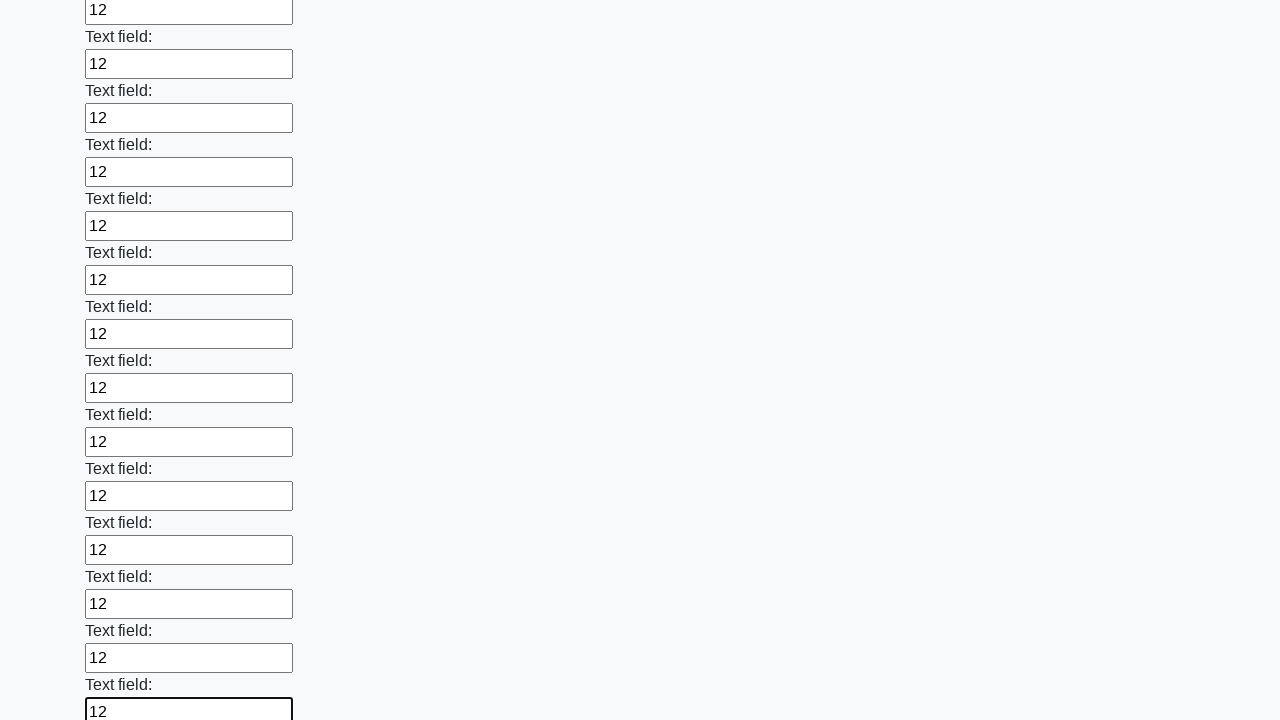

Filled an input field with value '12' on input >> nth=64
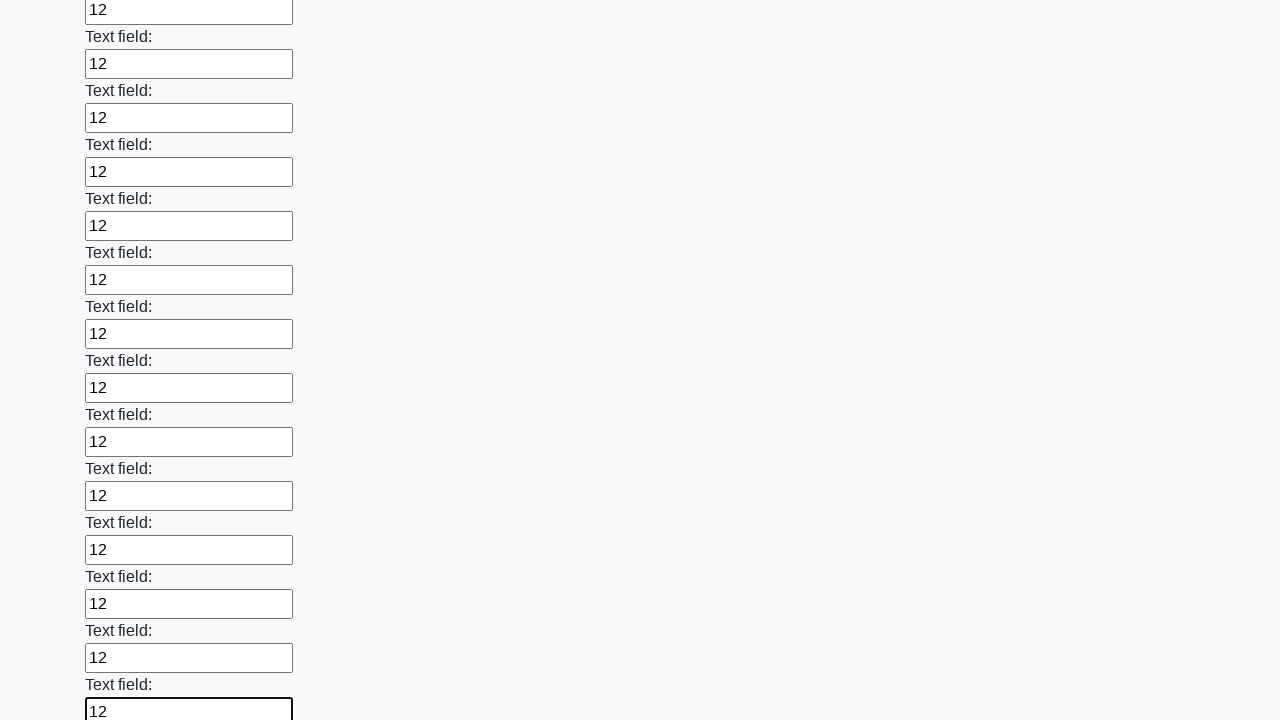

Filled an input field with value '12' on input >> nth=65
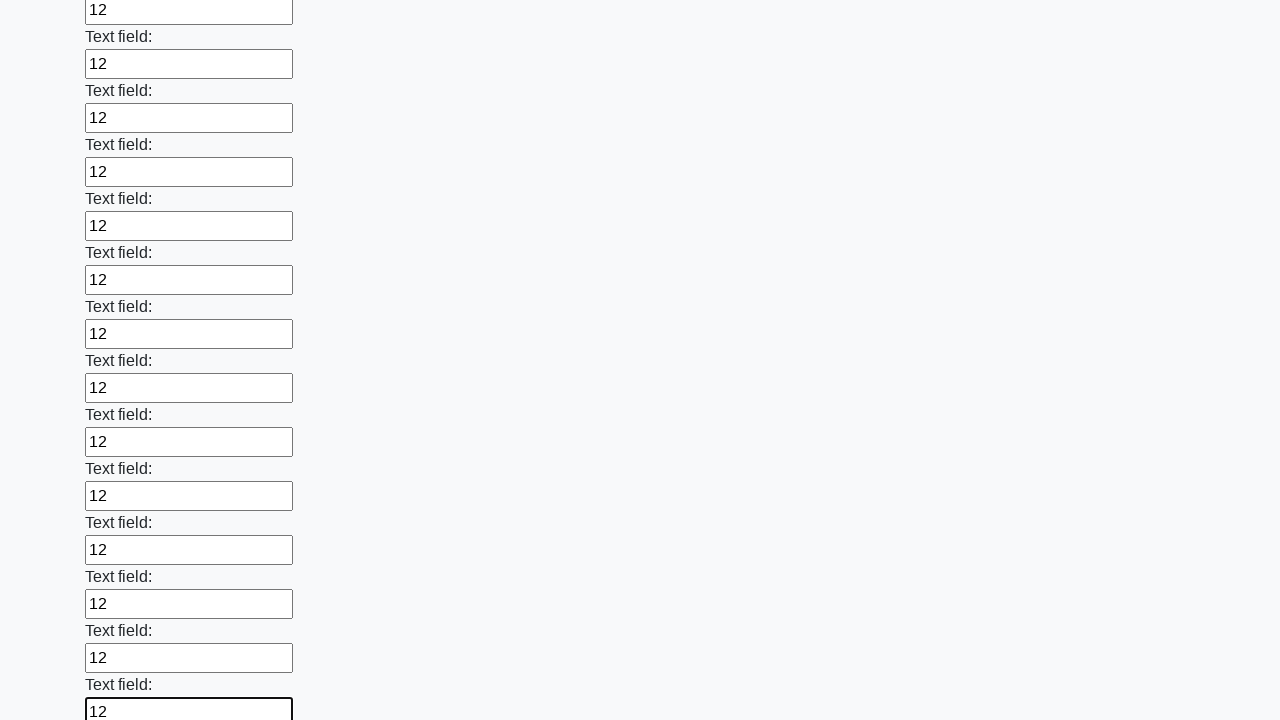

Filled an input field with value '12' on input >> nth=66
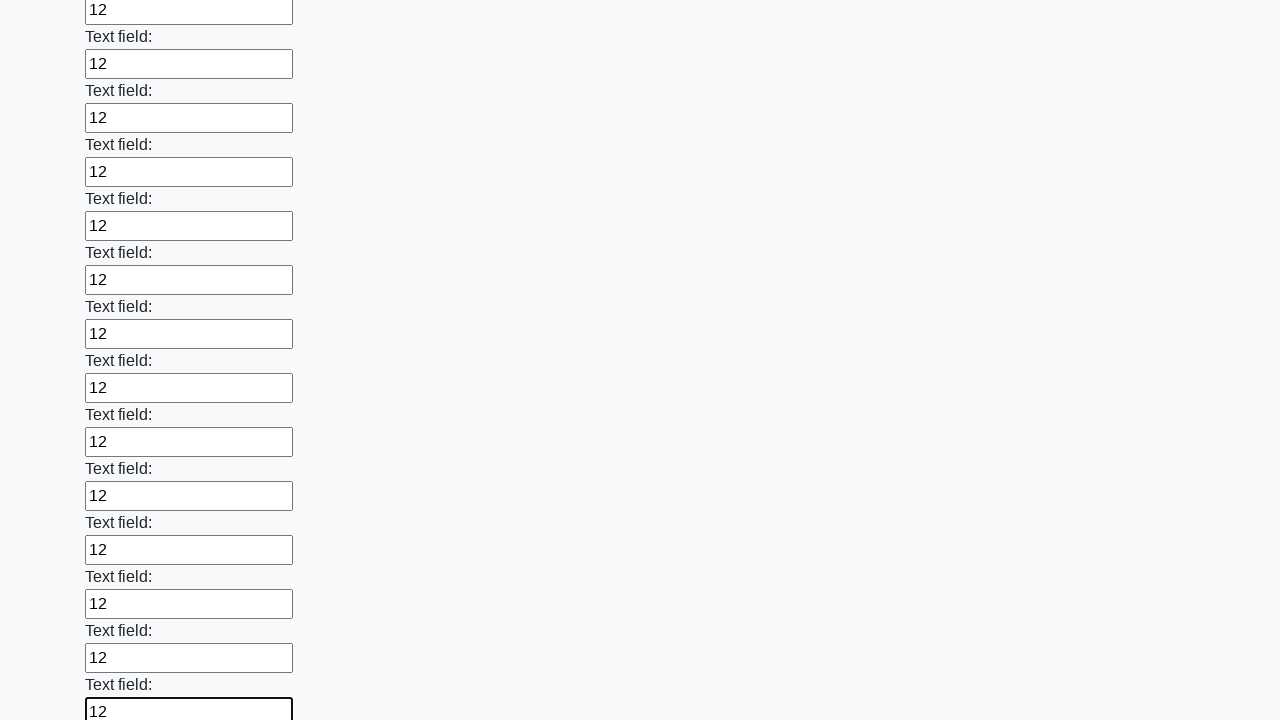

Filled an input field with value '12' on input >> nth=67
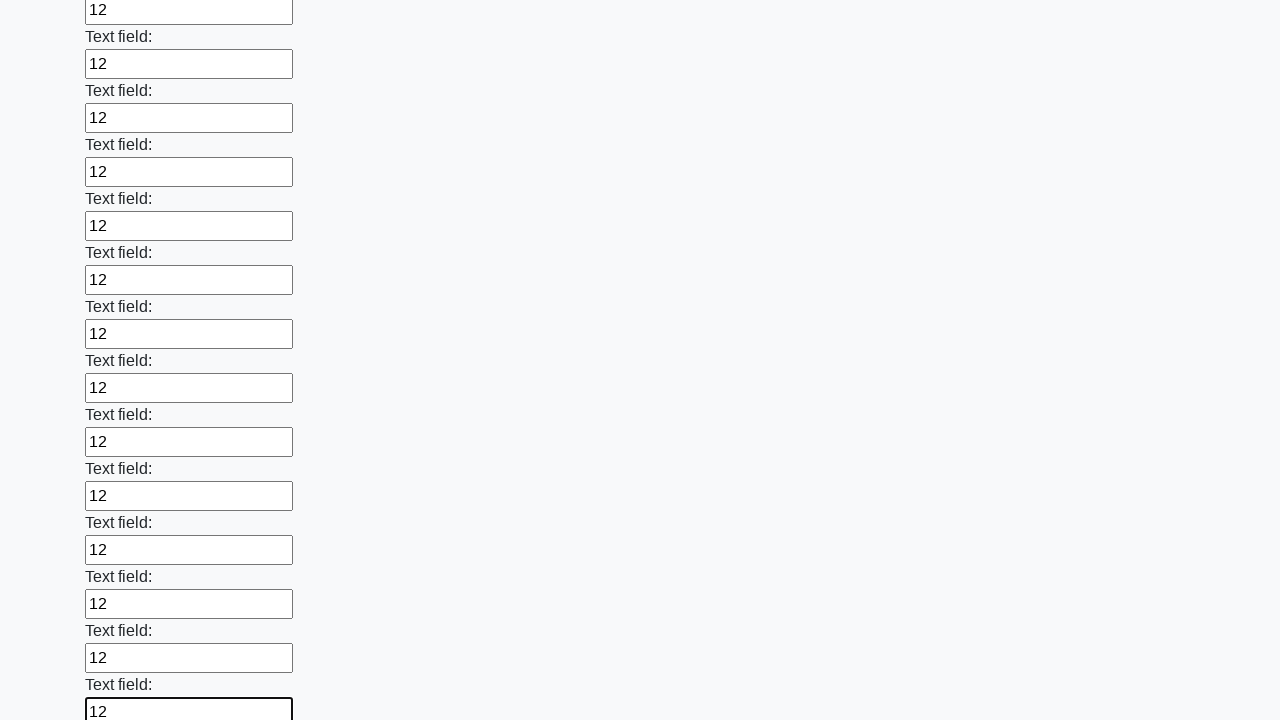

Filled an input field with value '12' on input >> nth=68
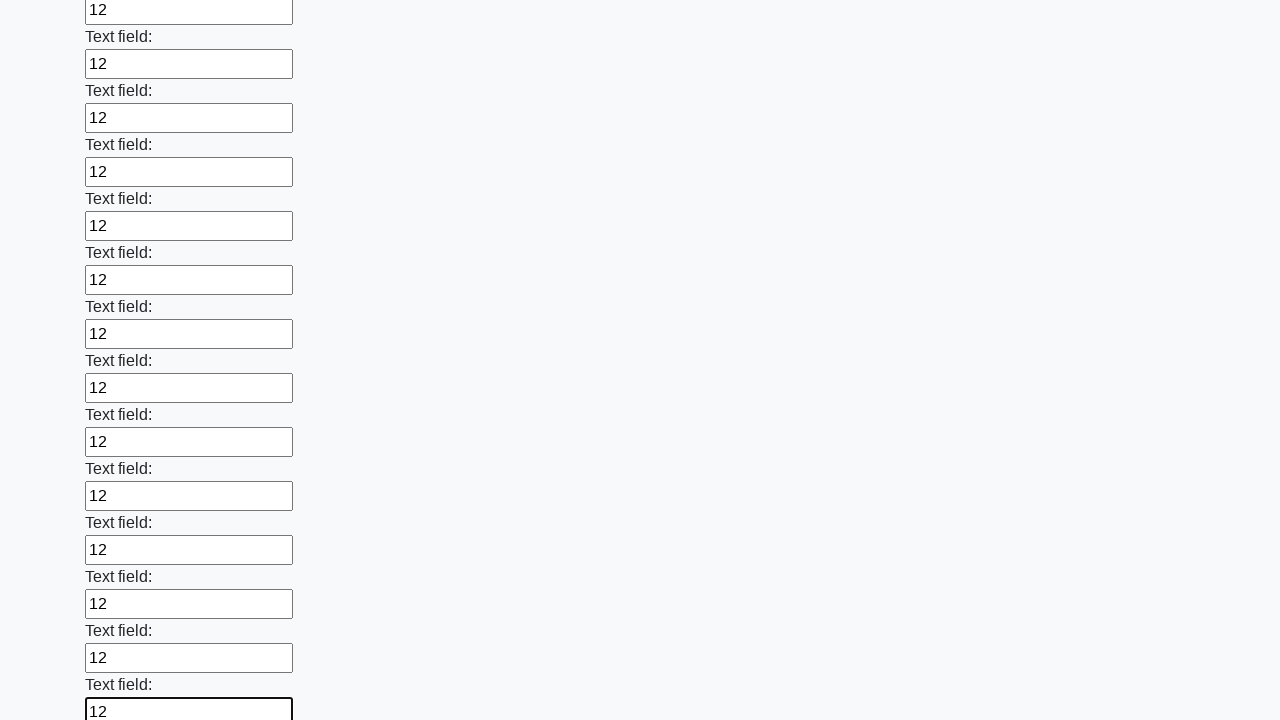

Filled an input field with value '12' on input >> nth=69
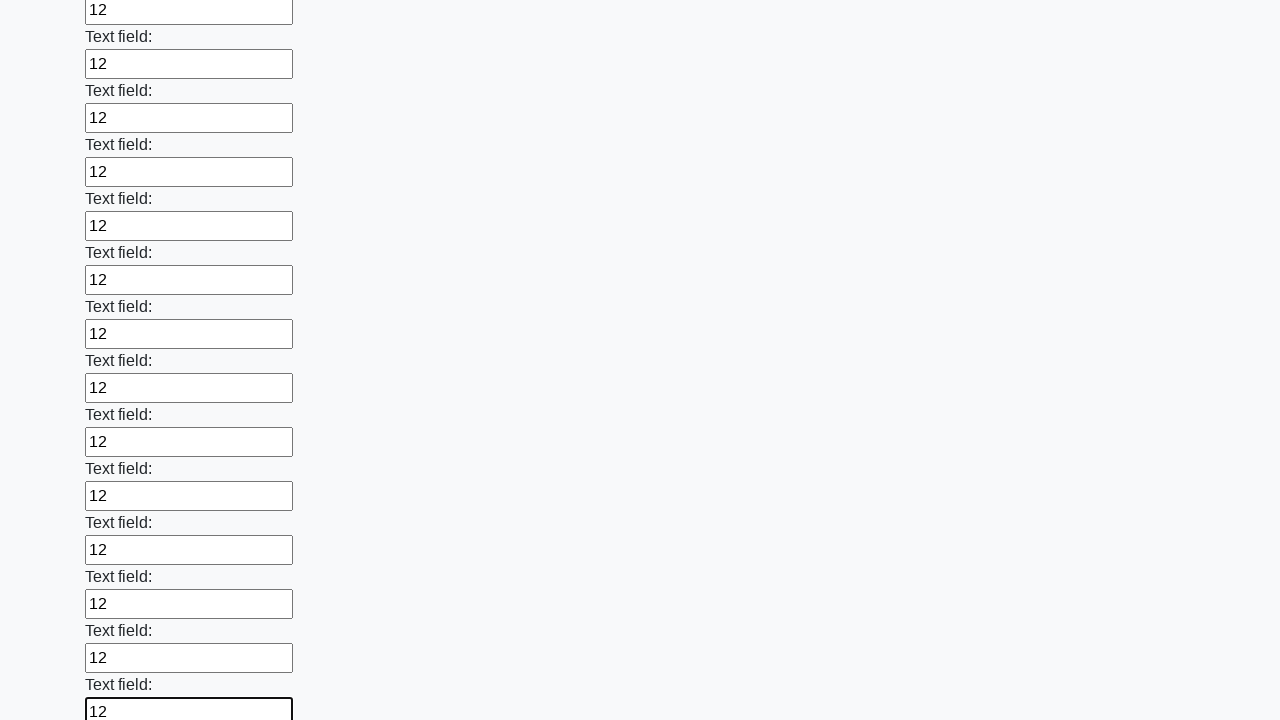

Filled an input field with value '12' on input >> nth=70
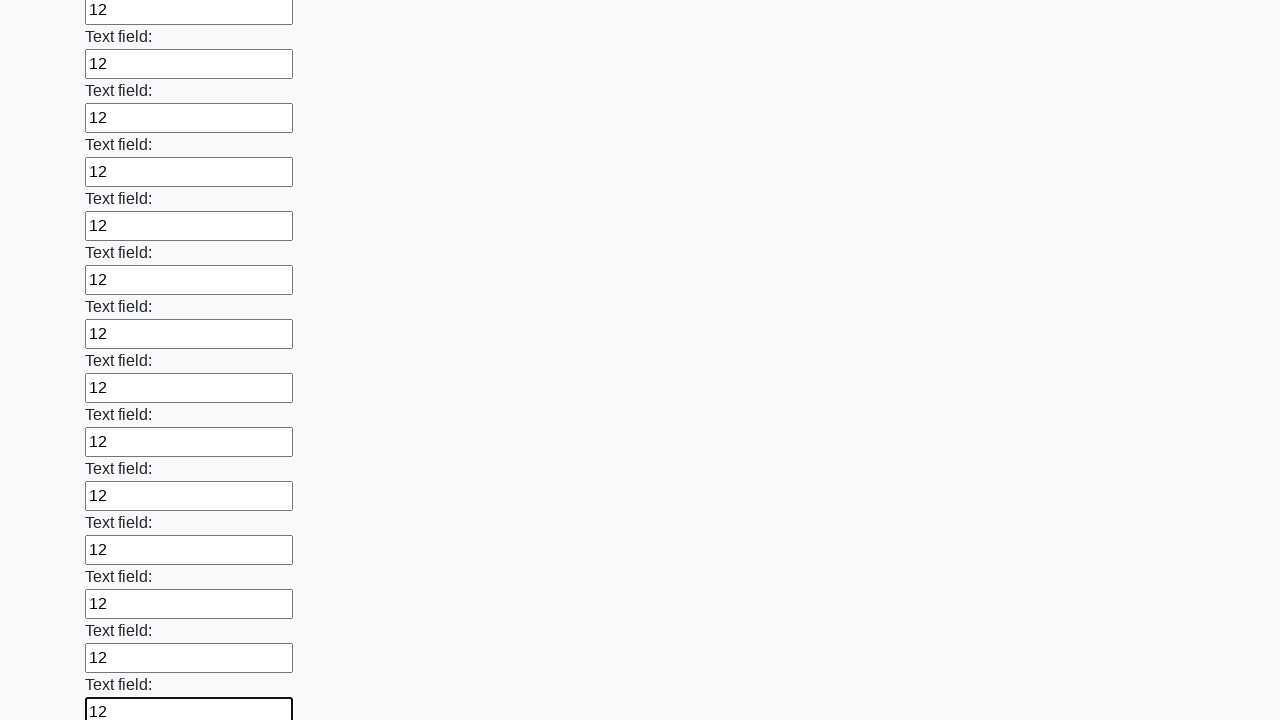

Filled an input field with value '12' on input >> nth=71
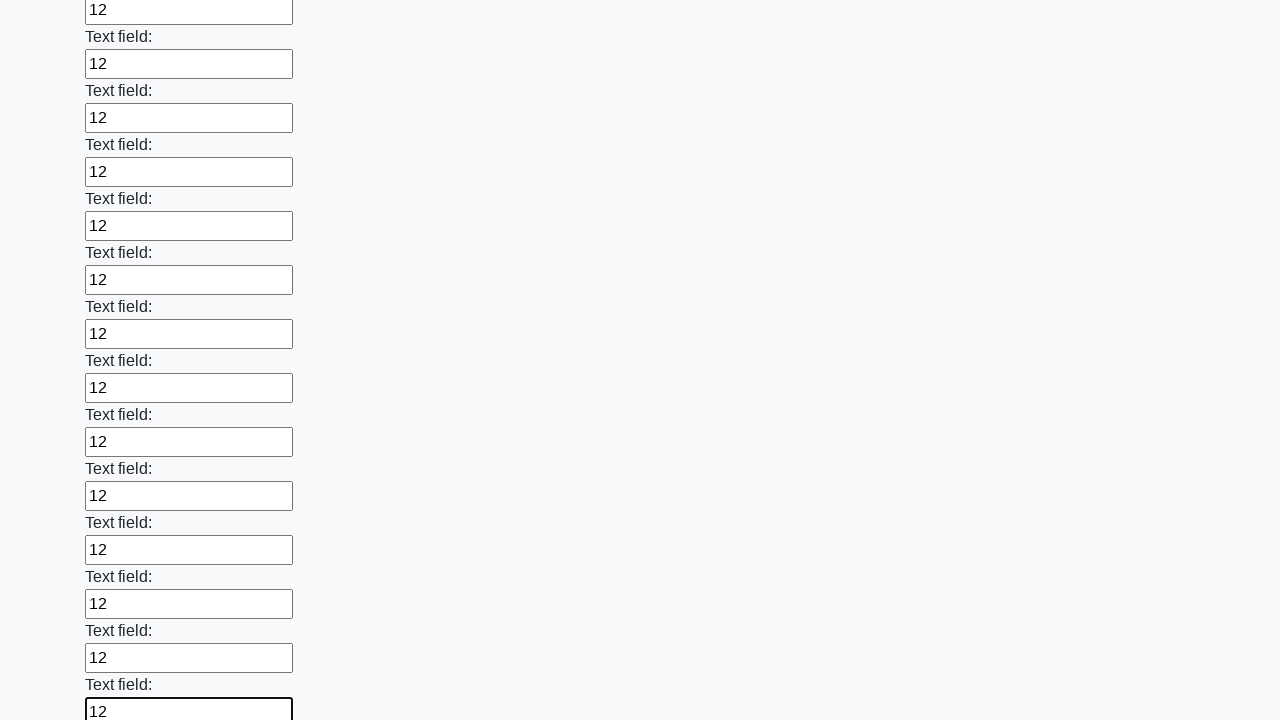

Filled an input field with value '12' on input >> nth=72
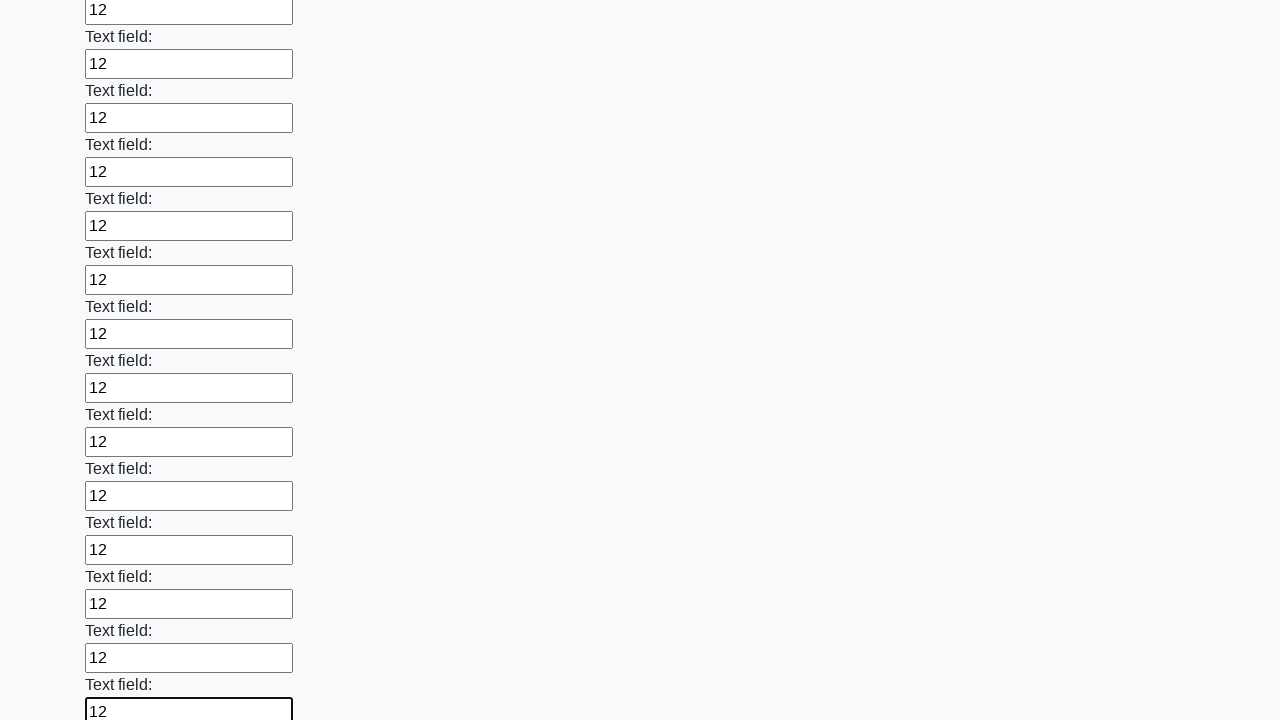

Filled an input field with value '12' on input >> nth=73
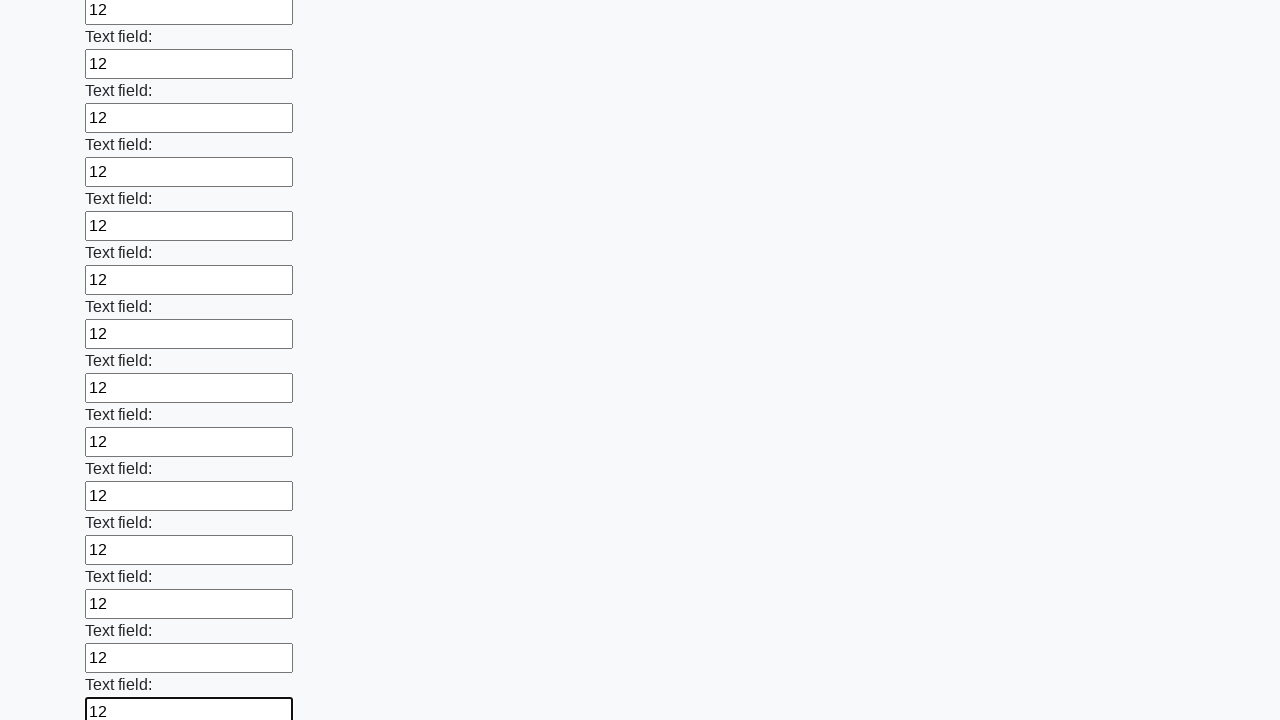

Filled an input field with value '12' on input >> nth=74
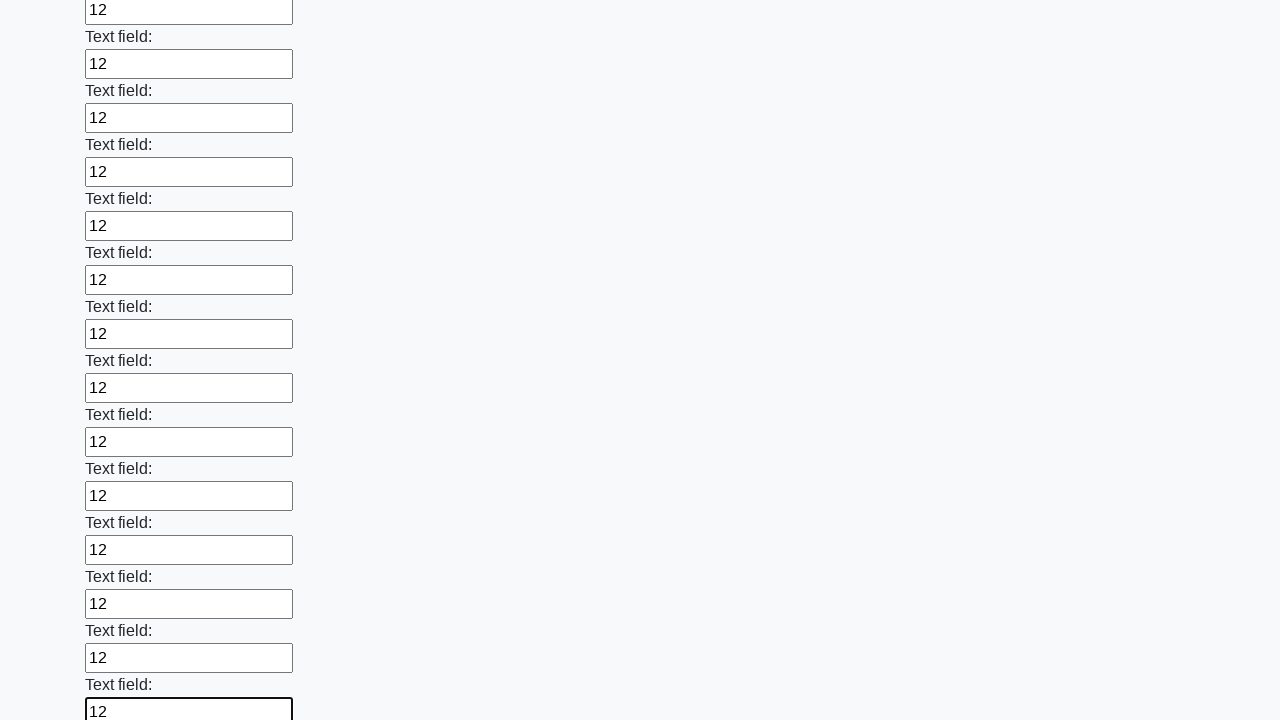

Filled an input field with value '12' on input >> nth=75
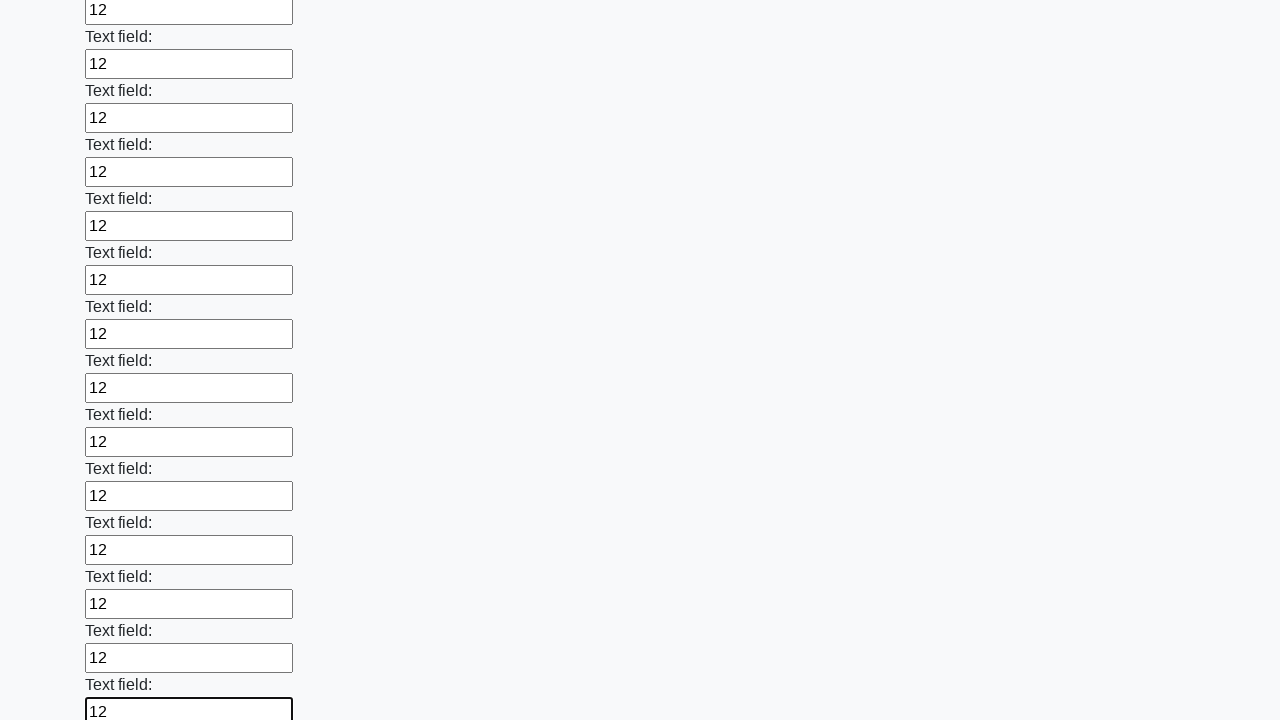

Filled an input field with value '12' on input >> nth=76
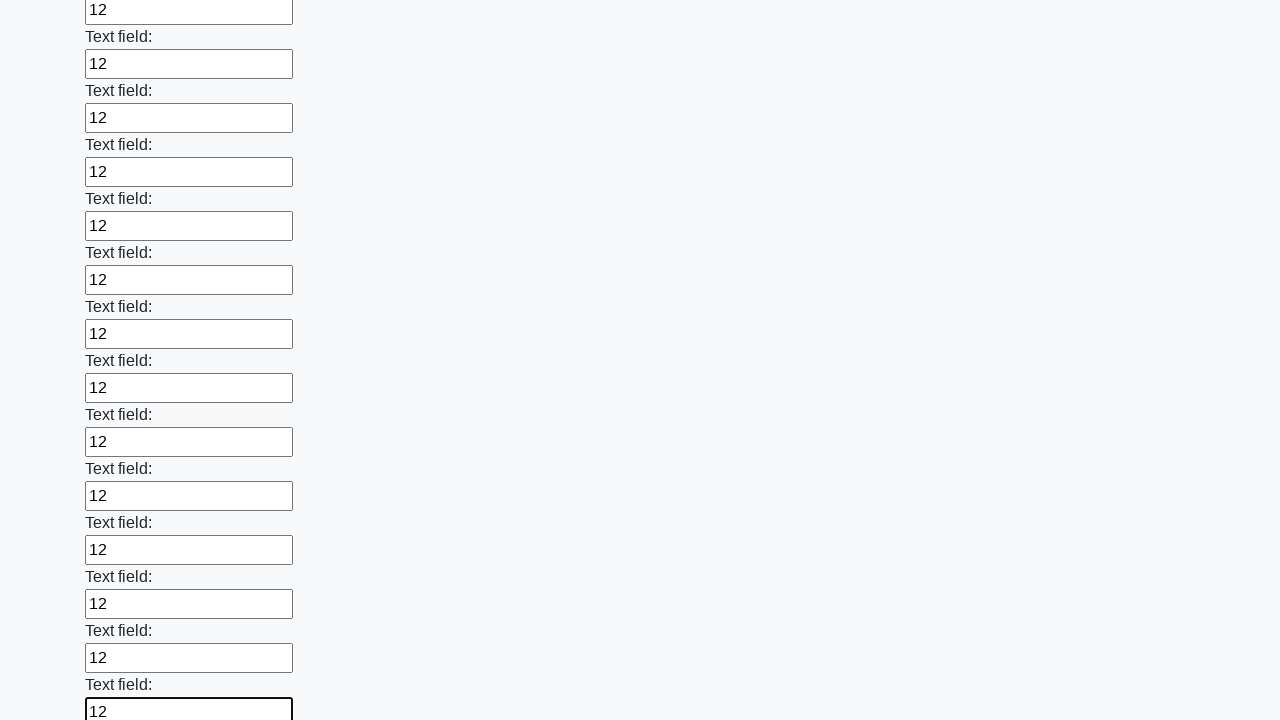

Filled an input field with value '12' on input >> nth=77
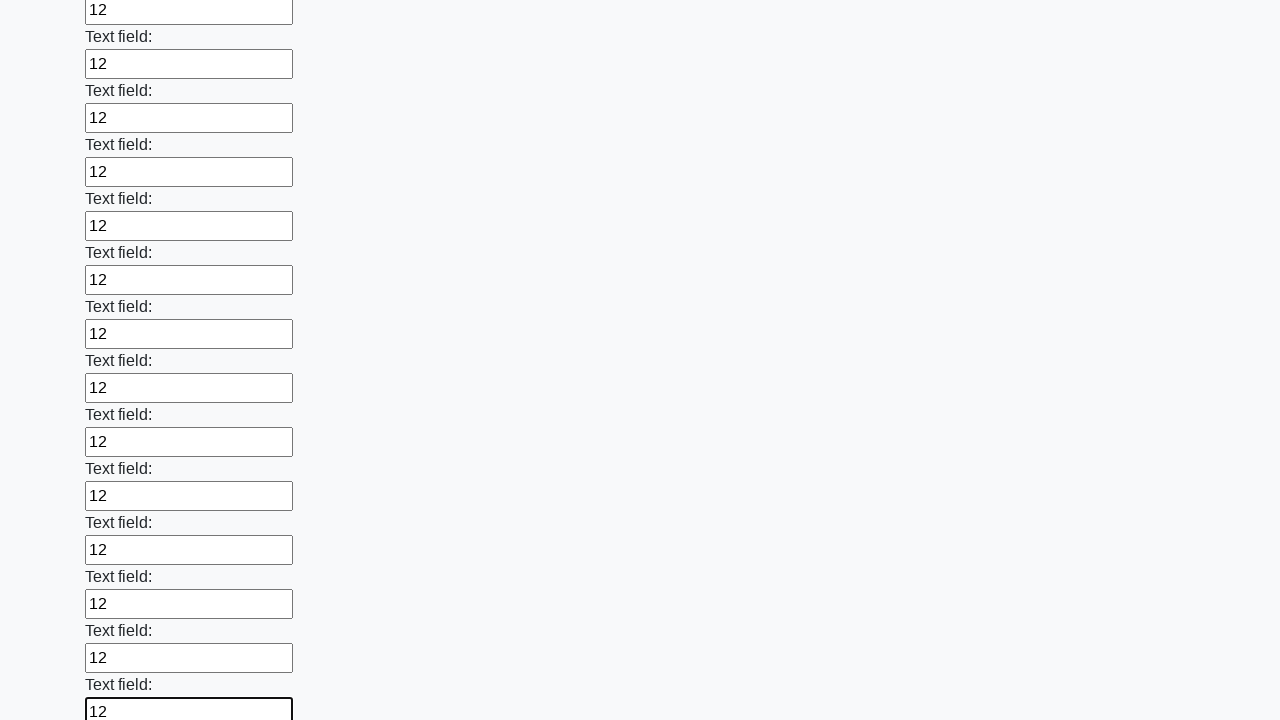

Filled an input field with value '12' on input >> nth=78
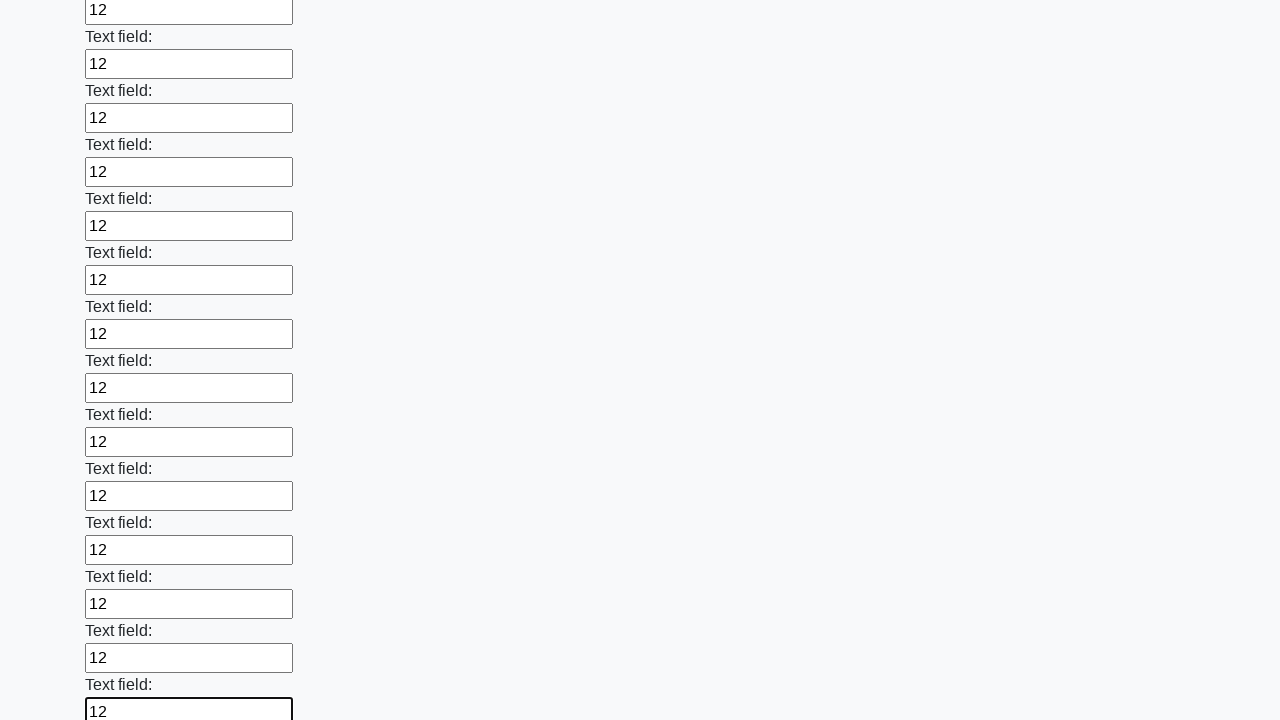

Filled an input field with value '12' on input >> nth=79
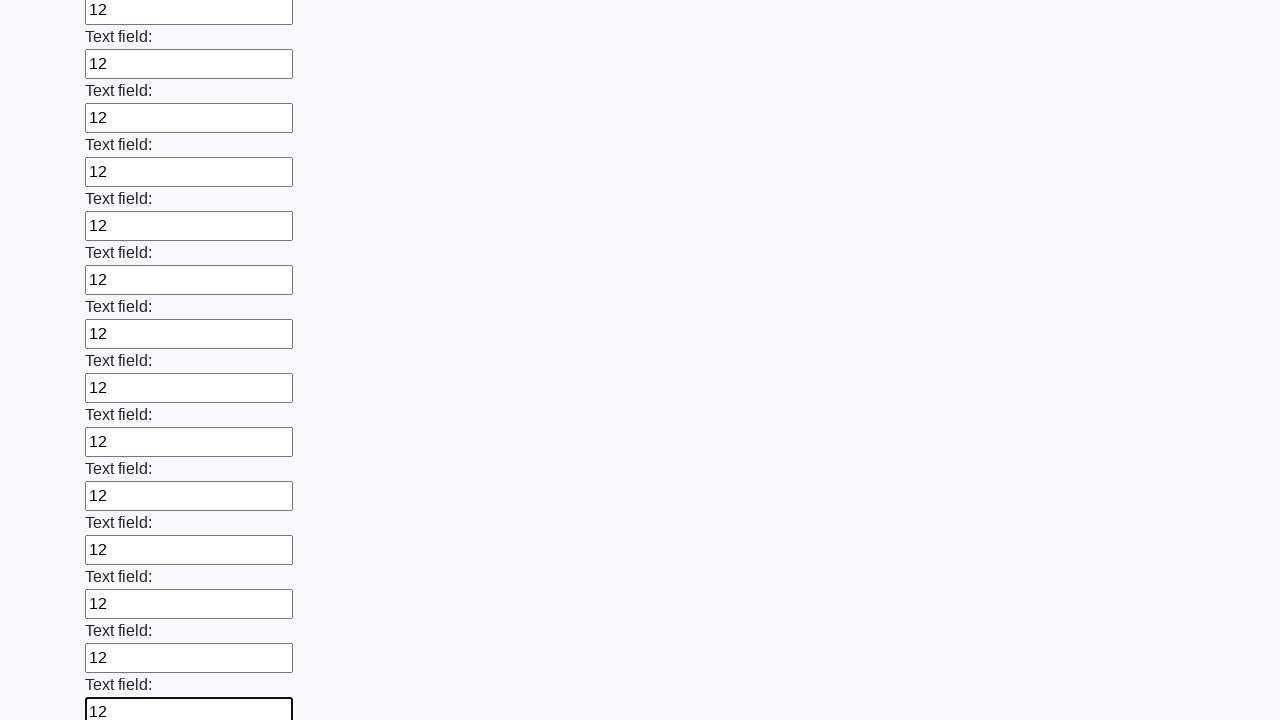

Filled an input field with value '12' on input >> nth=80
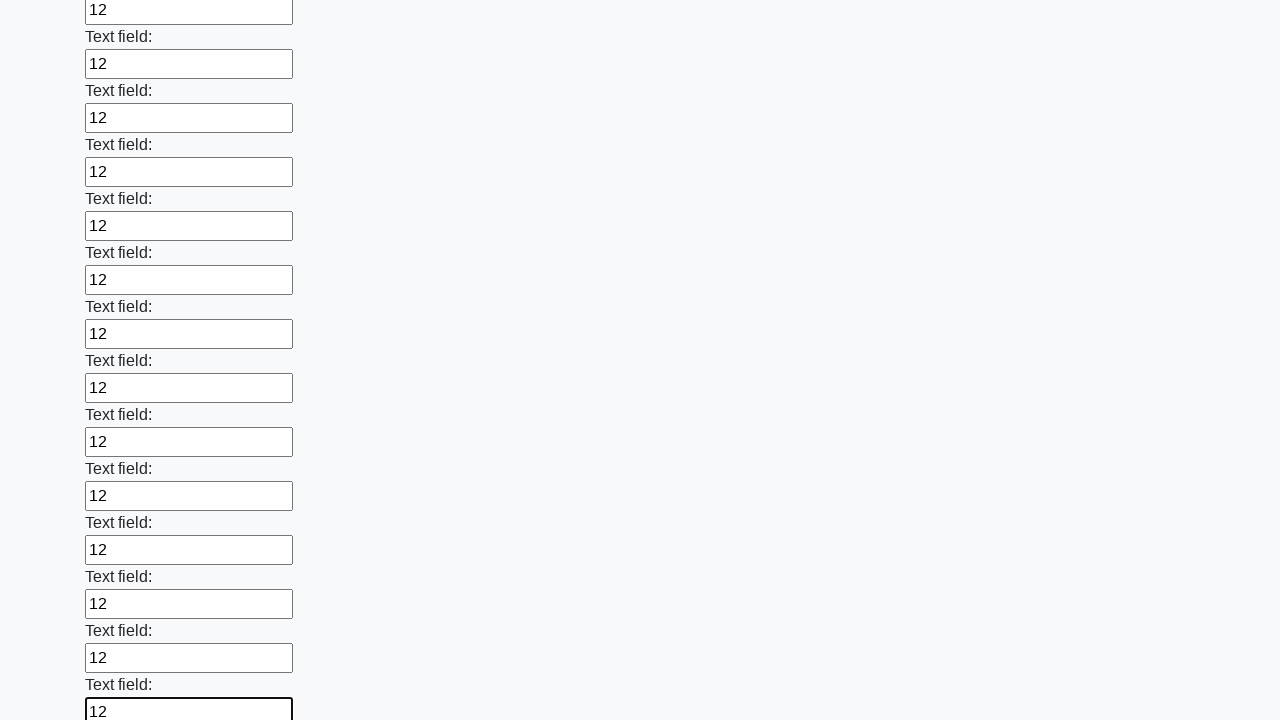

Filled an input field with value '12' on input >> nth=81
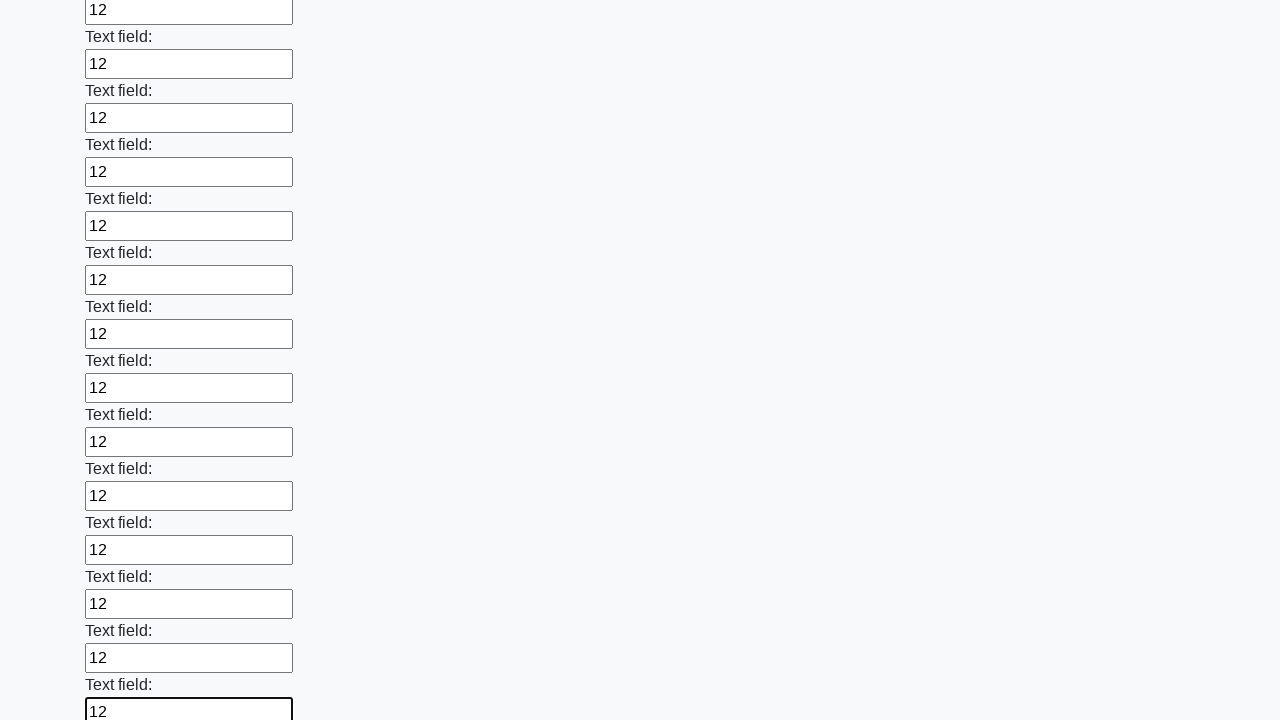

Filled an input field with value '12' on input >> nth=82
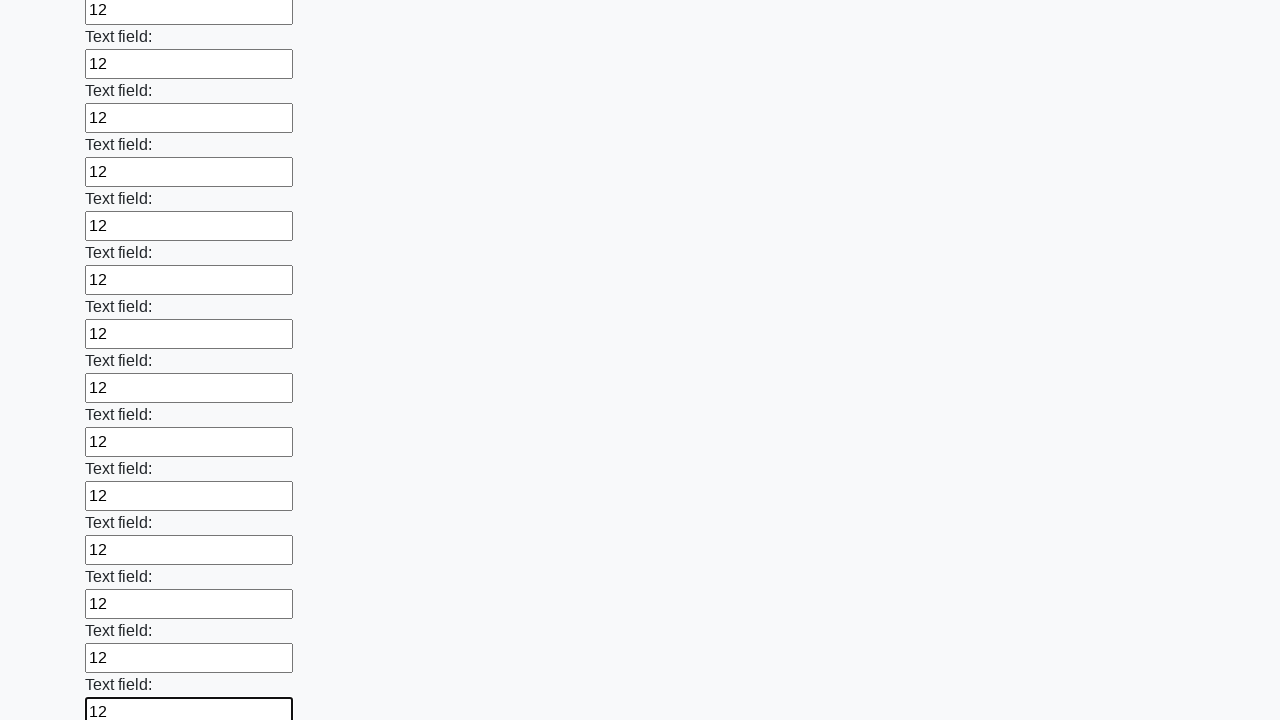

Filled an input field with value '12' on input >> nth=83
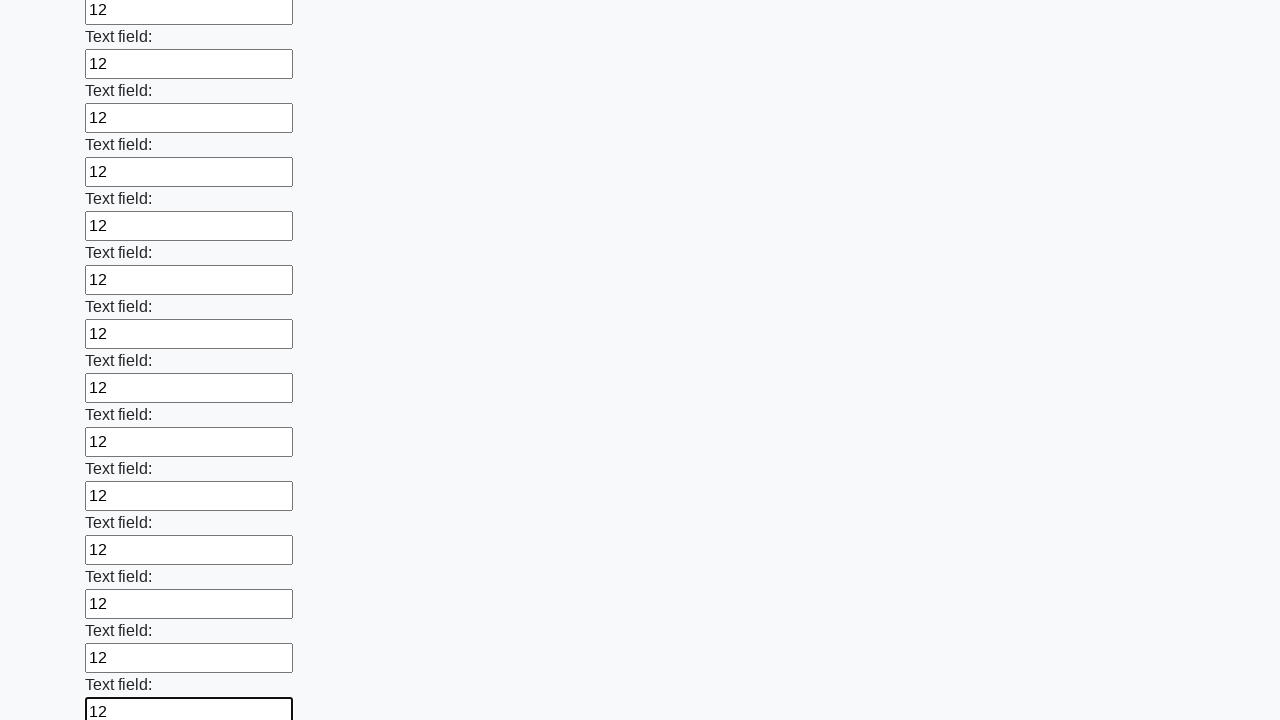

Filled an input field with value '12' on input >> nth=84
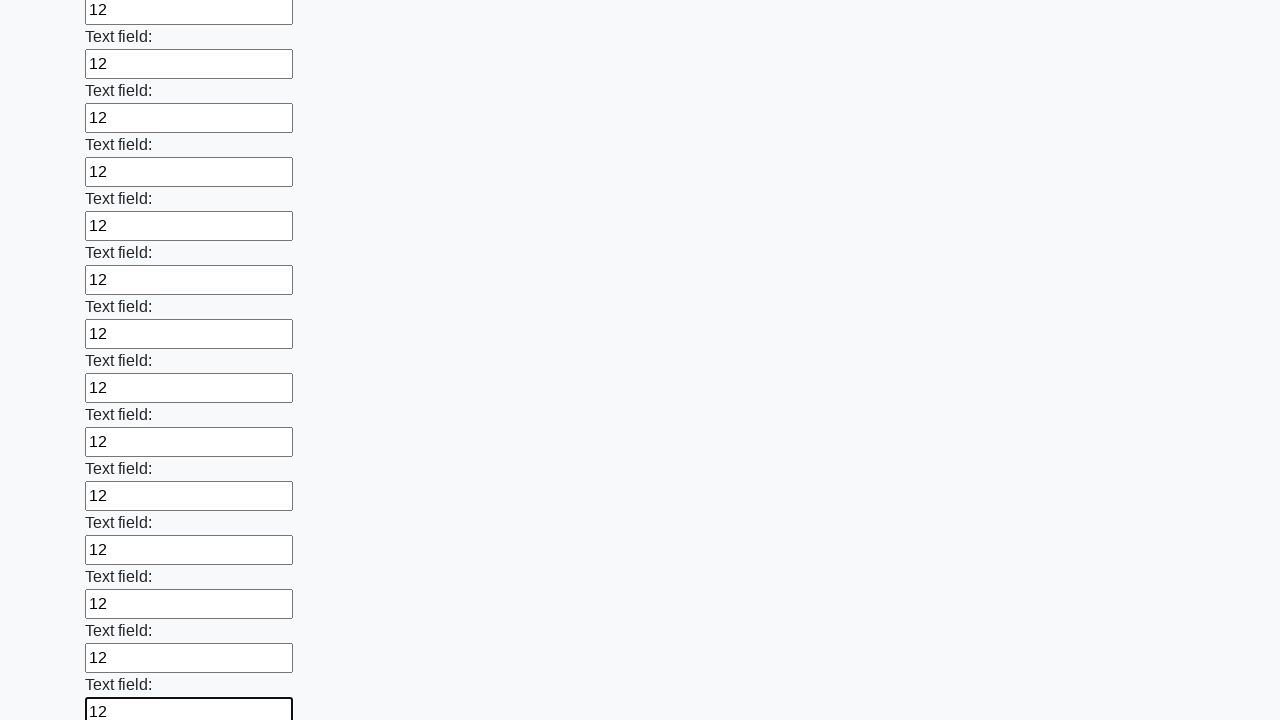

Filled an input field with value '12' on input >> nth=85
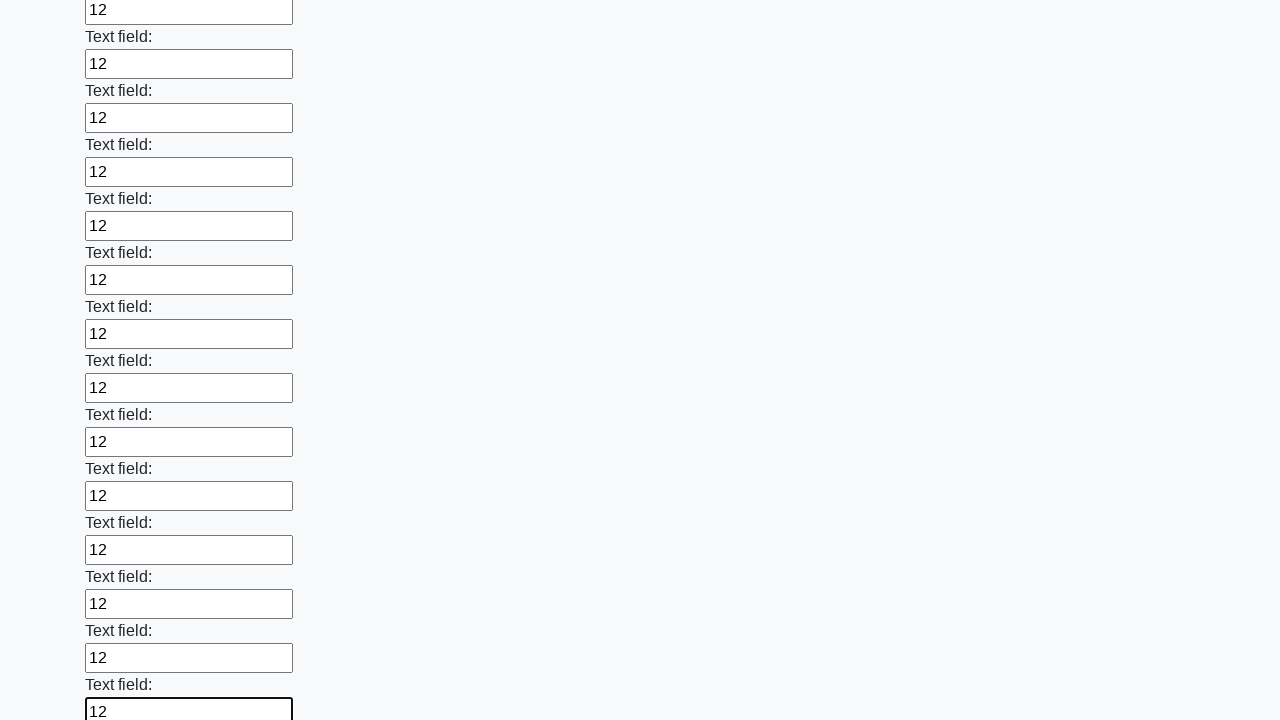

Filled an input field with value '12' on input >> nth=86
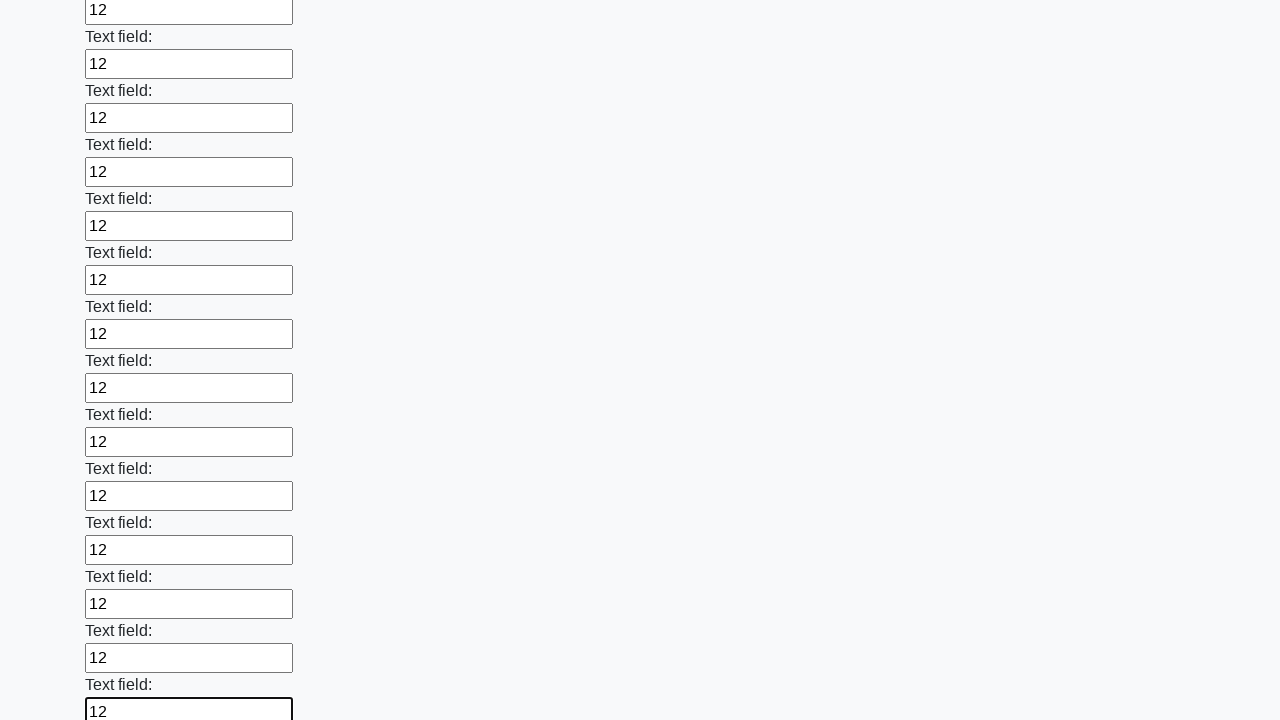

Filled an input field with value '12' on input >> nth=87
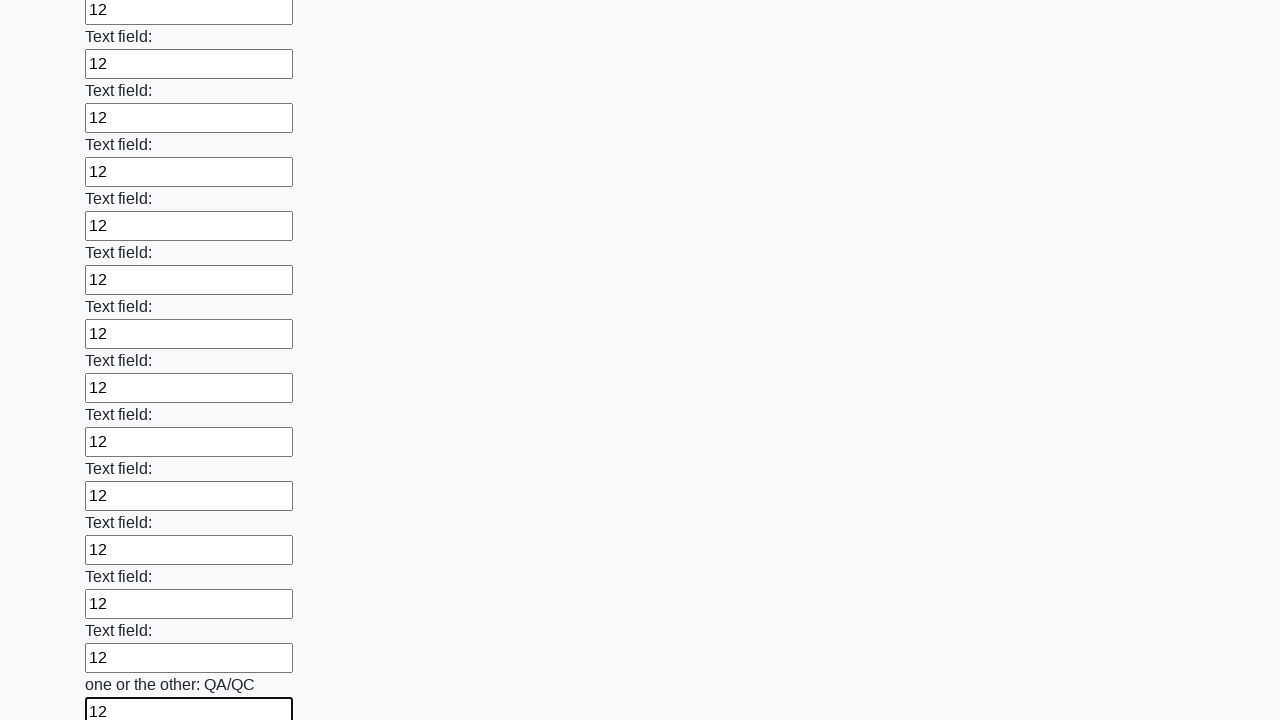

Filled an input field with value '12' on input >> nth=88
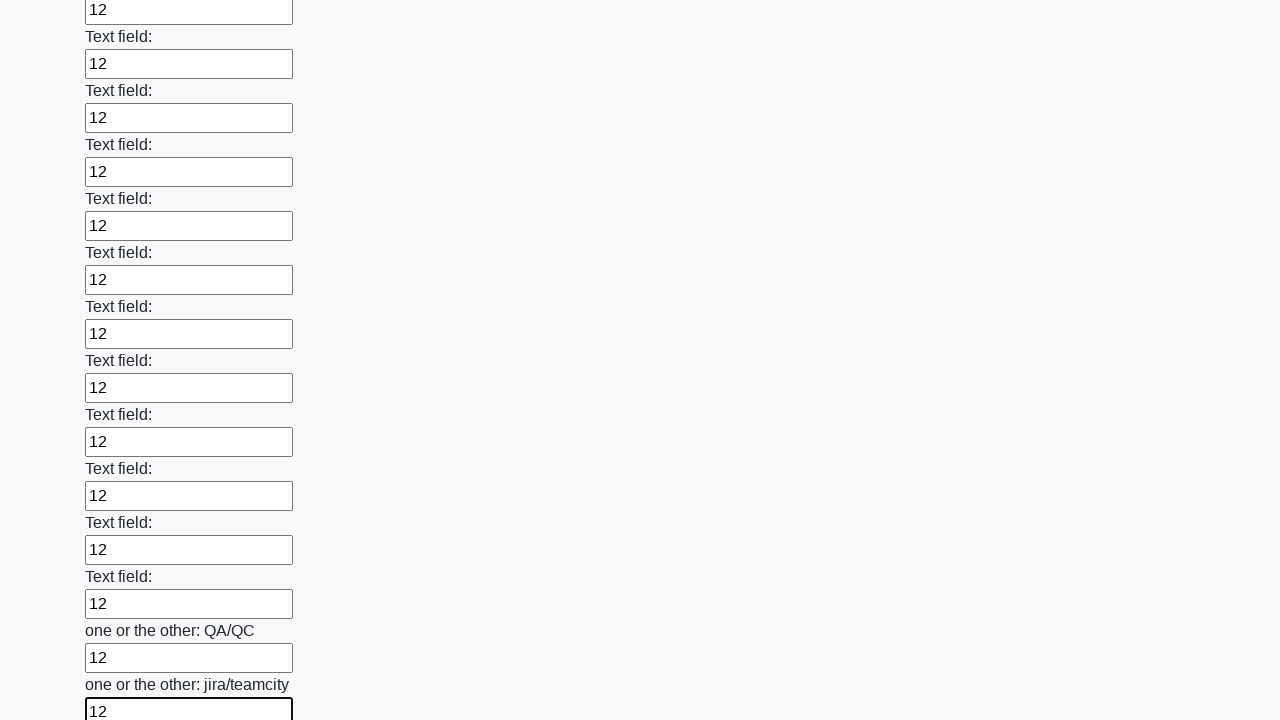

Filled an input field with value '12' on input >> nth=89
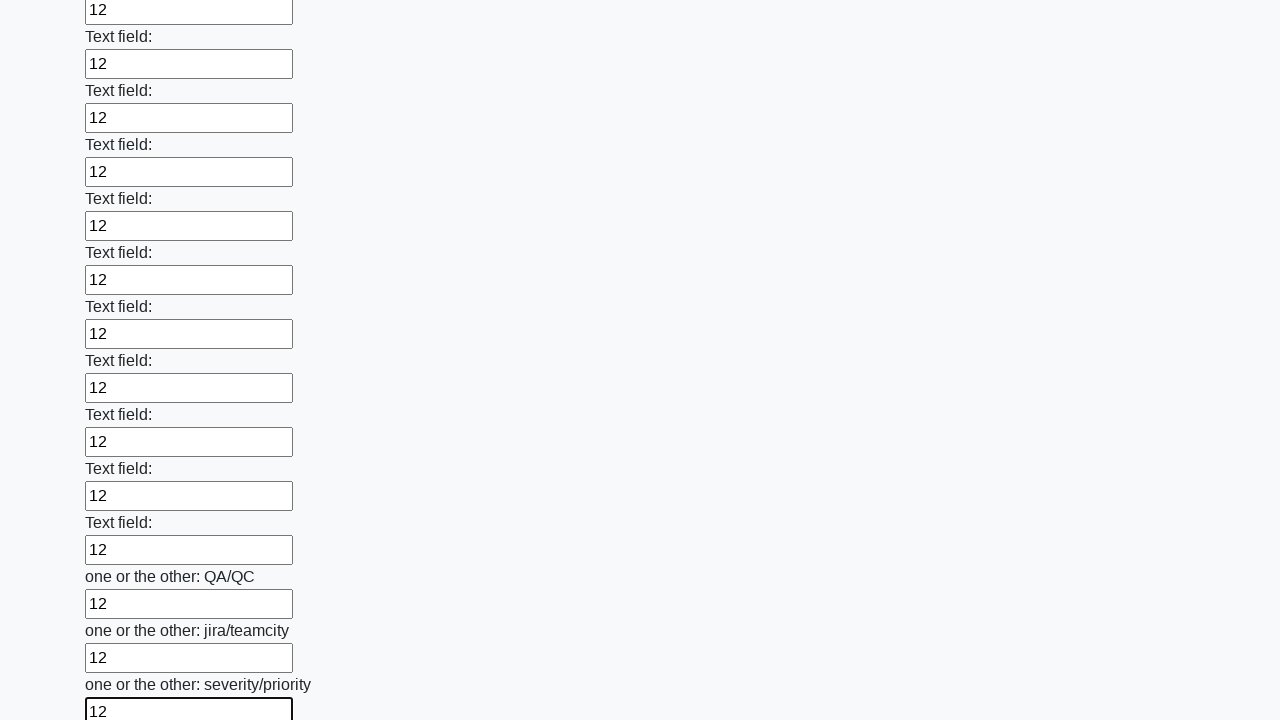

Filled an input field with value '12' on input >> nth=90
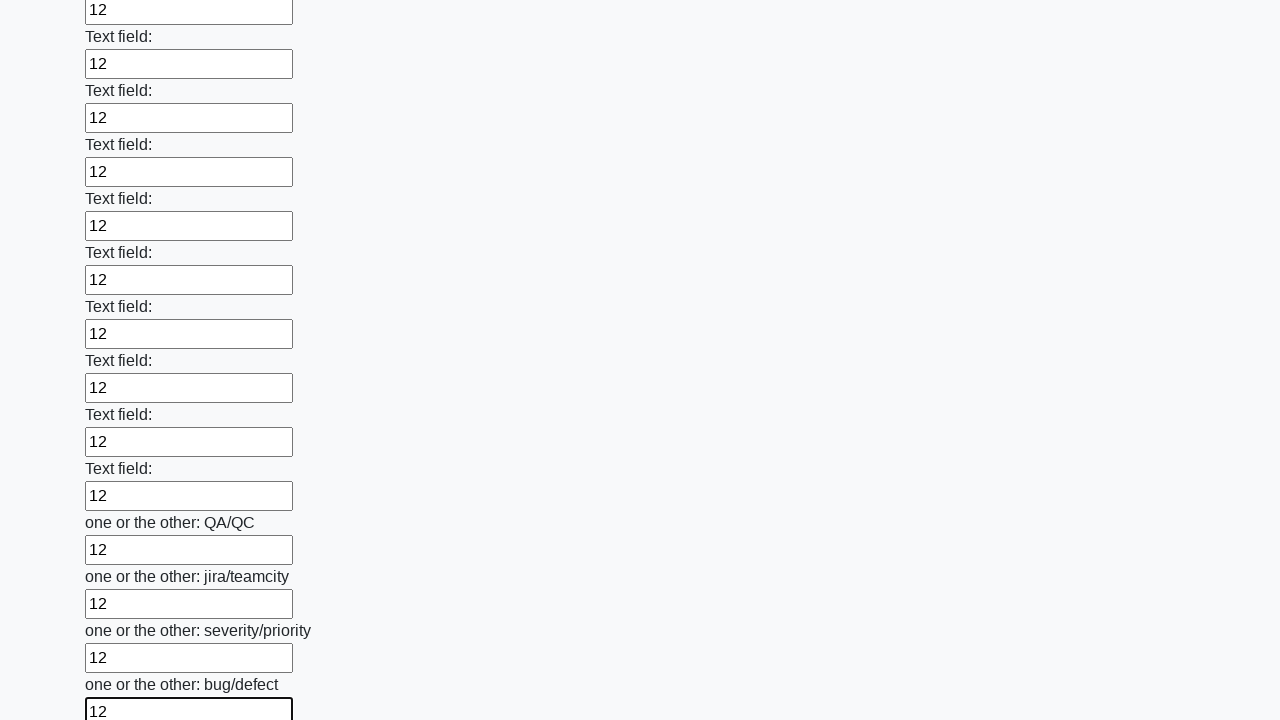

Filled an input field with value '12' on input >> nth=91
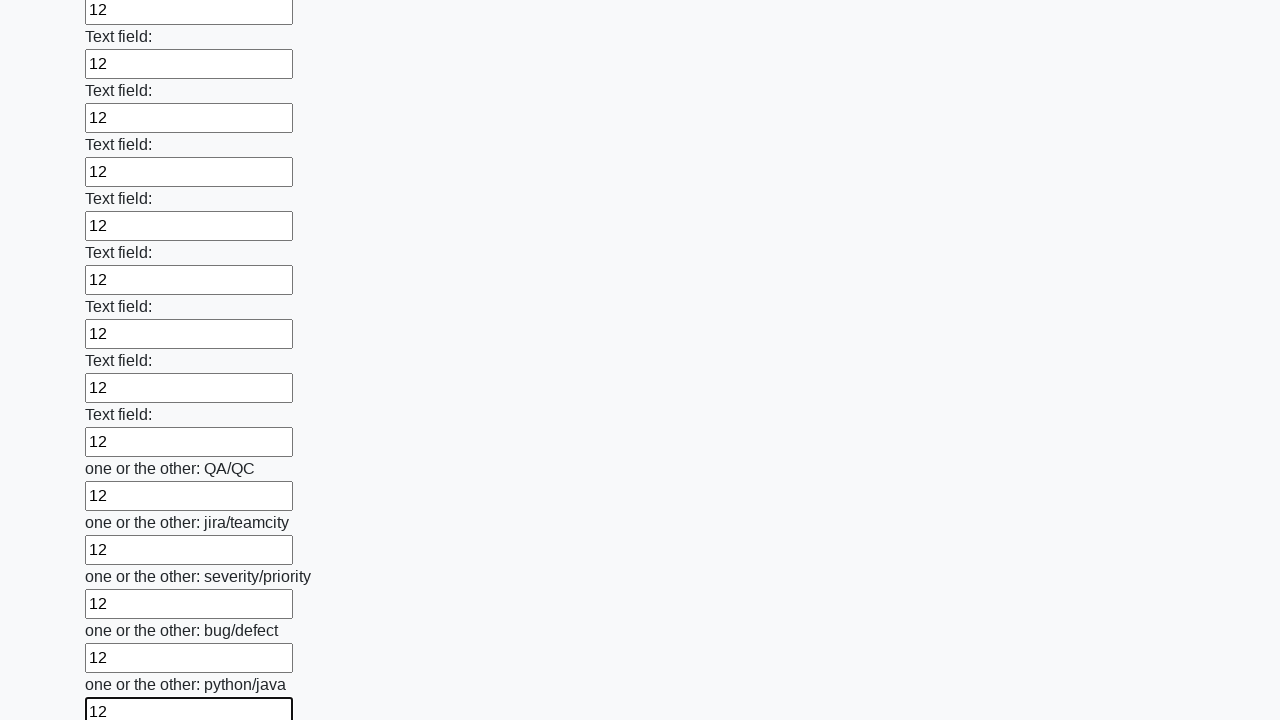

Filled an input field with value '12' on input >> nth=92
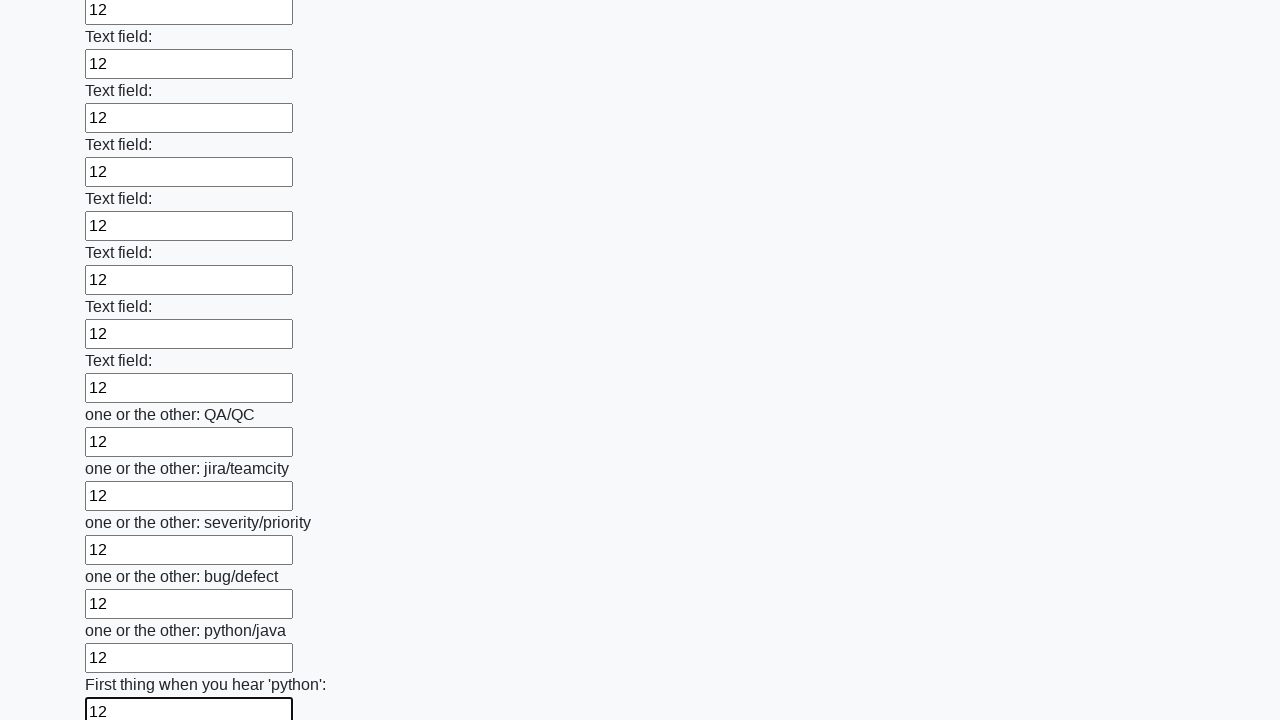

Filled an input field with value '12' on input >> nth=93
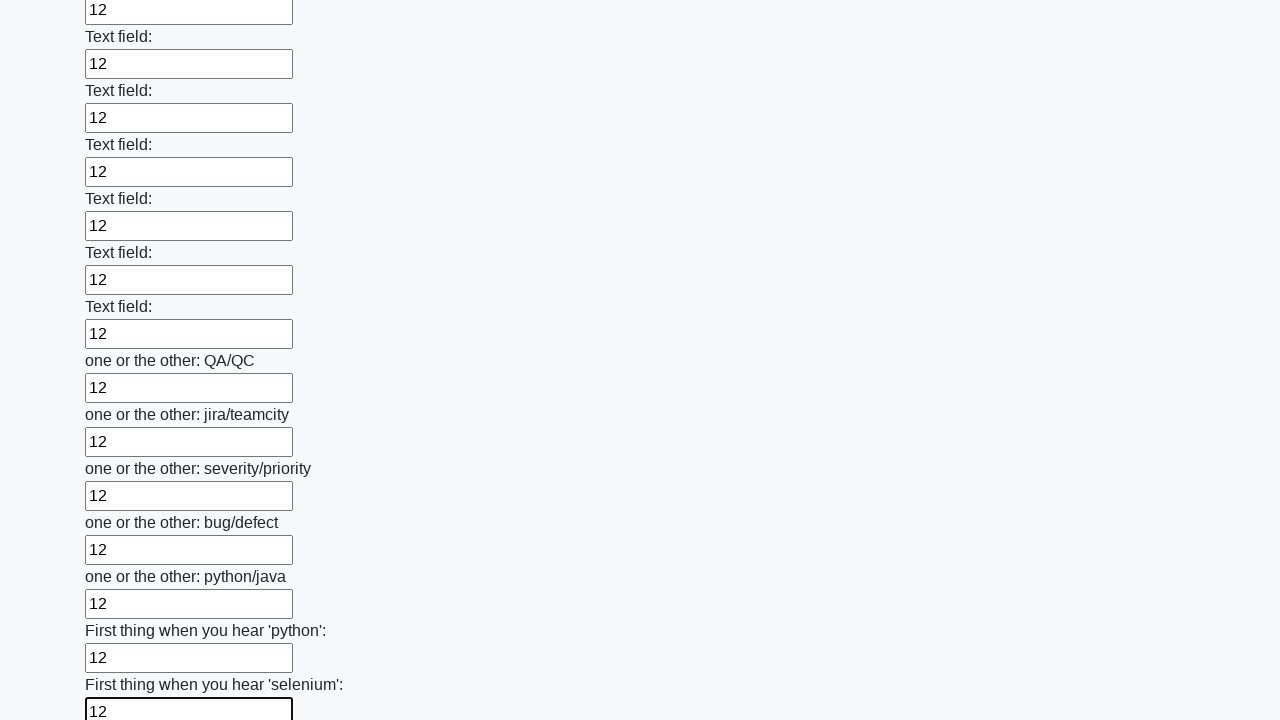

Filled an input field with value '12' on input >> nth=94
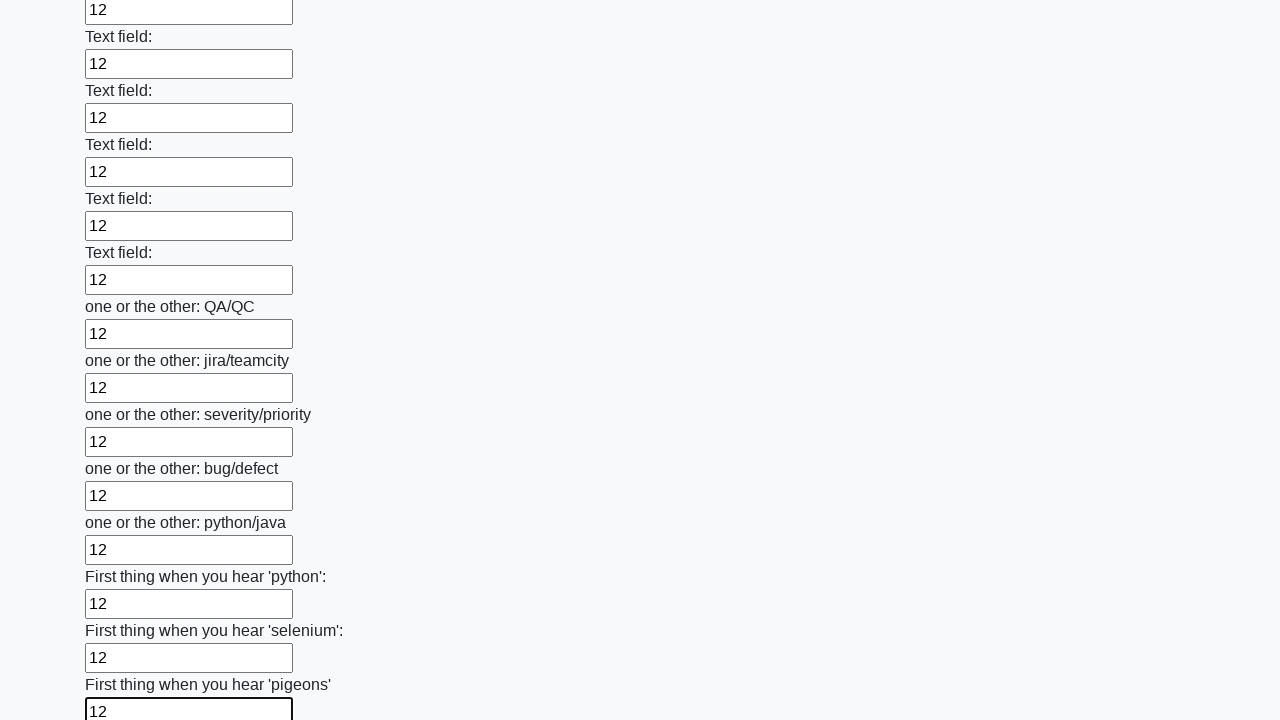

Filled an input field with value '12' on input >> nth=95
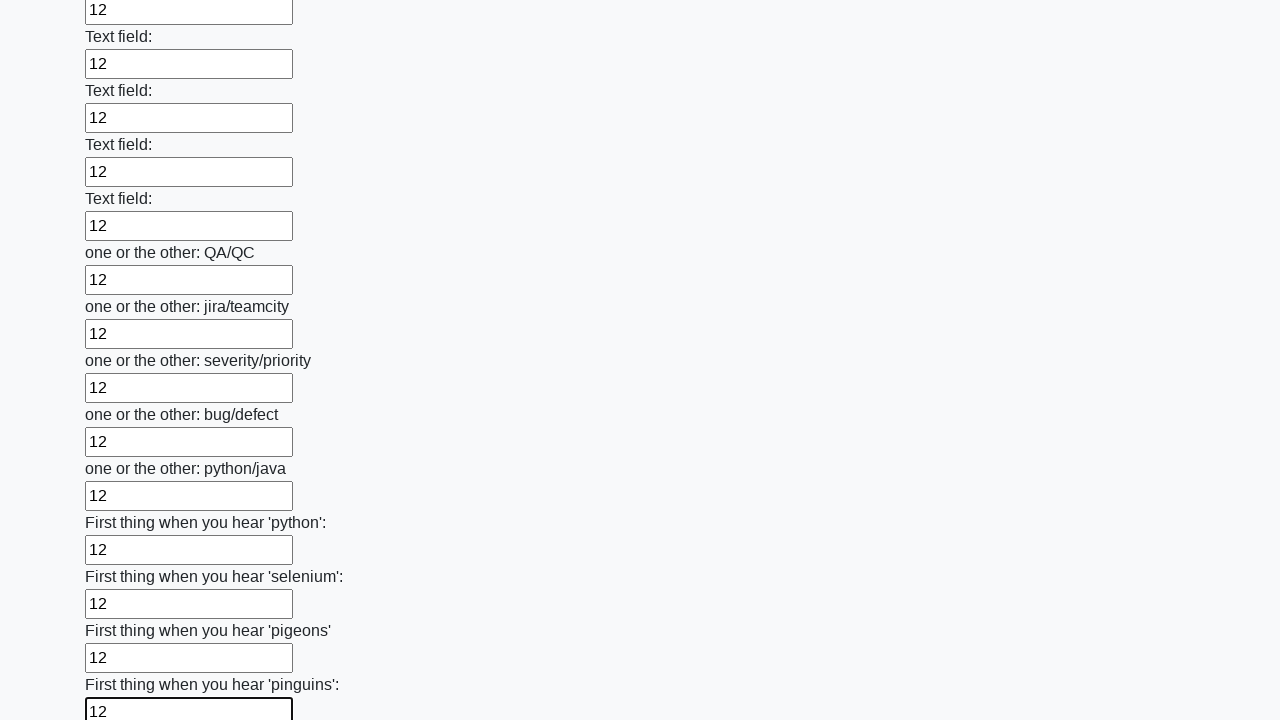

Filled an input field with value '12' on input >> nth=96
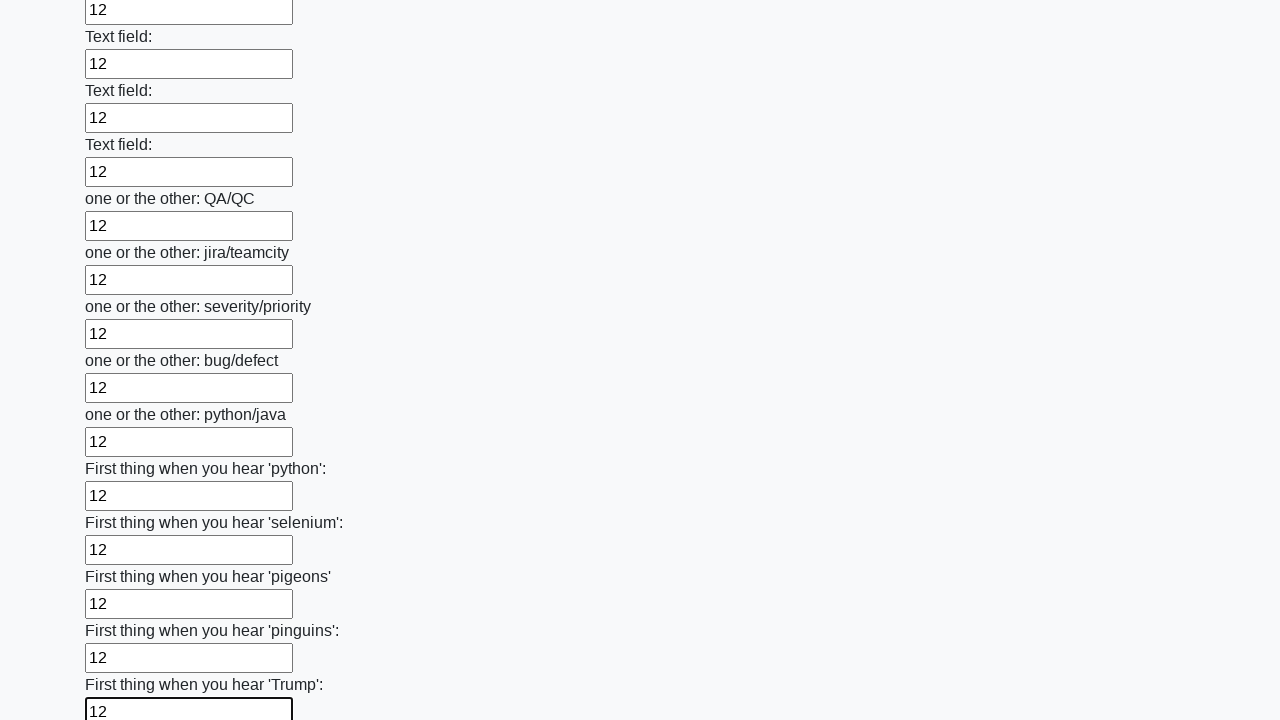

Filled an input field with value '12' on input >> nth=97
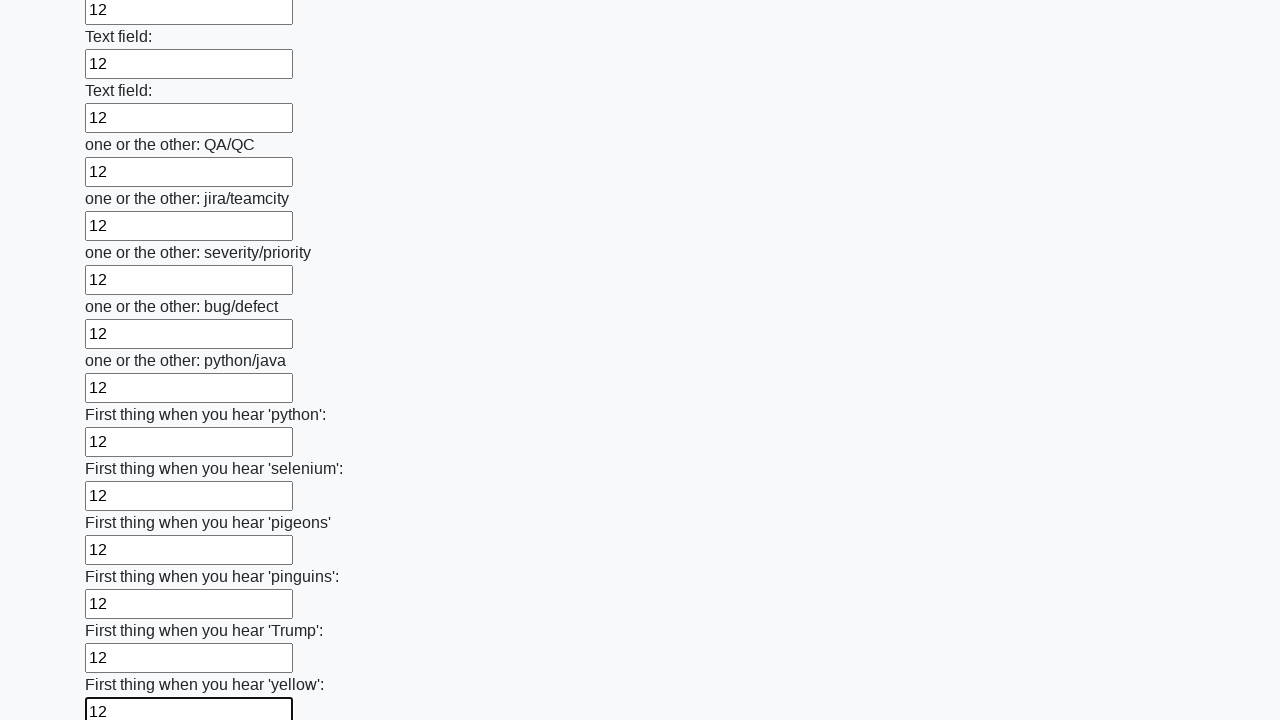

Filled an input field with value '12' on input >> nth=98
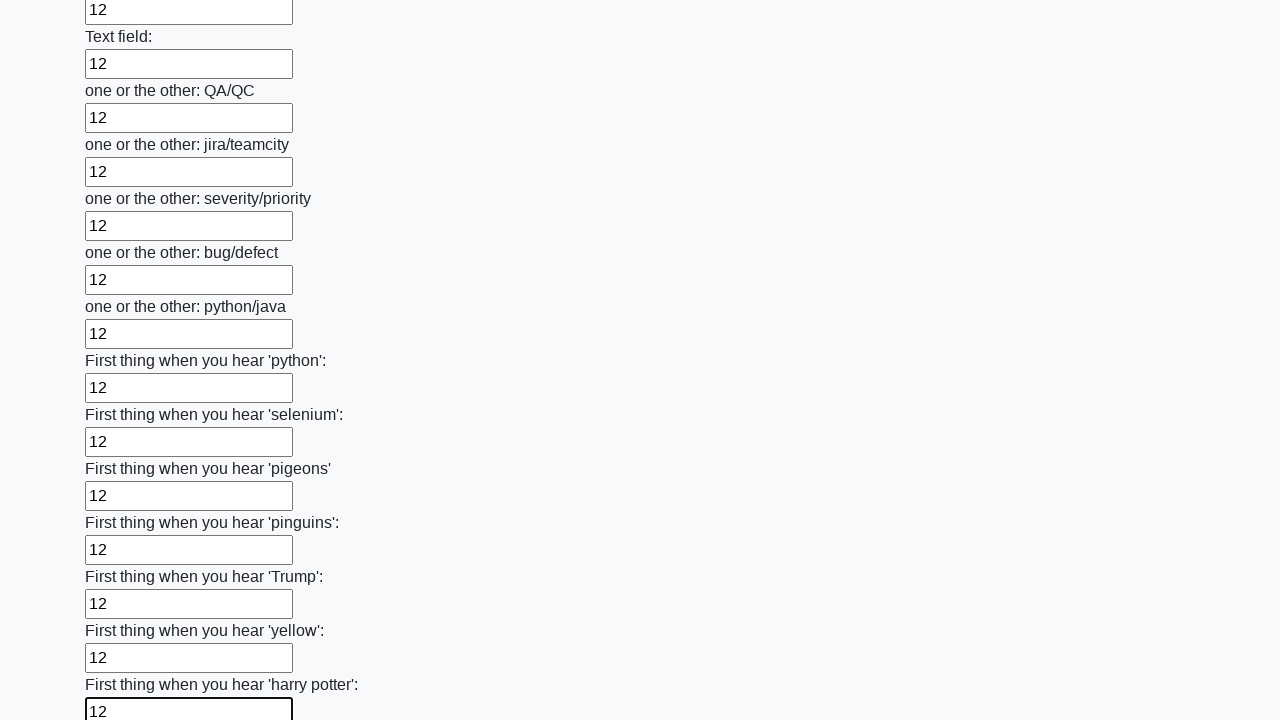

Filled an input field with value '12' on input >> nth=99
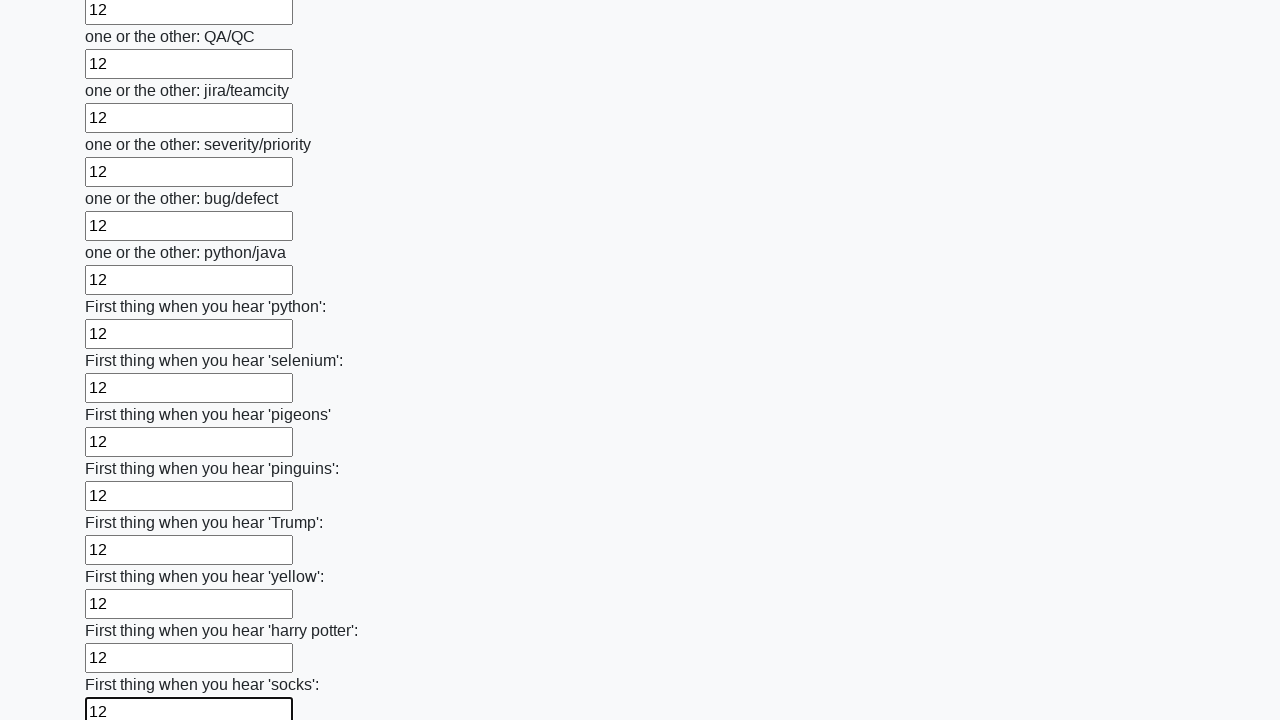

Clicked the submit button to submit the form at (123, 611) on button.btn
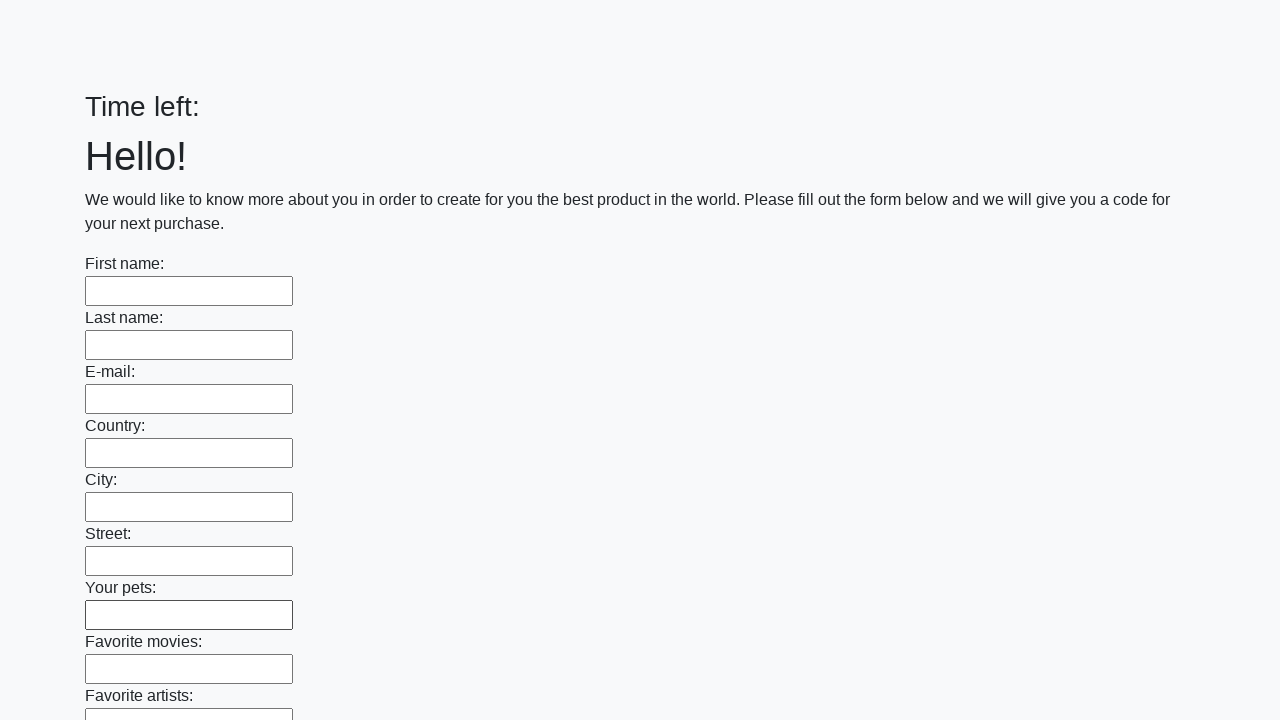

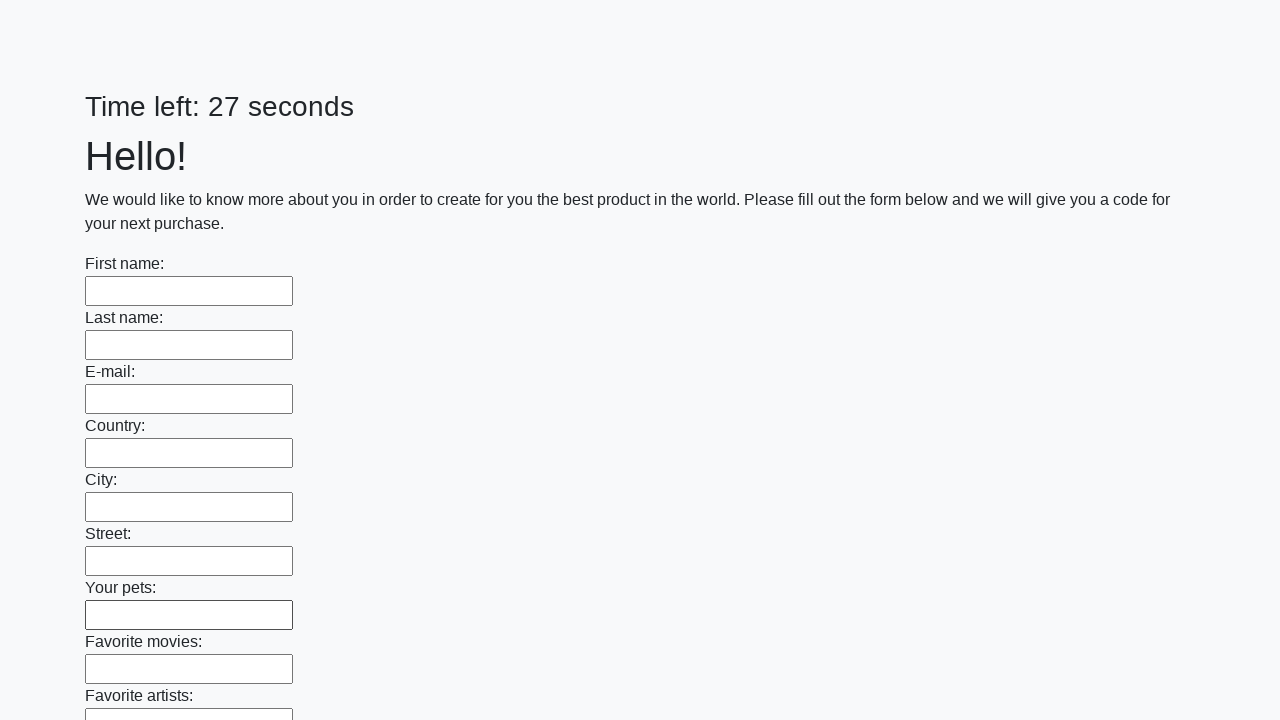